Navigates through book listings on a bookstore website, clicking on individual book titles to view their details and stock information, then navigating back to the main page

Starting URL: https://books.toscrape.com/

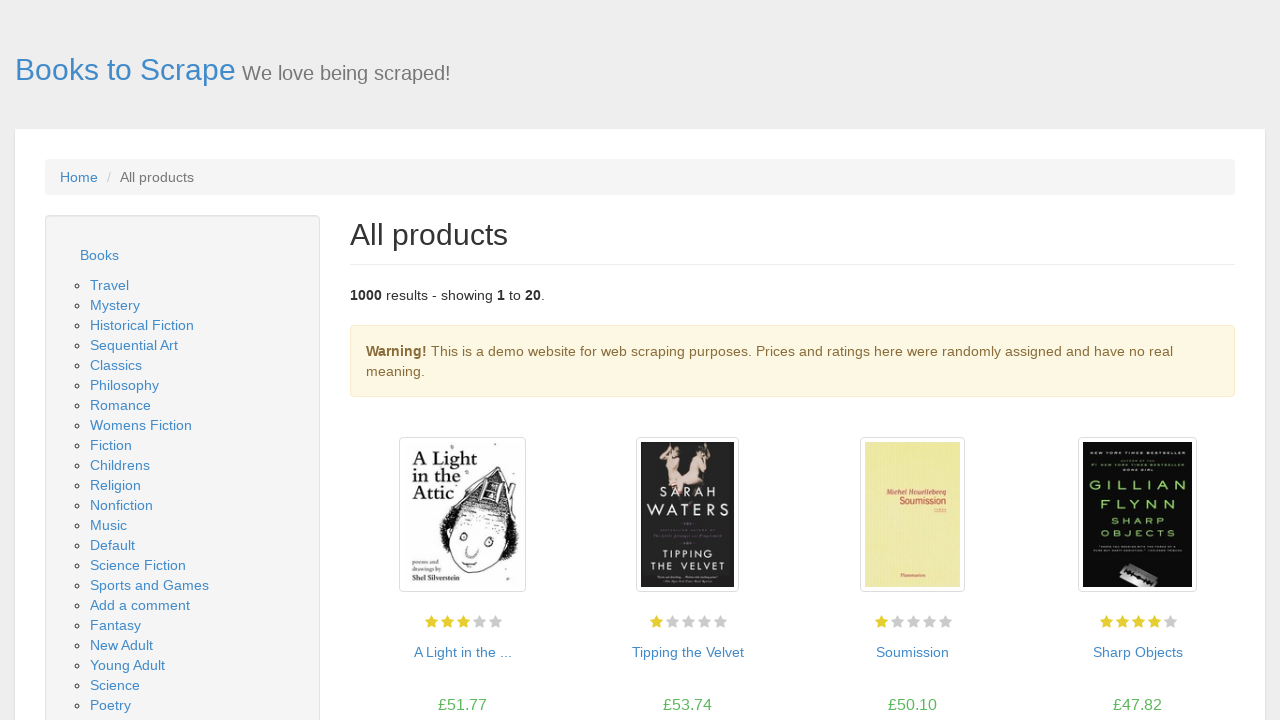

Waited for page to load
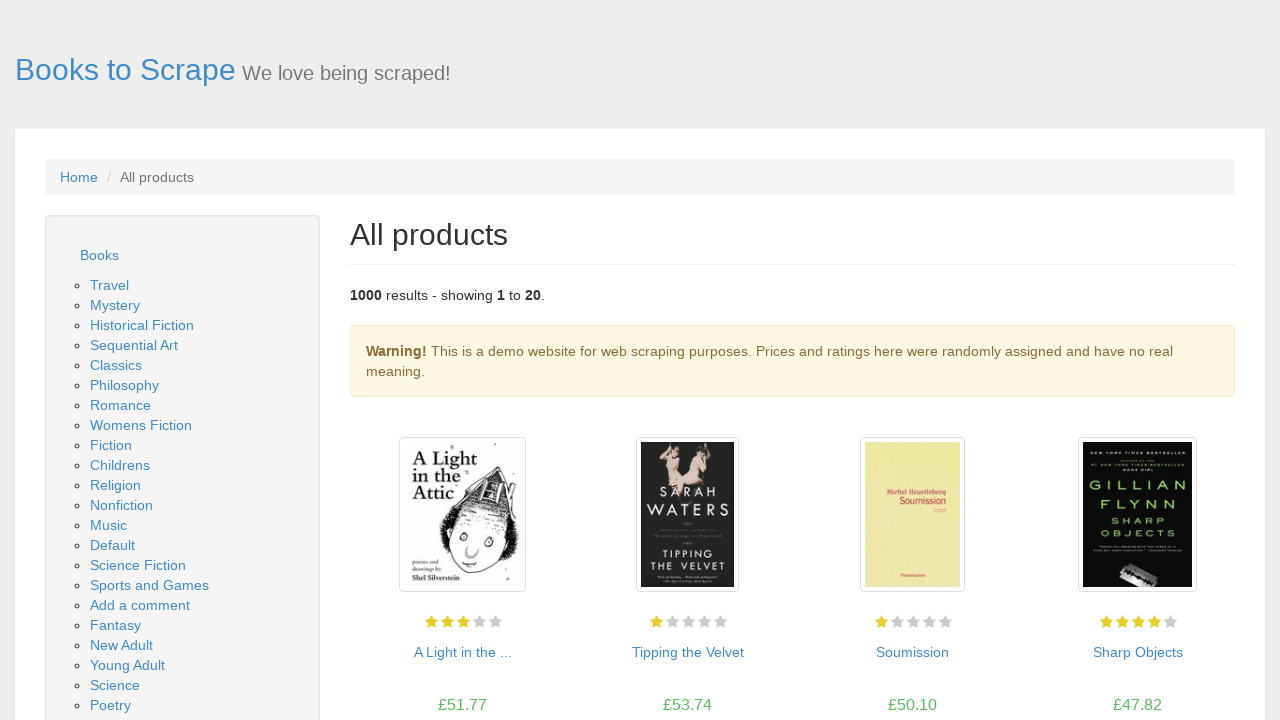

Retrieved all book title links from positions 54 to 94
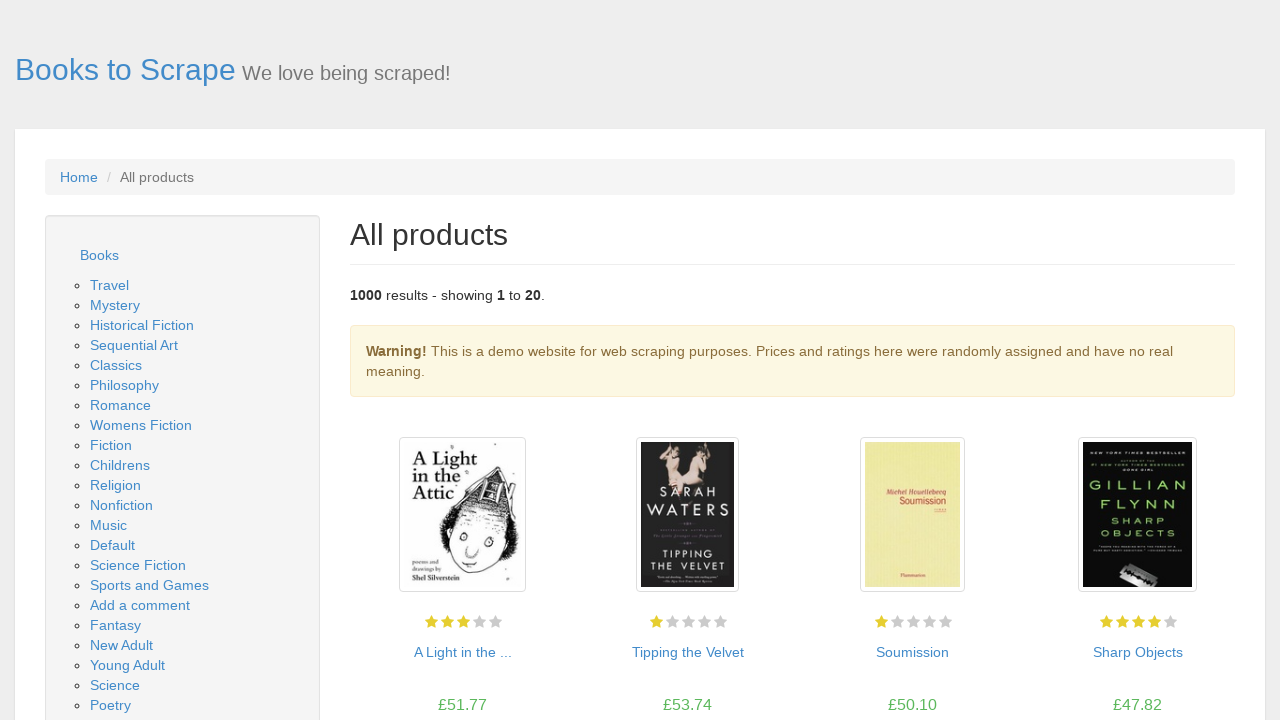

Clicked on book title at index 0 at (462, 652) on a >> nth=54
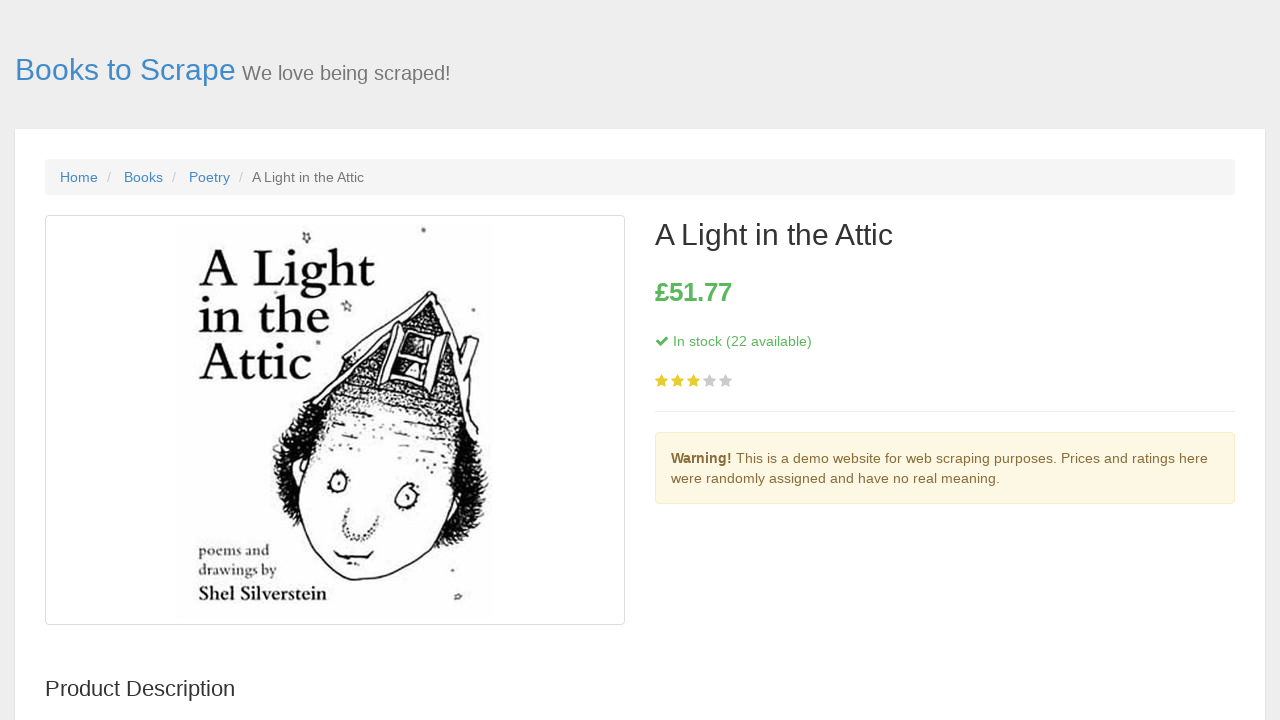

Book detail page loaded and stock information became visible
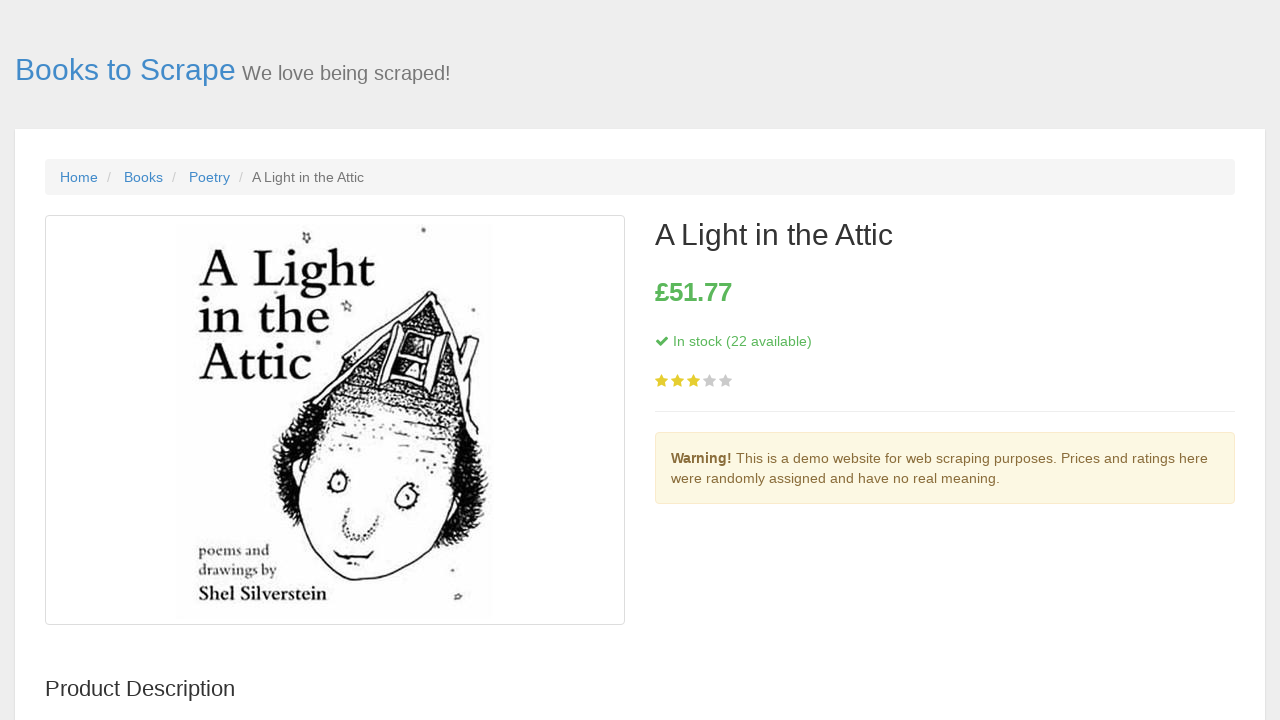

Book title heading (h1) is now visible
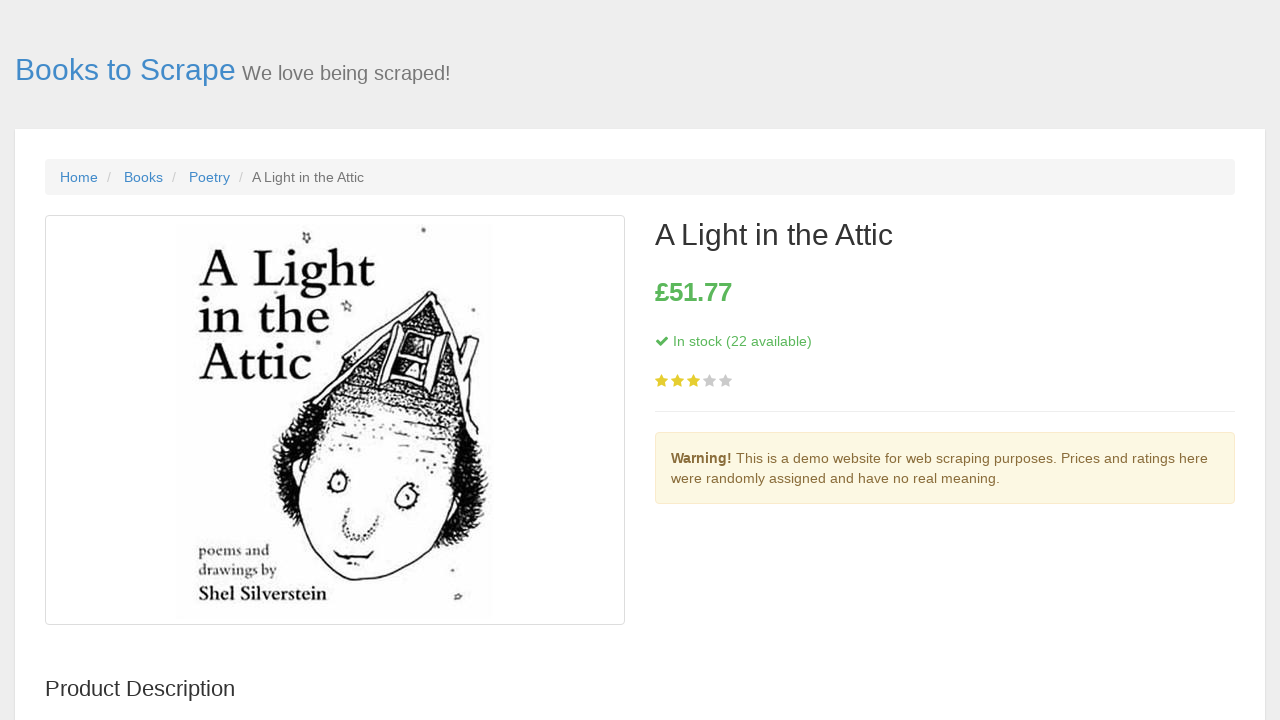

Navigated back to the main book listing page
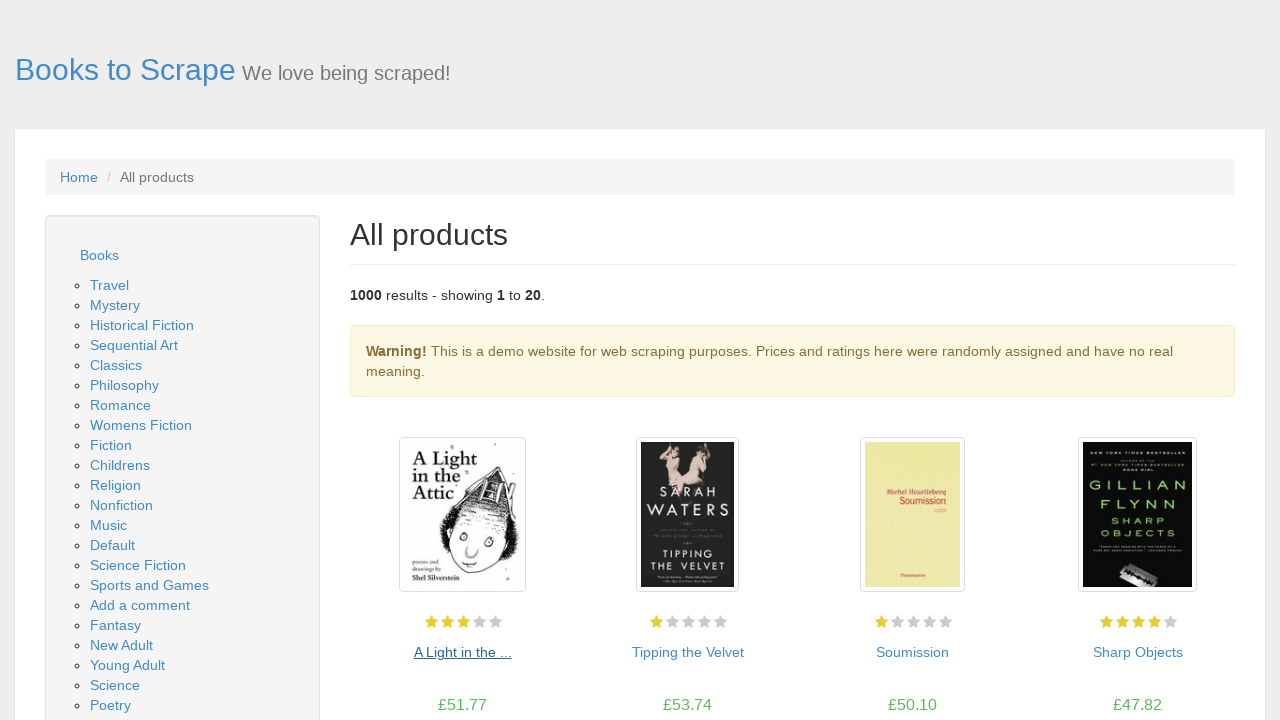

Waited for main page to reload
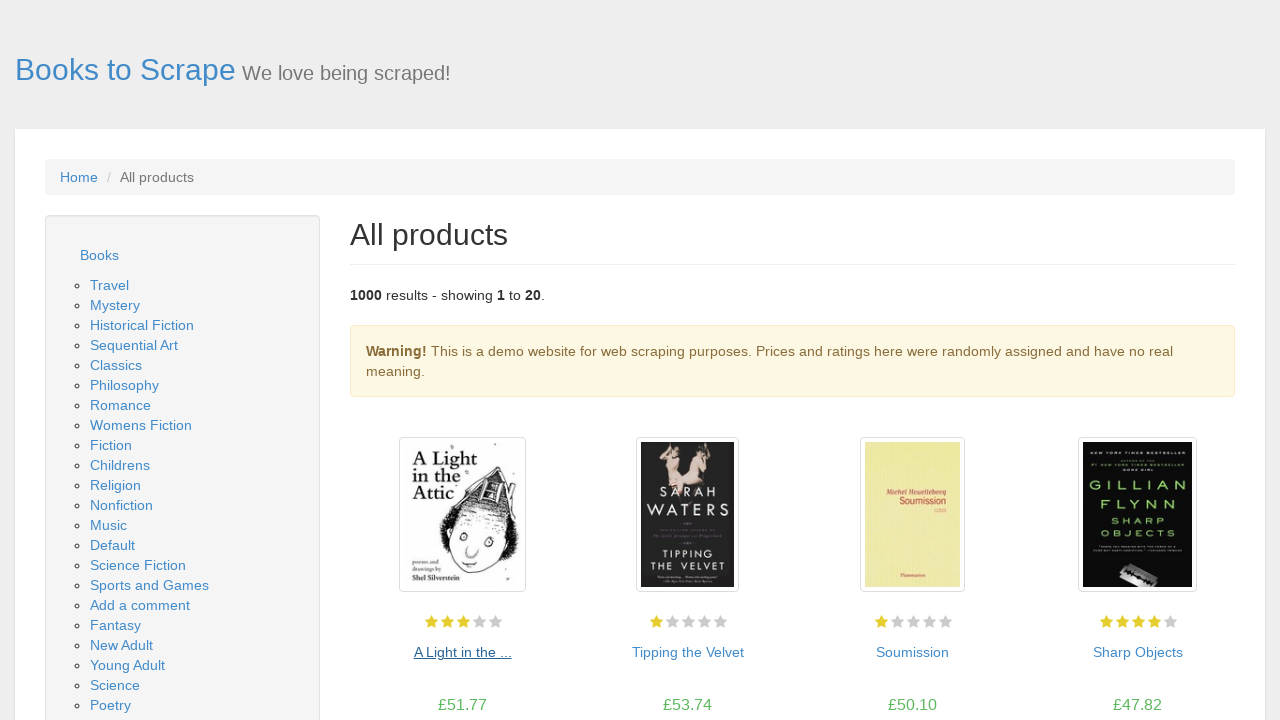

Clicked on book title at index 1 at (688, 652) on a >> nth=56
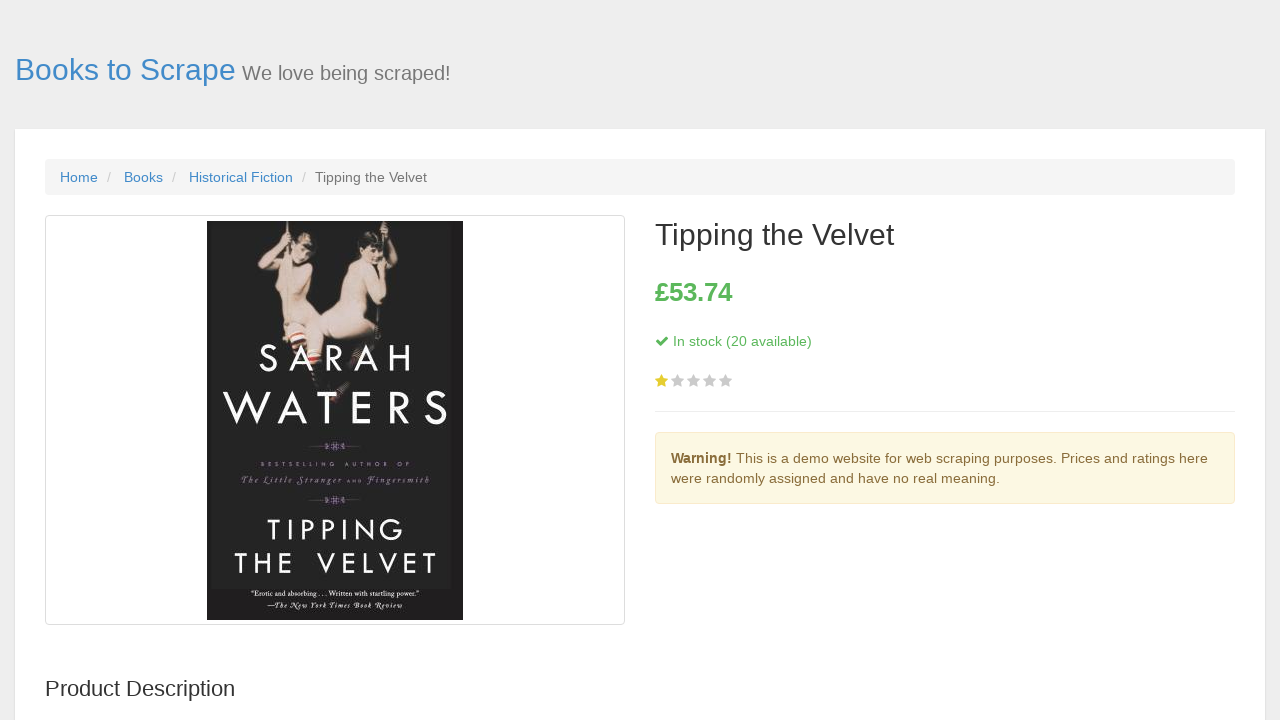

Book detail page loaded and stock information became visible
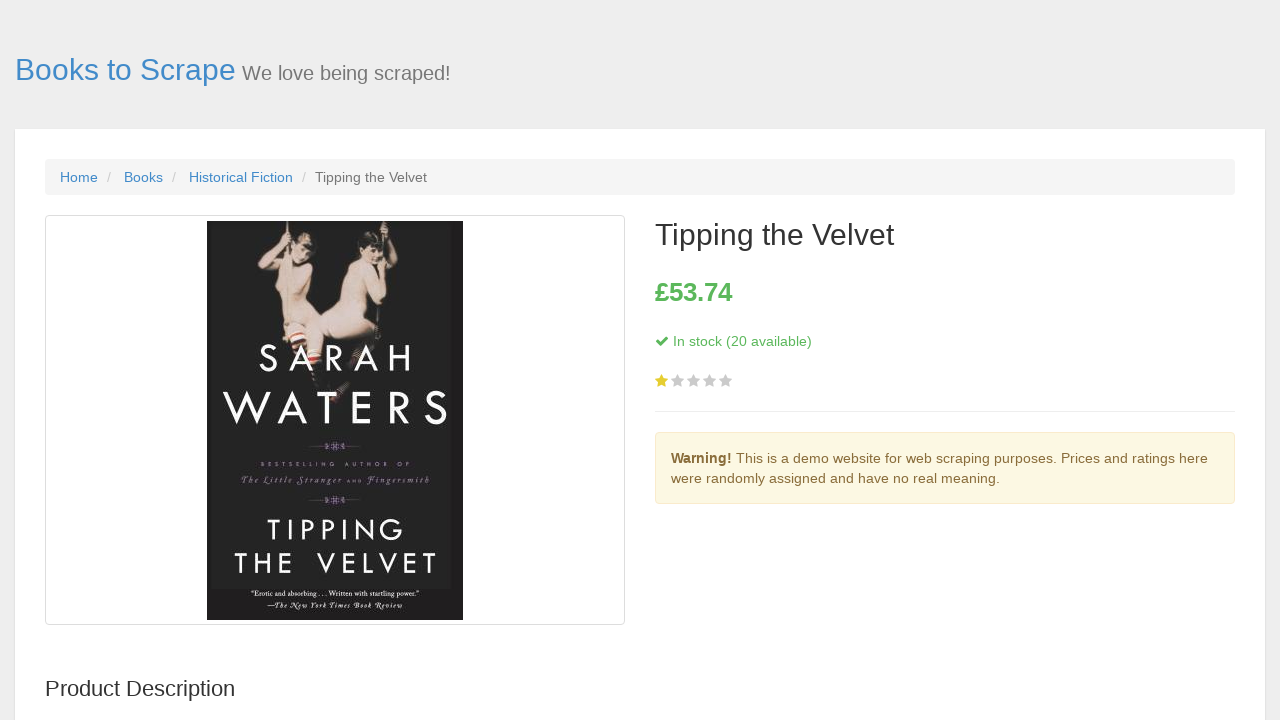

Book title heading (h1) is now visible
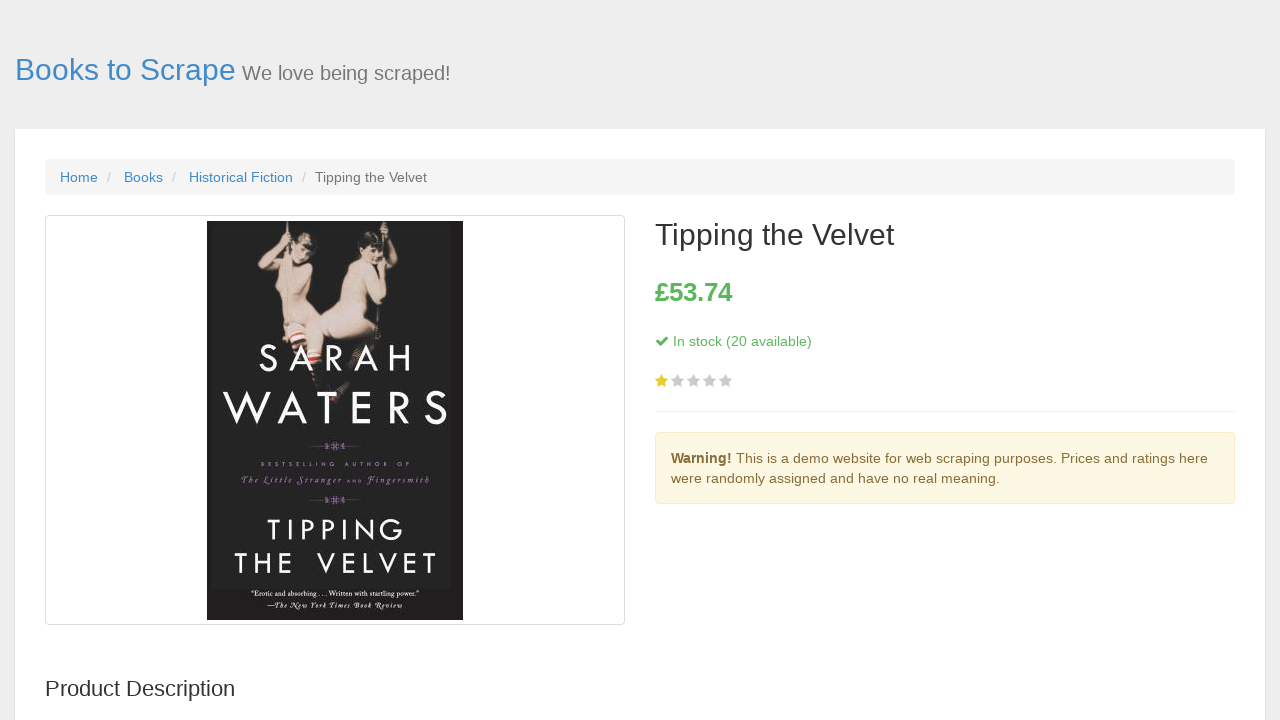

Navigated back to the main book listing page
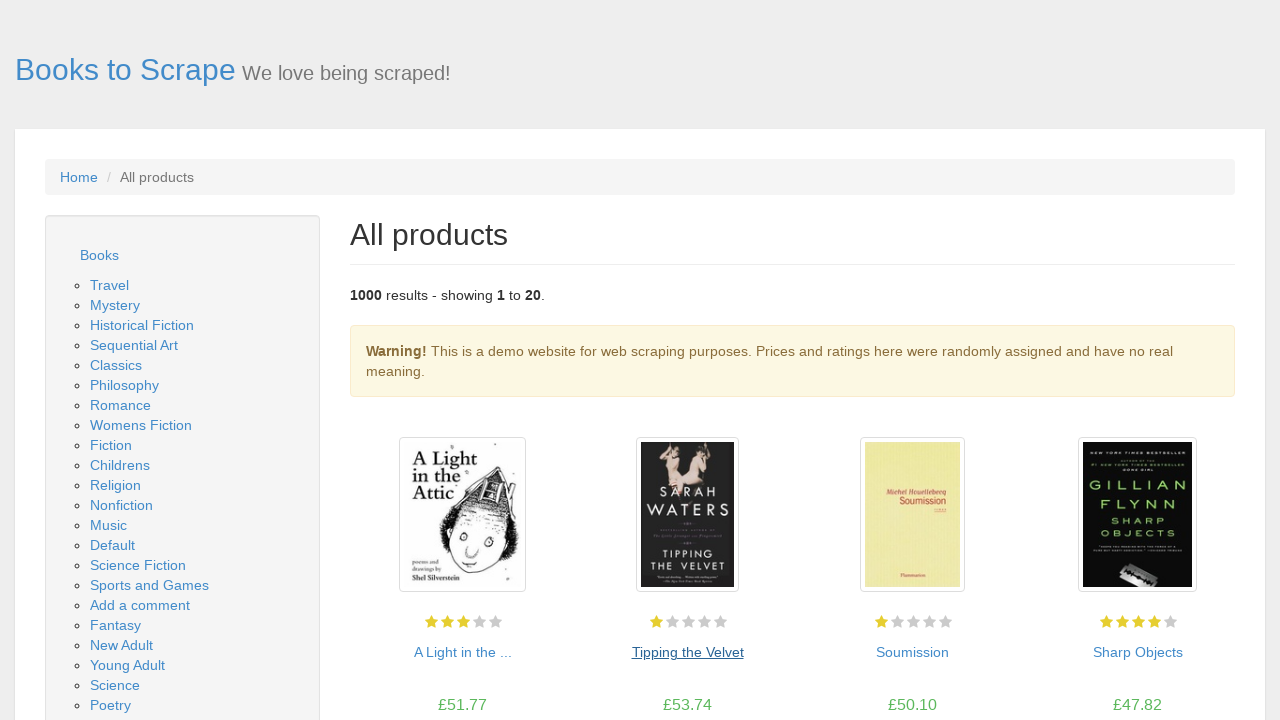

Waited for main page to reload
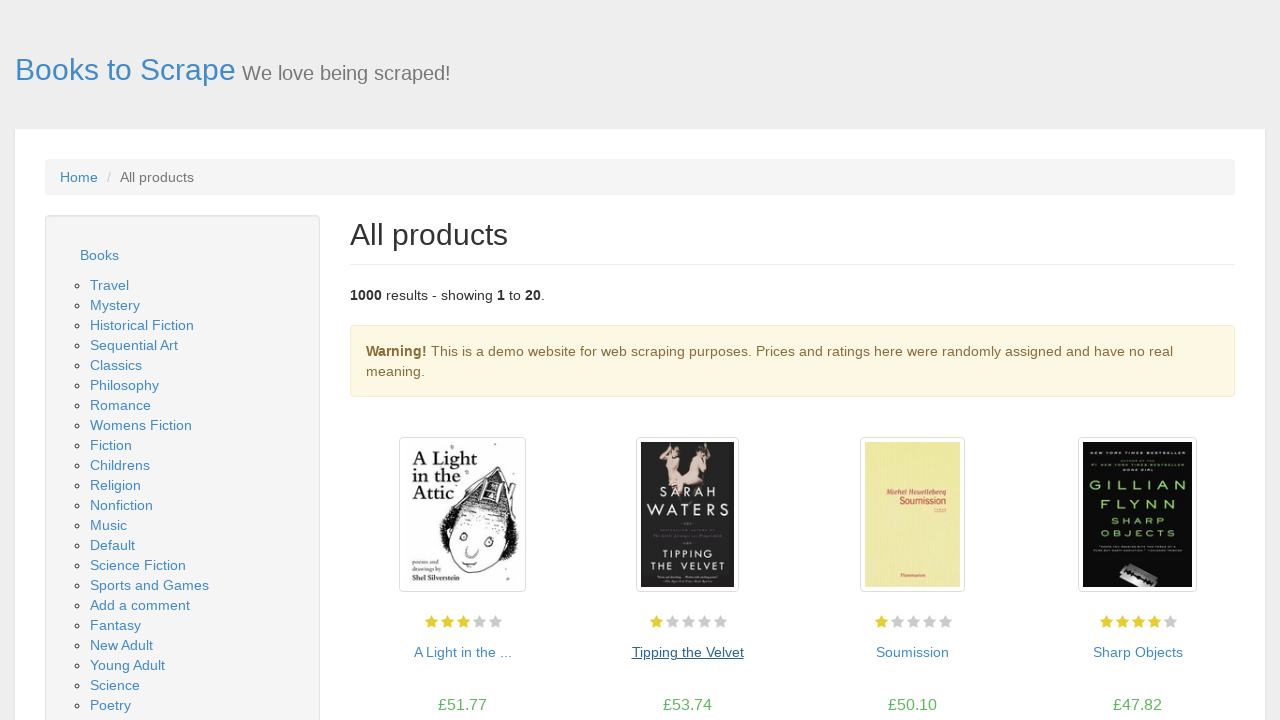

Clicked on book title at index 2 at (912, 652) on a >> nth=58
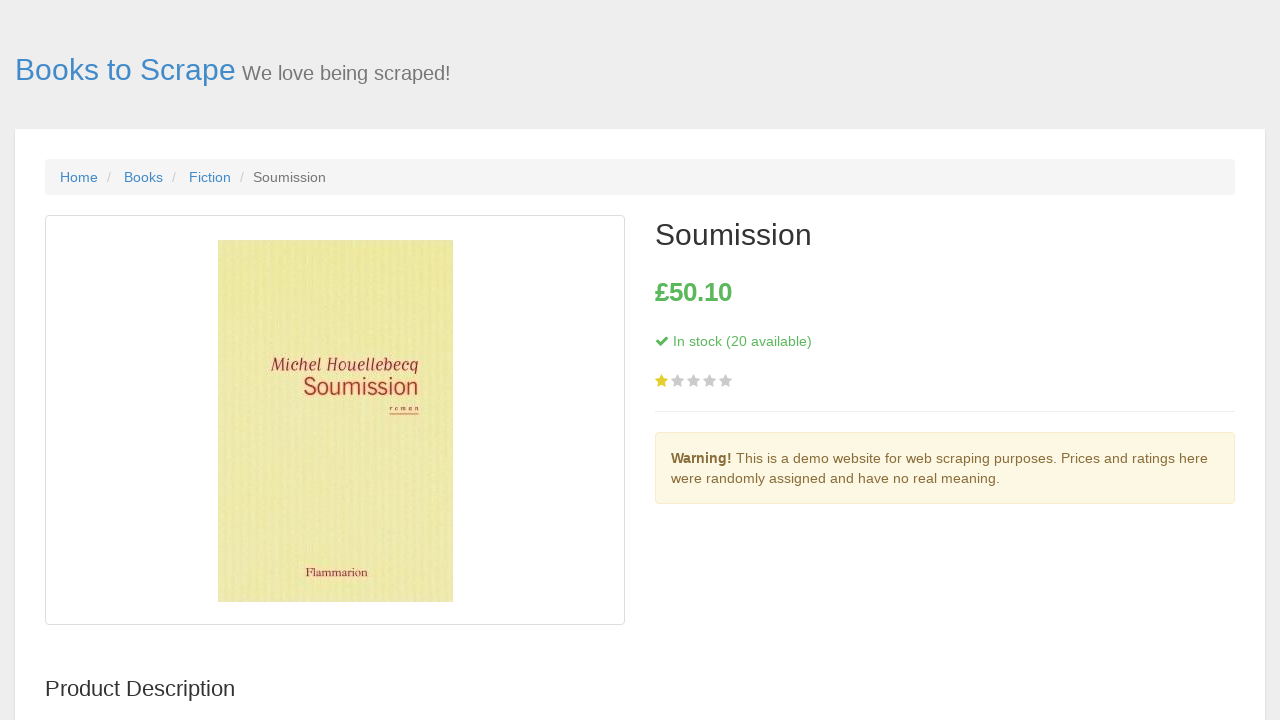

Book detail page loaded and stock information became visible
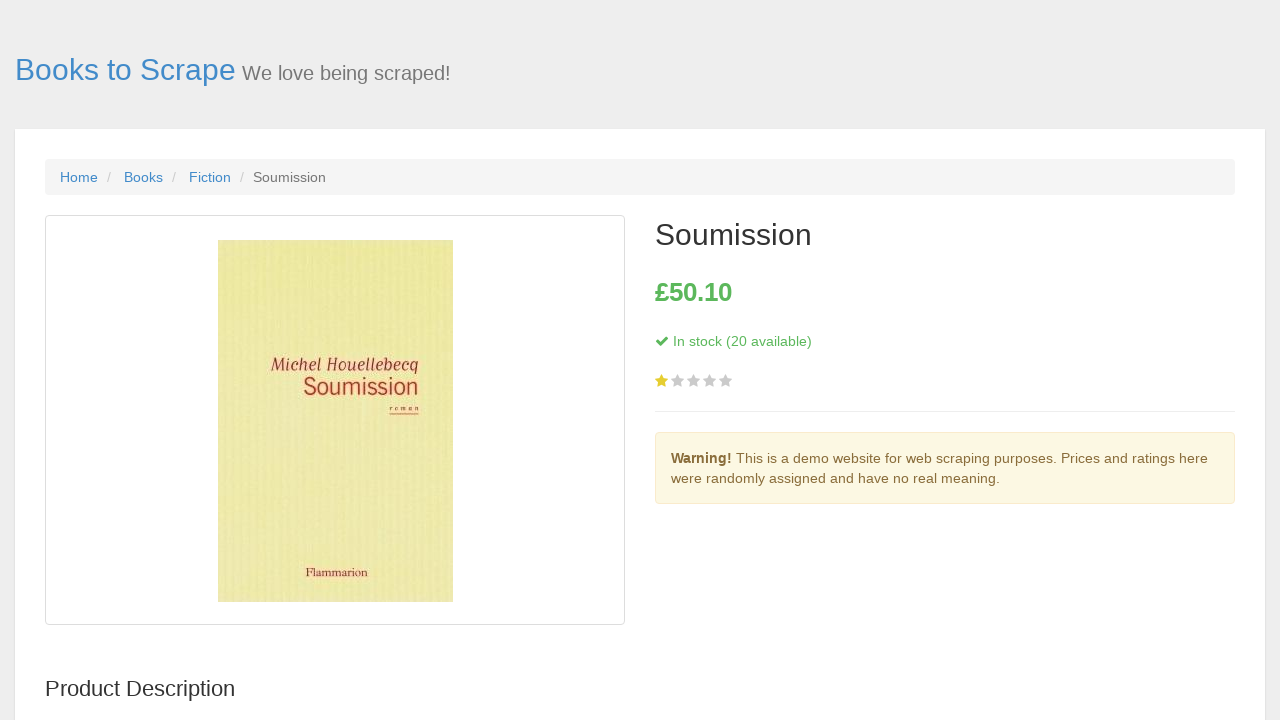

Book title heading (h1) is now visible
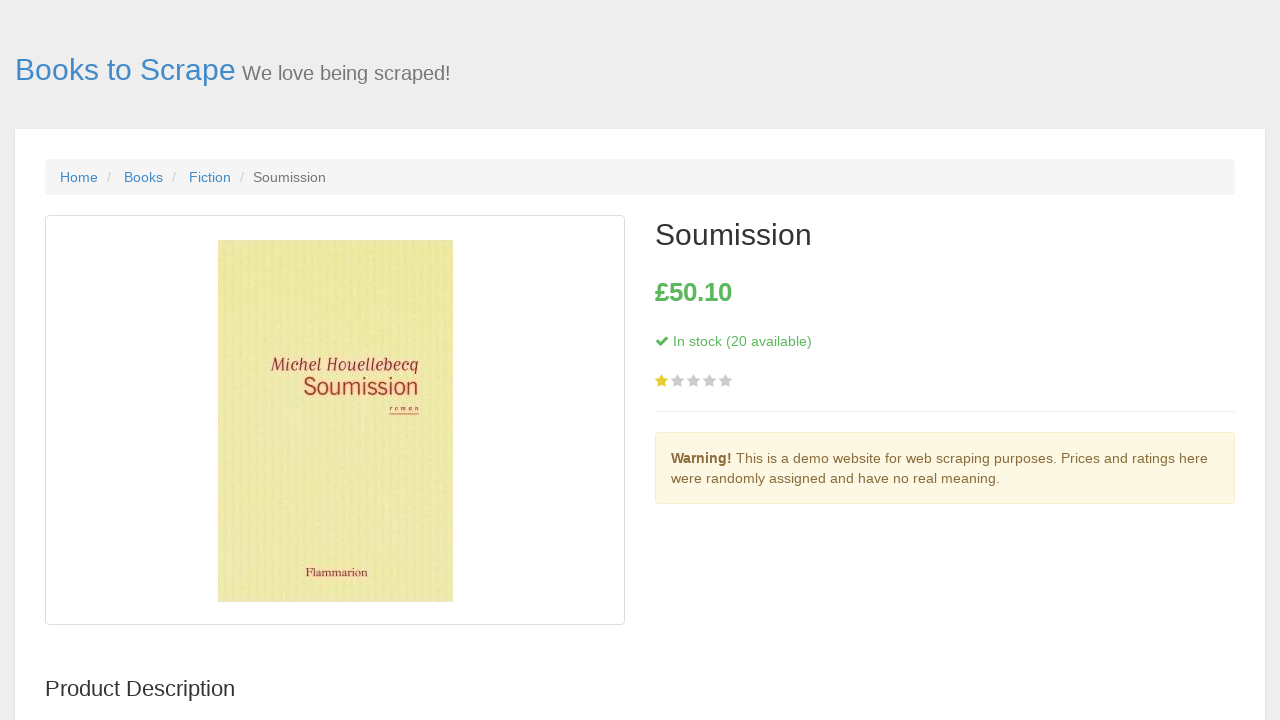

Navigated back to the main book listing page
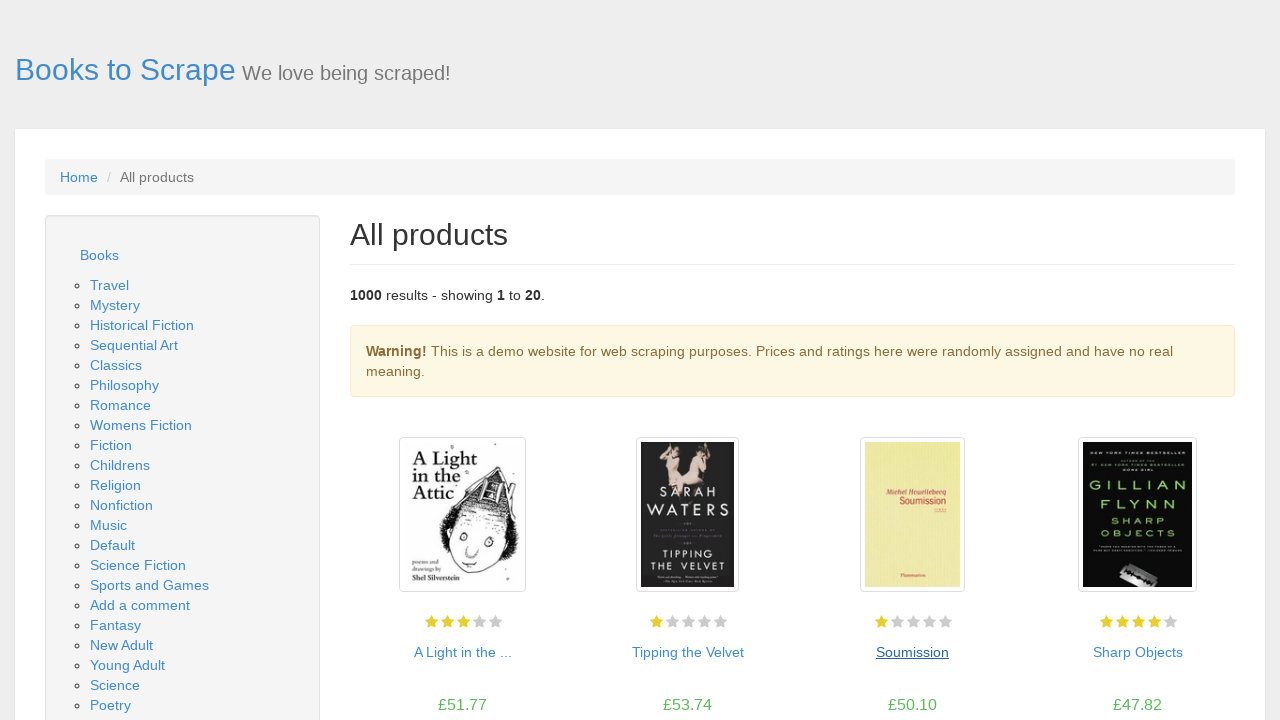

Waited for main page to reload
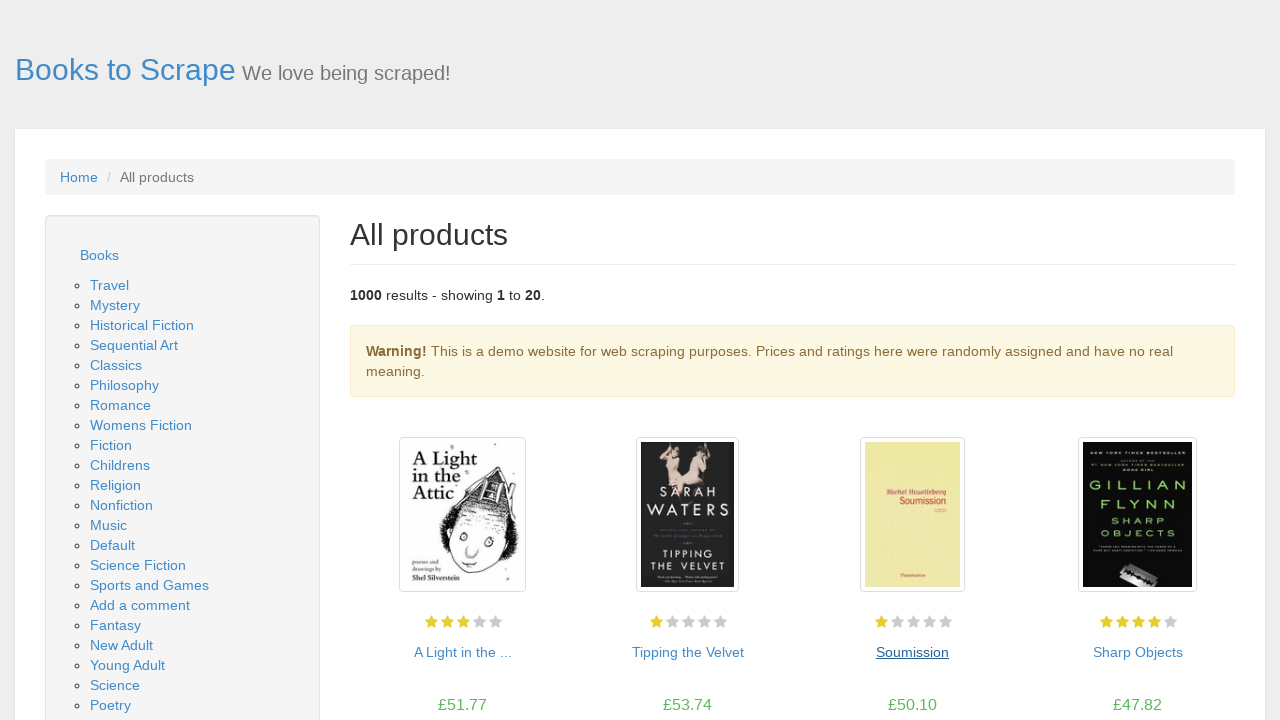

Clicked on book title at index 3 at (1138, 652) on a >> nth=60
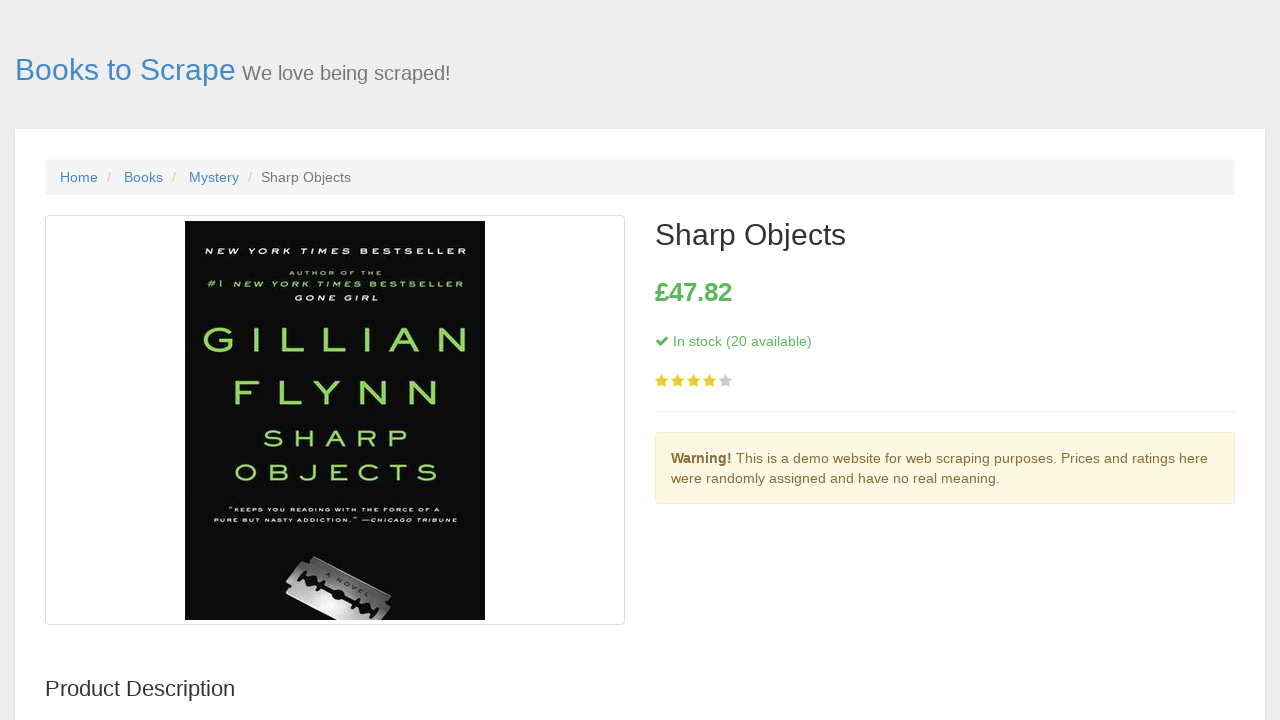

Book detail page loaded and stock information became visible
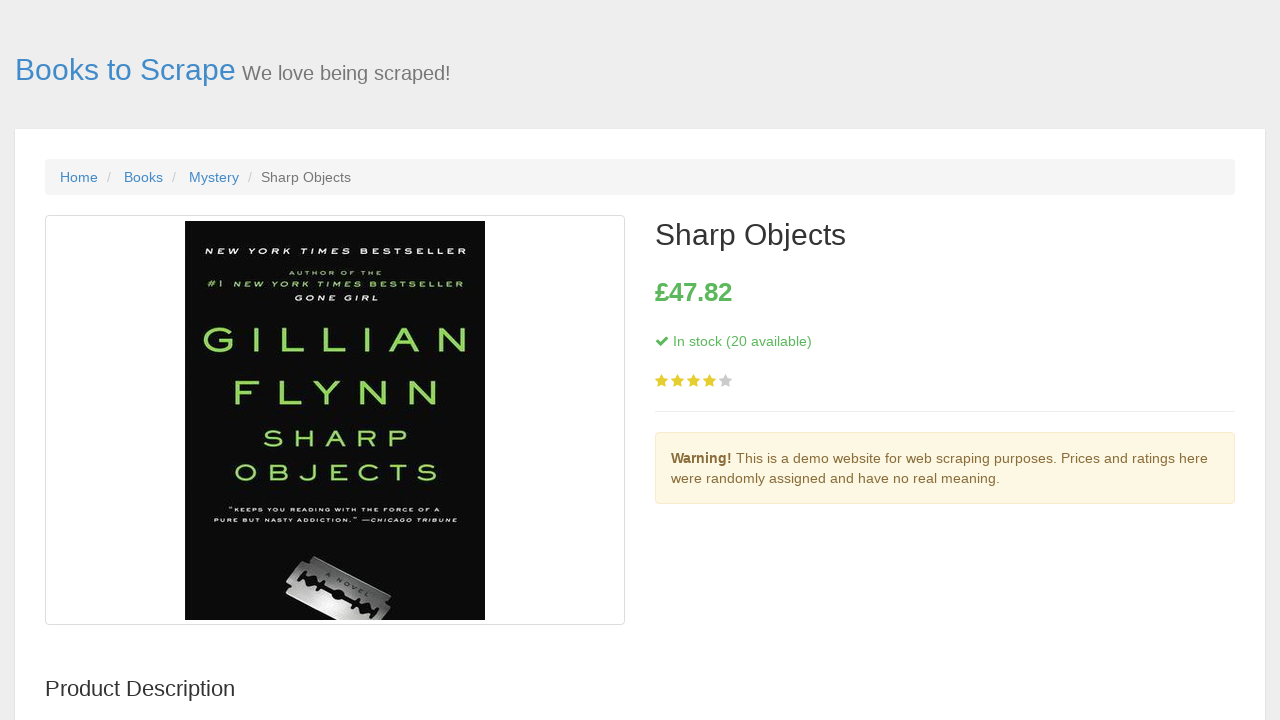

Book title heading (h1) is now visible
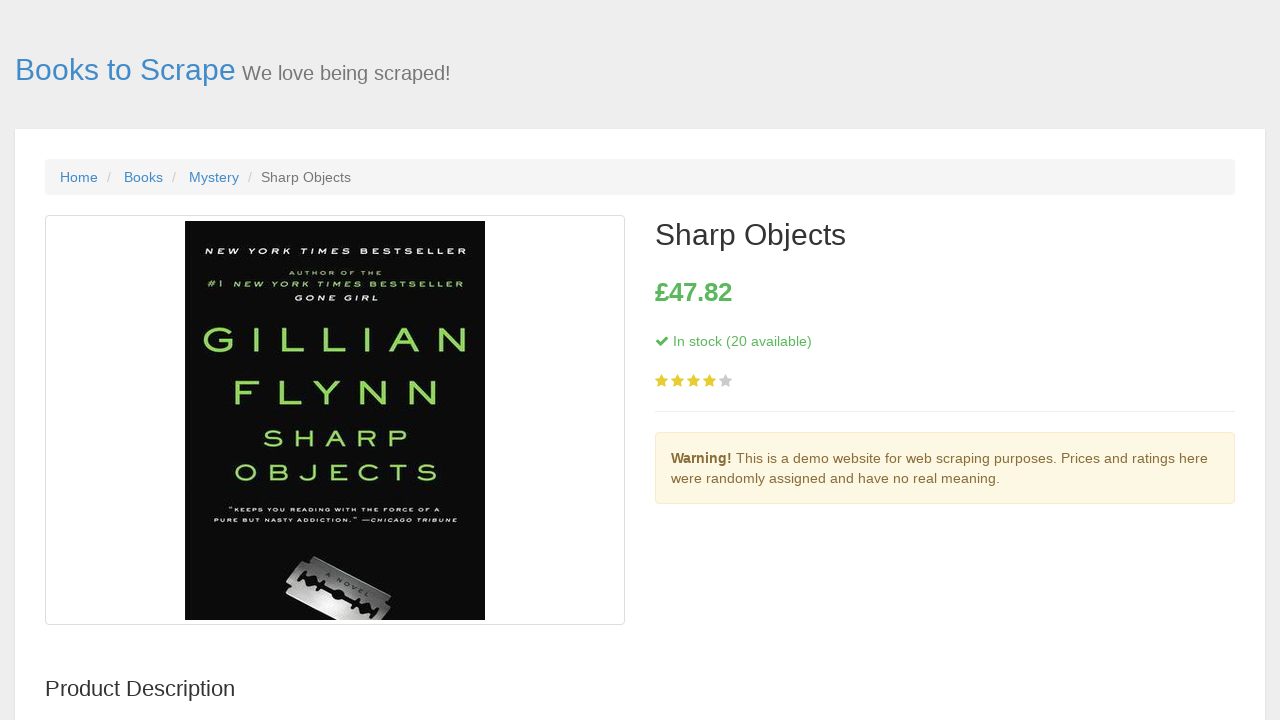

Navigated back to the main book listing page
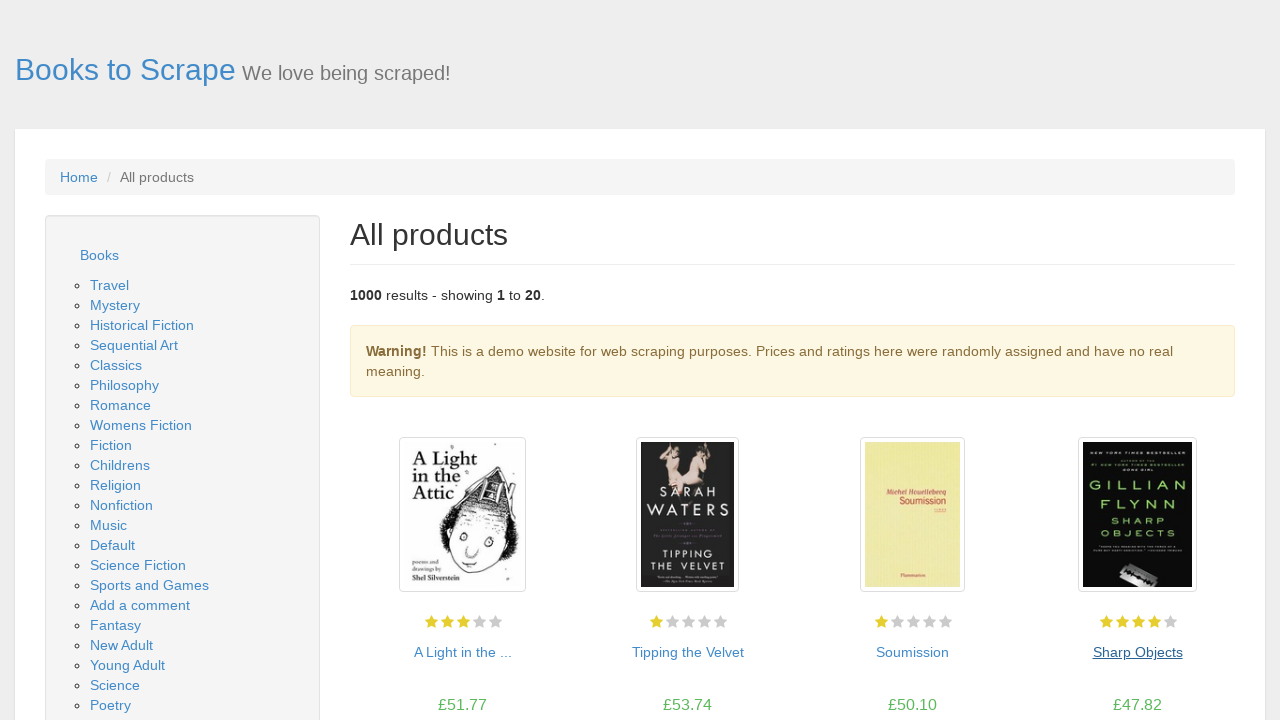

Waited for main page to reload
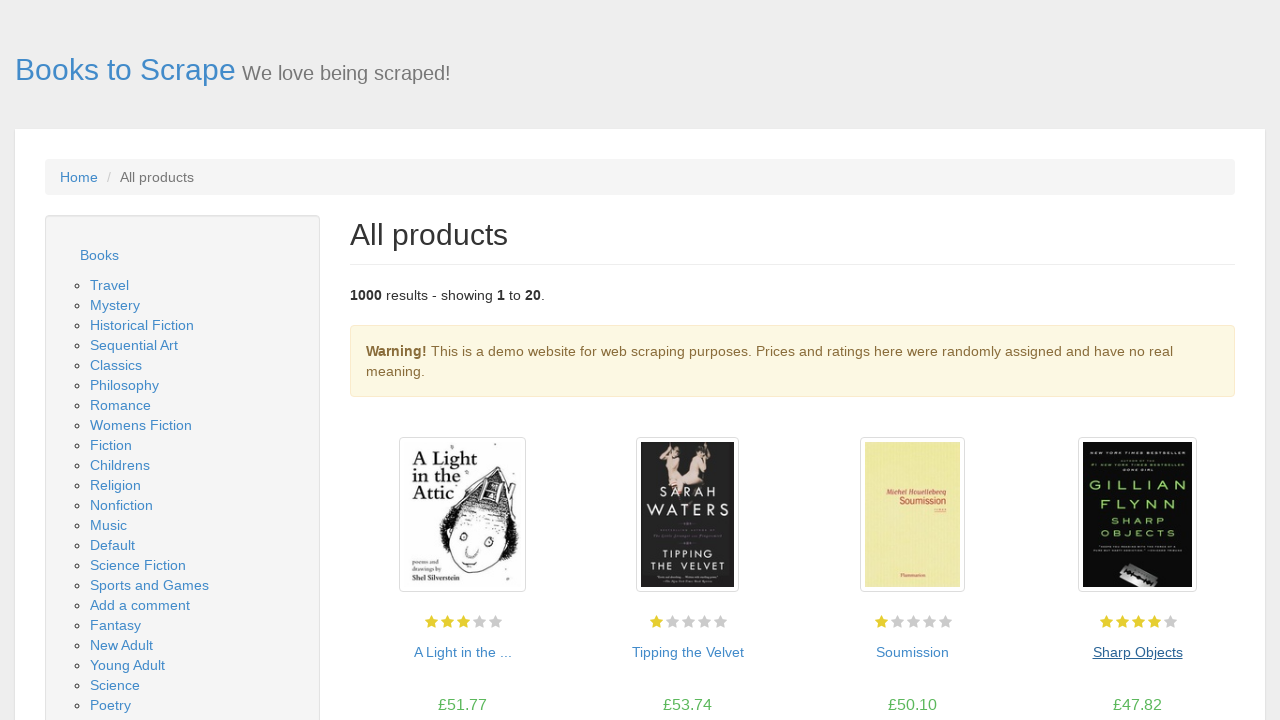

Clicked on book title at index 4 at (462, 360) on a >> nth=62
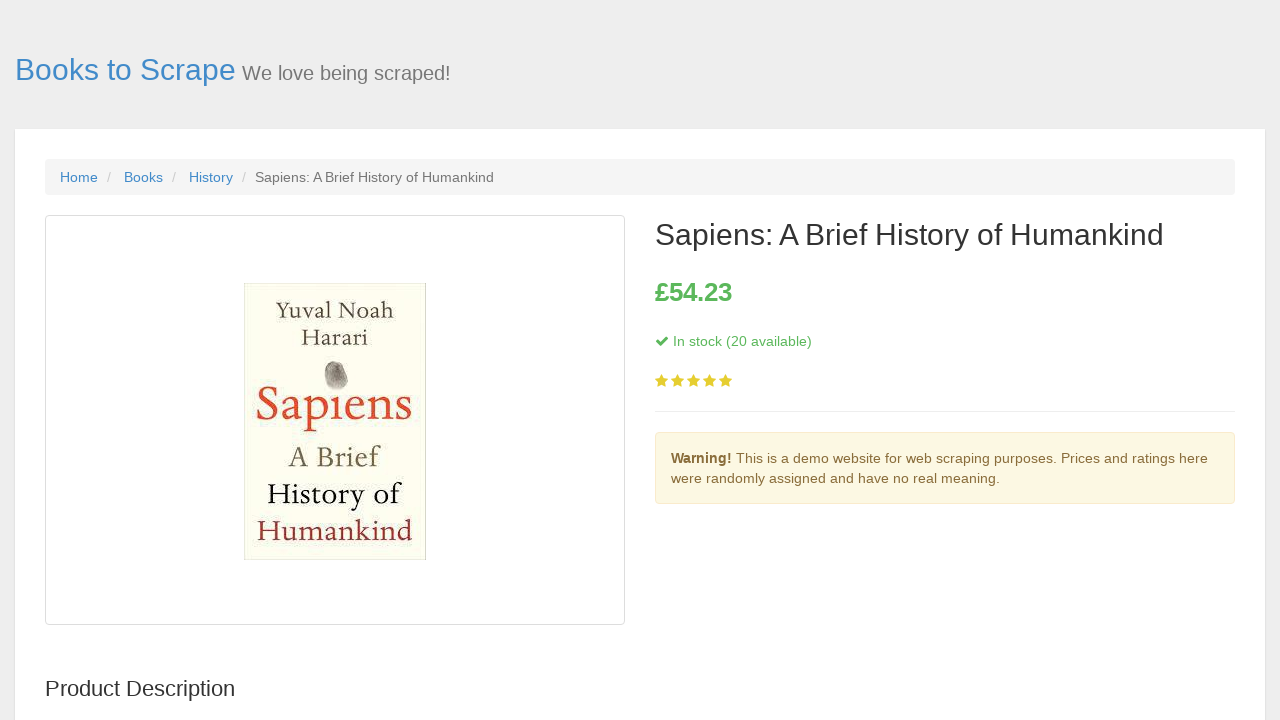

Book detail page loaded and stock information became visible
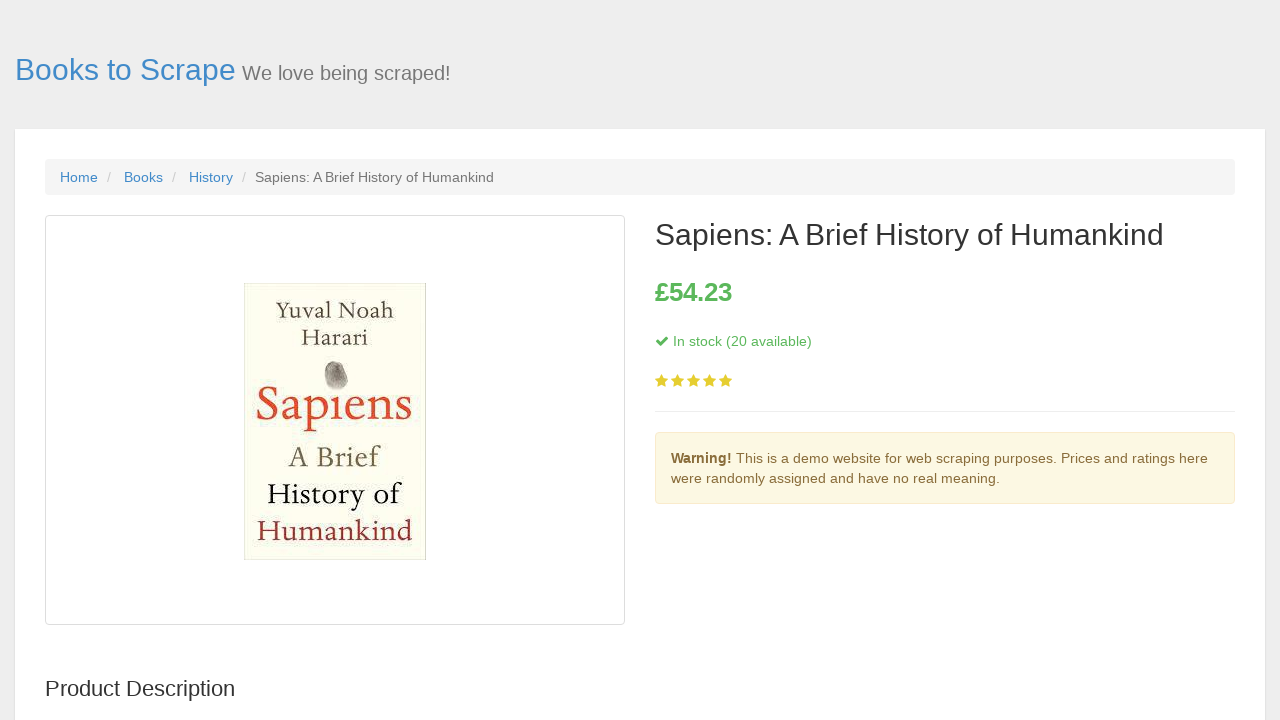

Book title heading (h1) is now visible
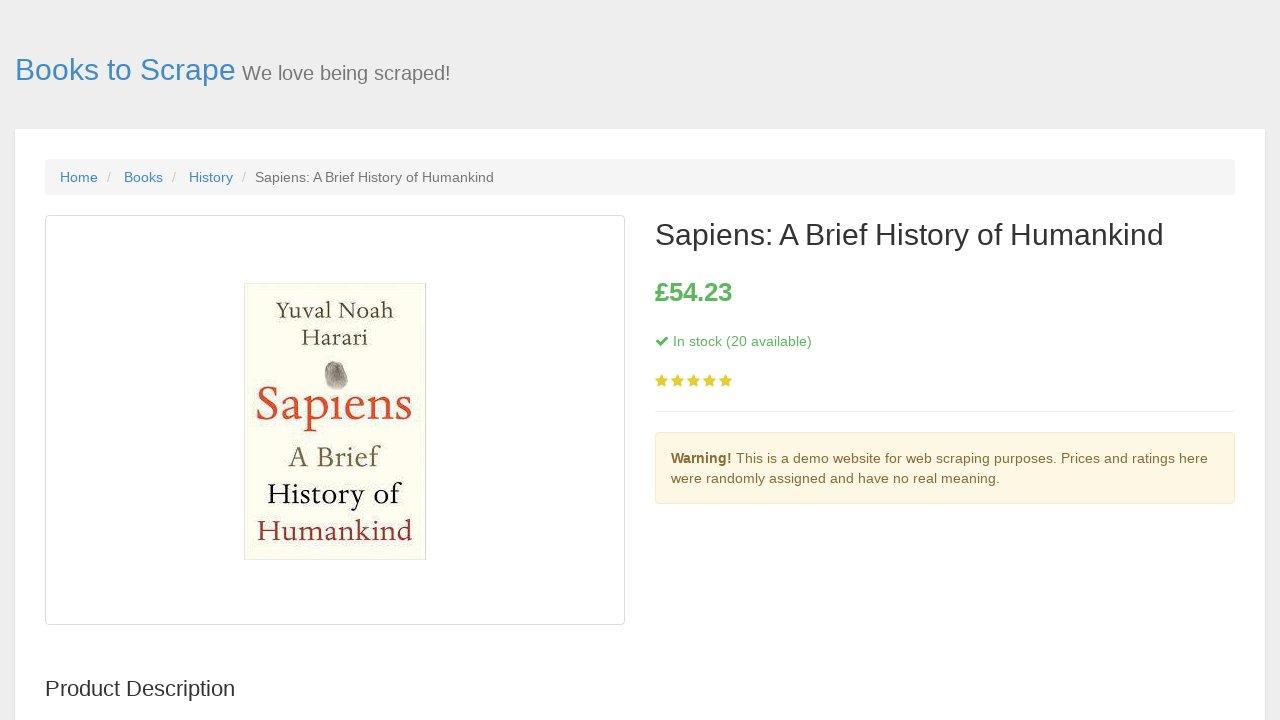

Navigated back to the main book listing page
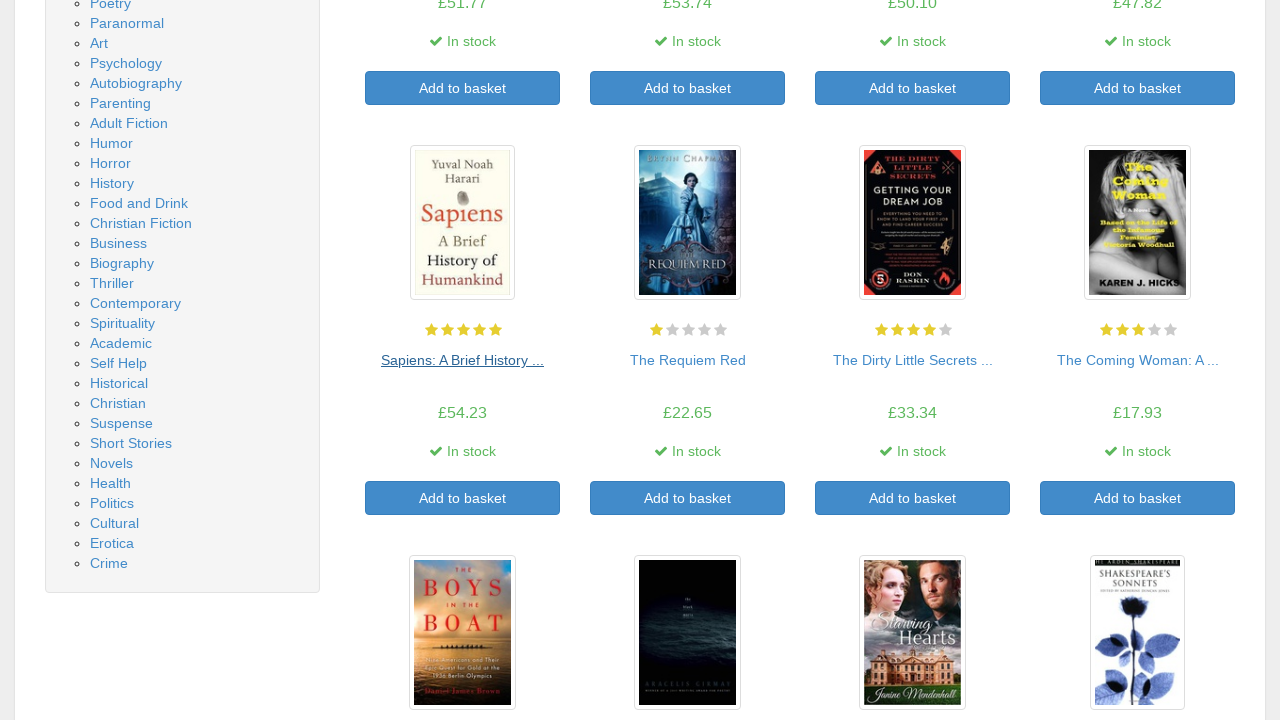

Waited for main page to reload
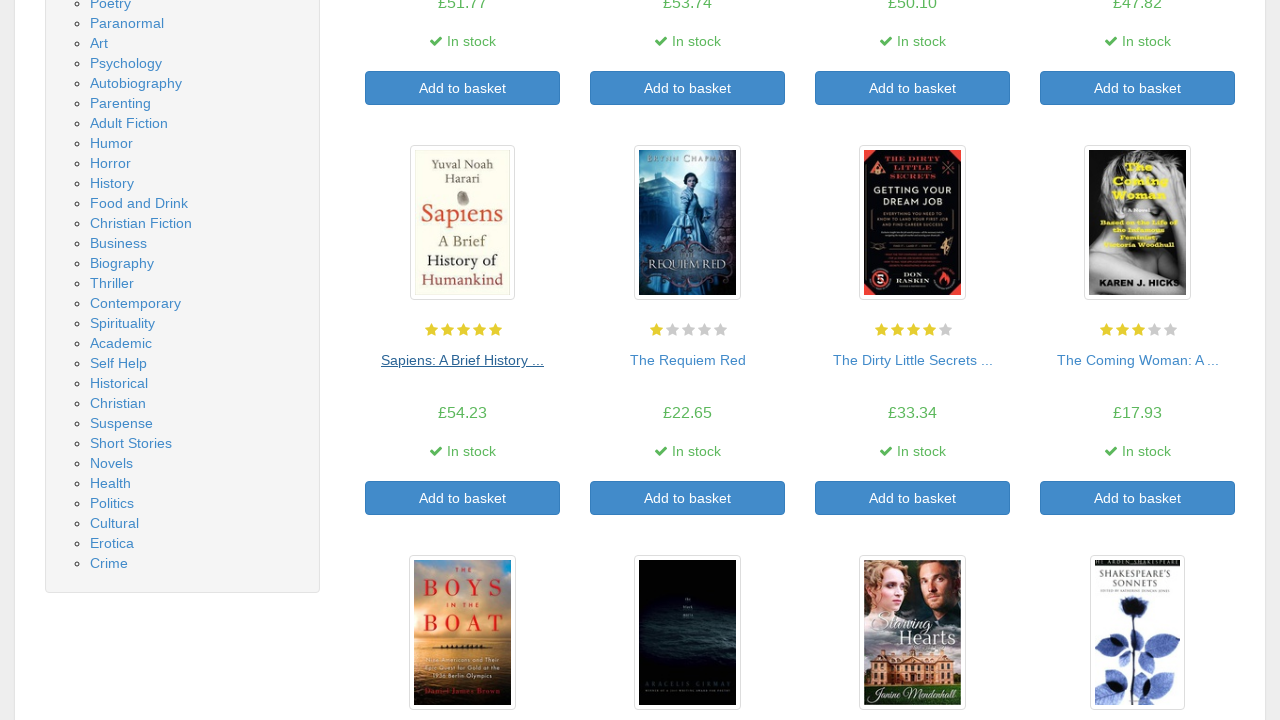

Clicked on book title at index 5 at (688, 360) on a >> nth=64
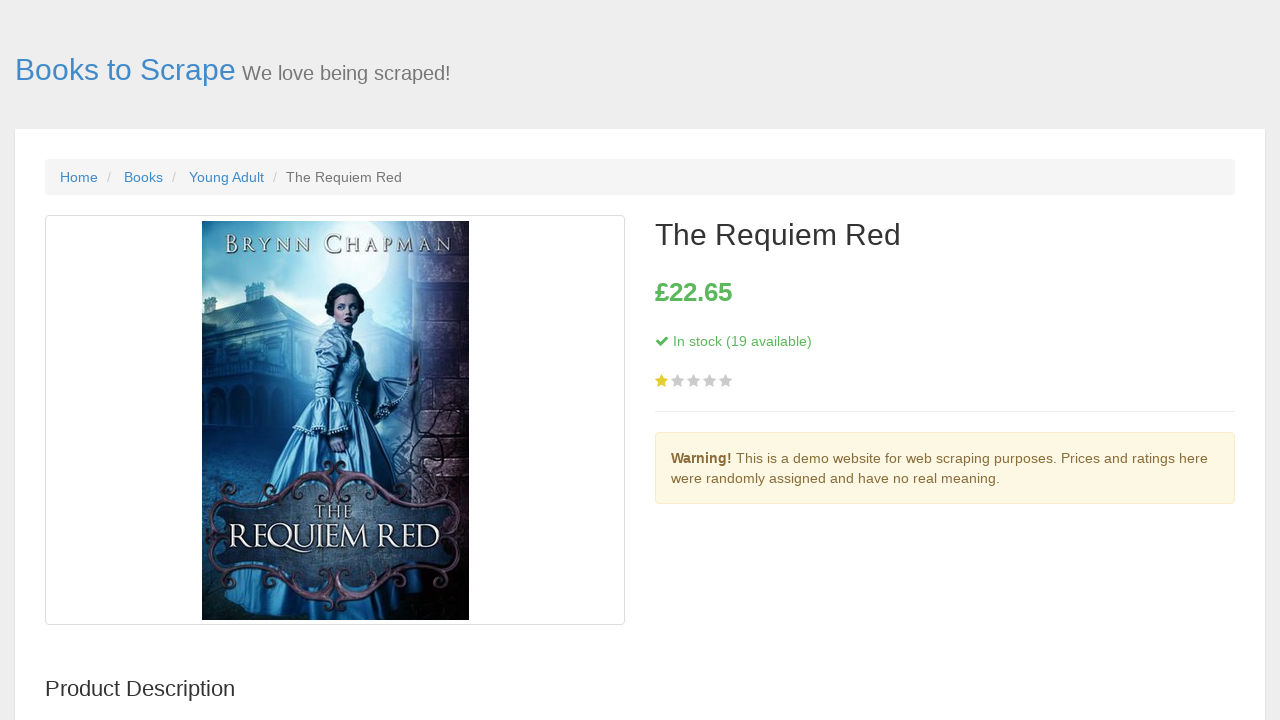

Book detail page loaded and stock information became visible
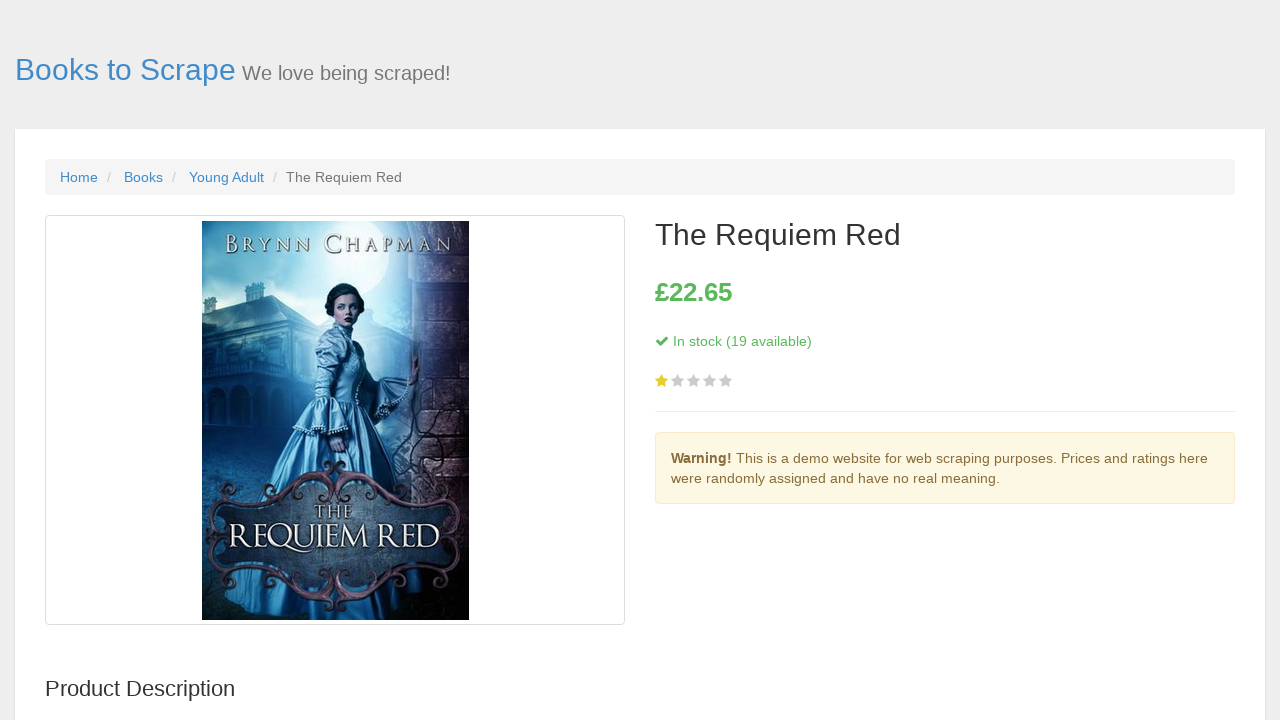

Book title heading (h1) is now visible
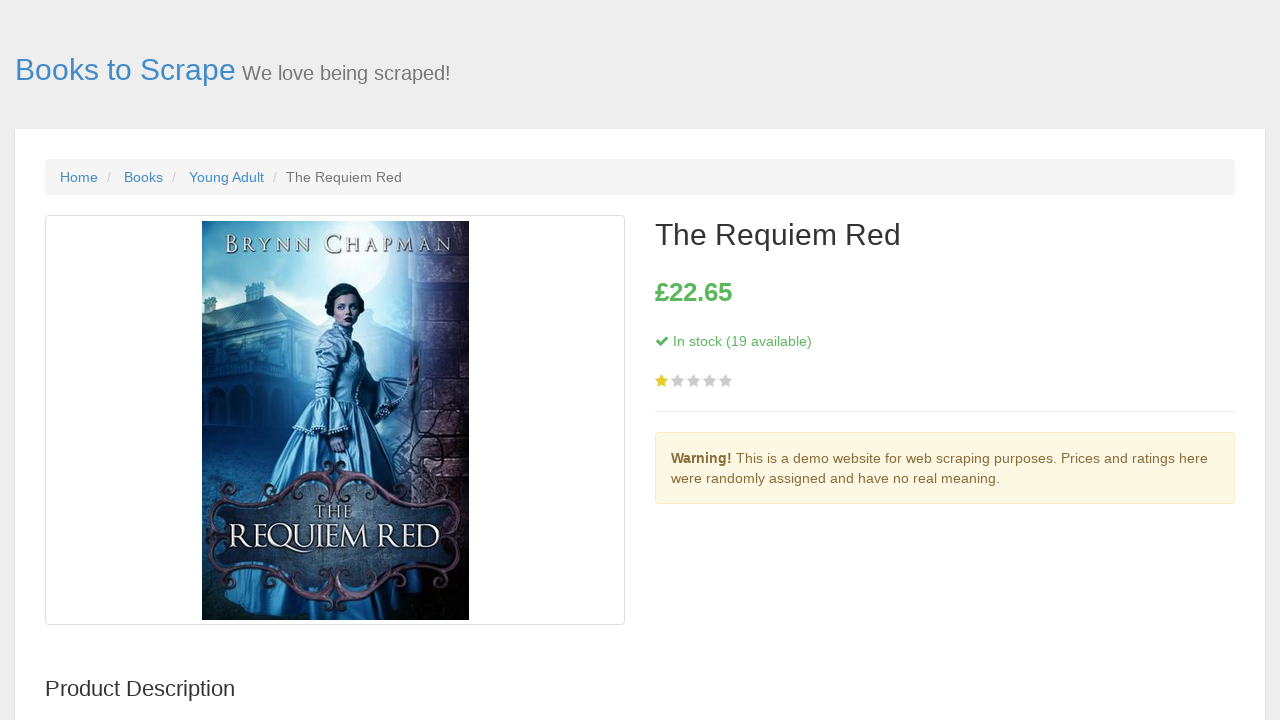

Navigated back to the main book listing page
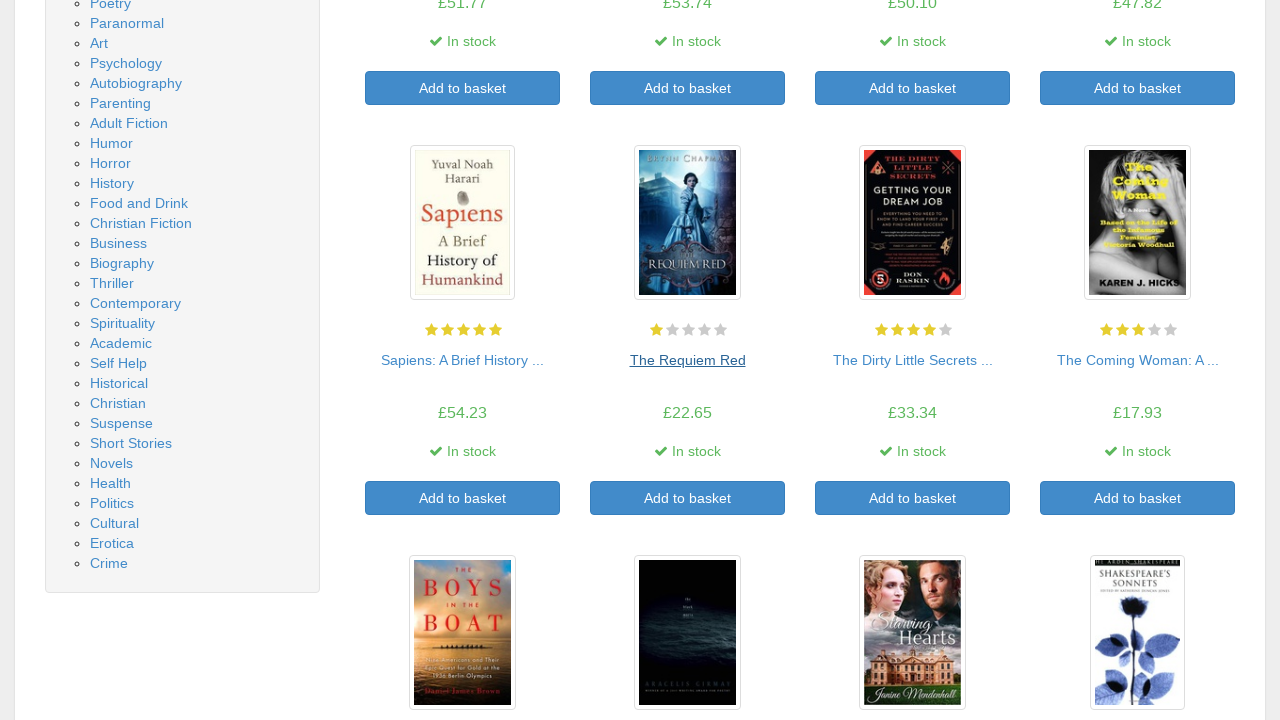

Waited for main page to reload
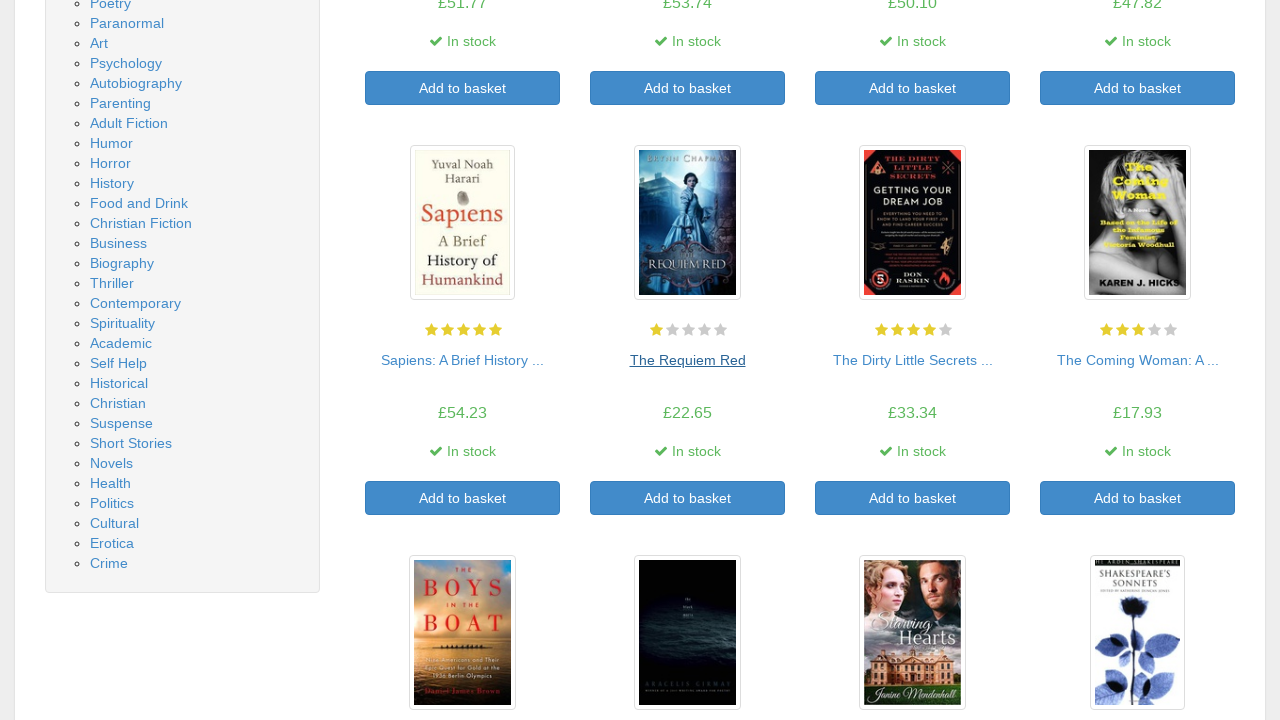

Clicked on book title at index 6 at (912, 360) on a >> nth=66
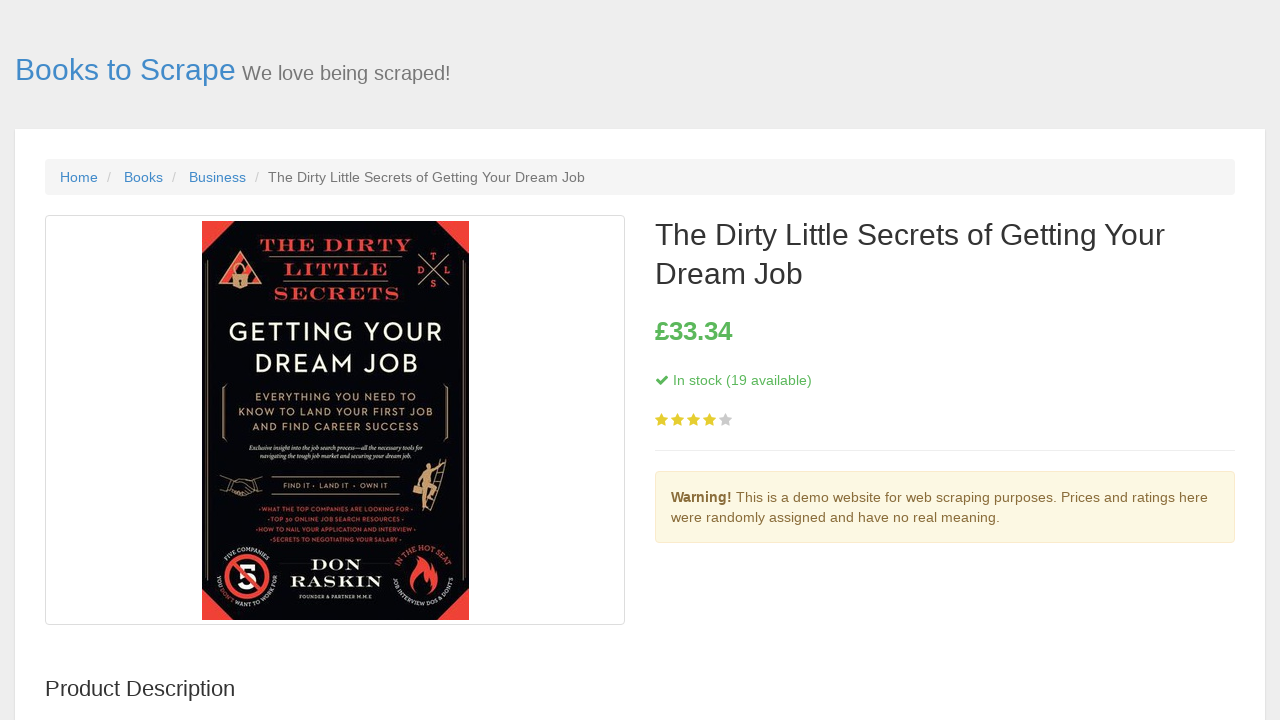

Book detail page loaded and stock information became visible
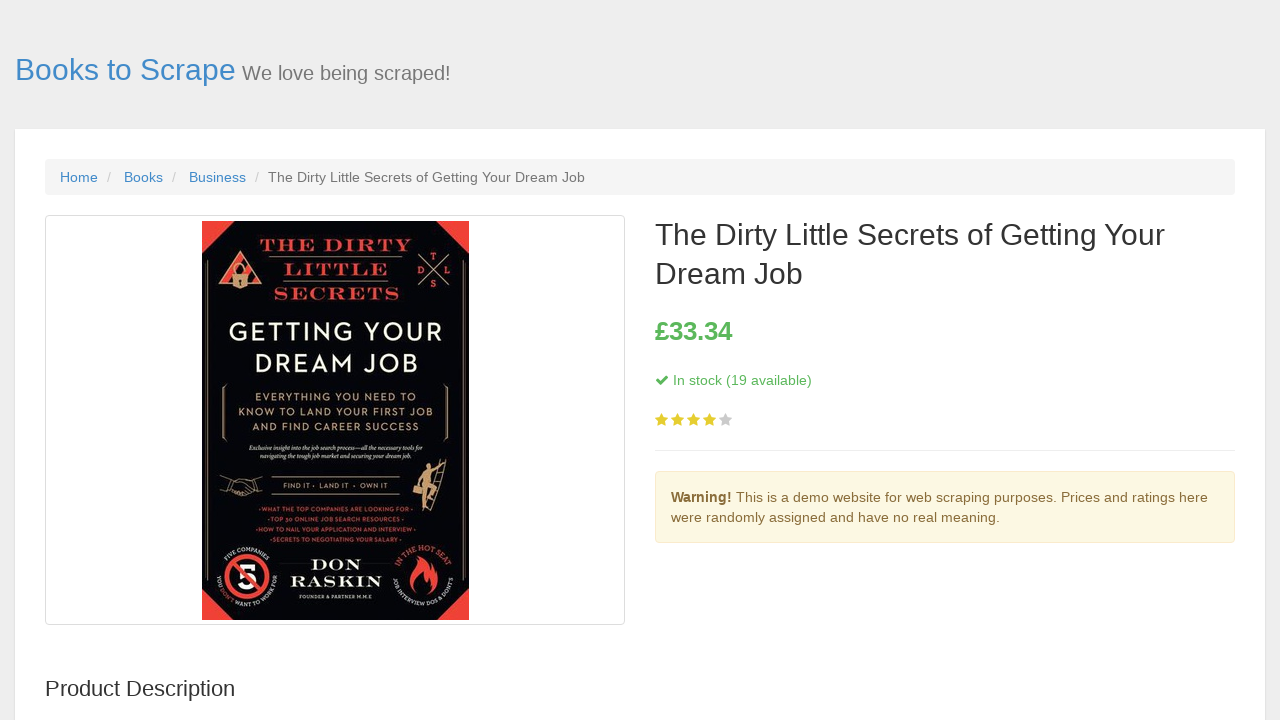

Book title heading (h1) is now visible
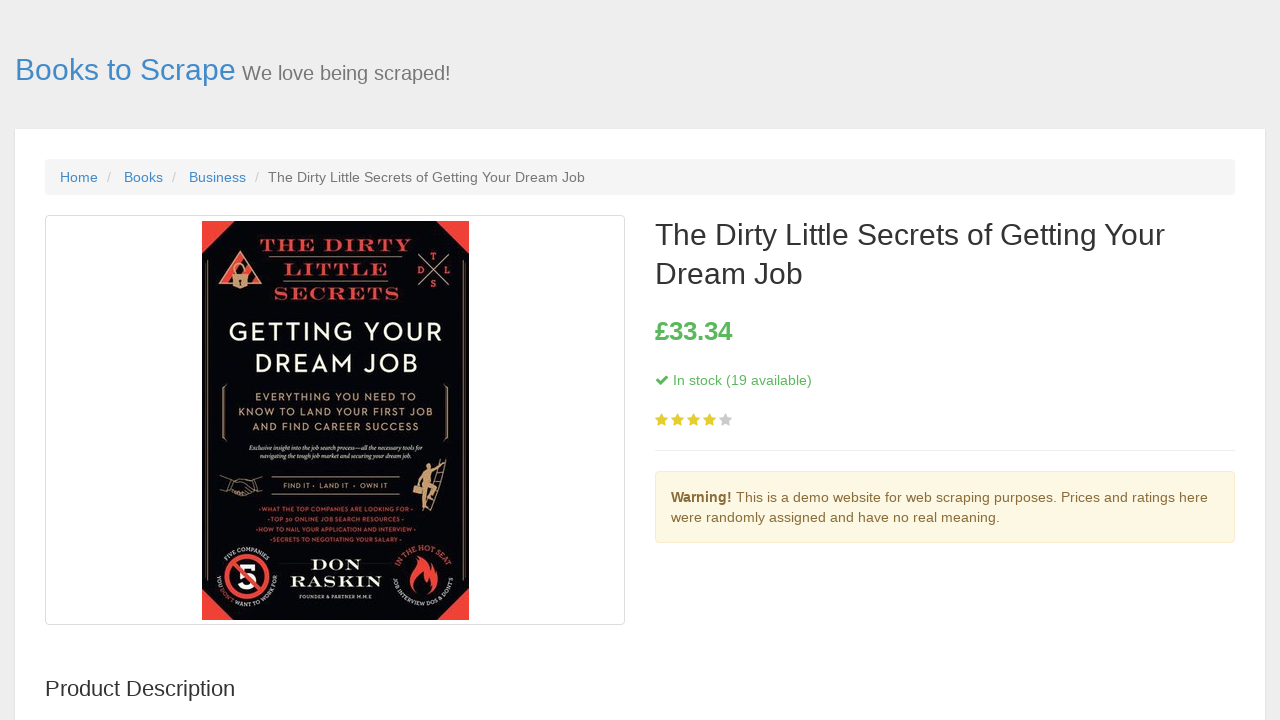

Navigated back to the main book listing page
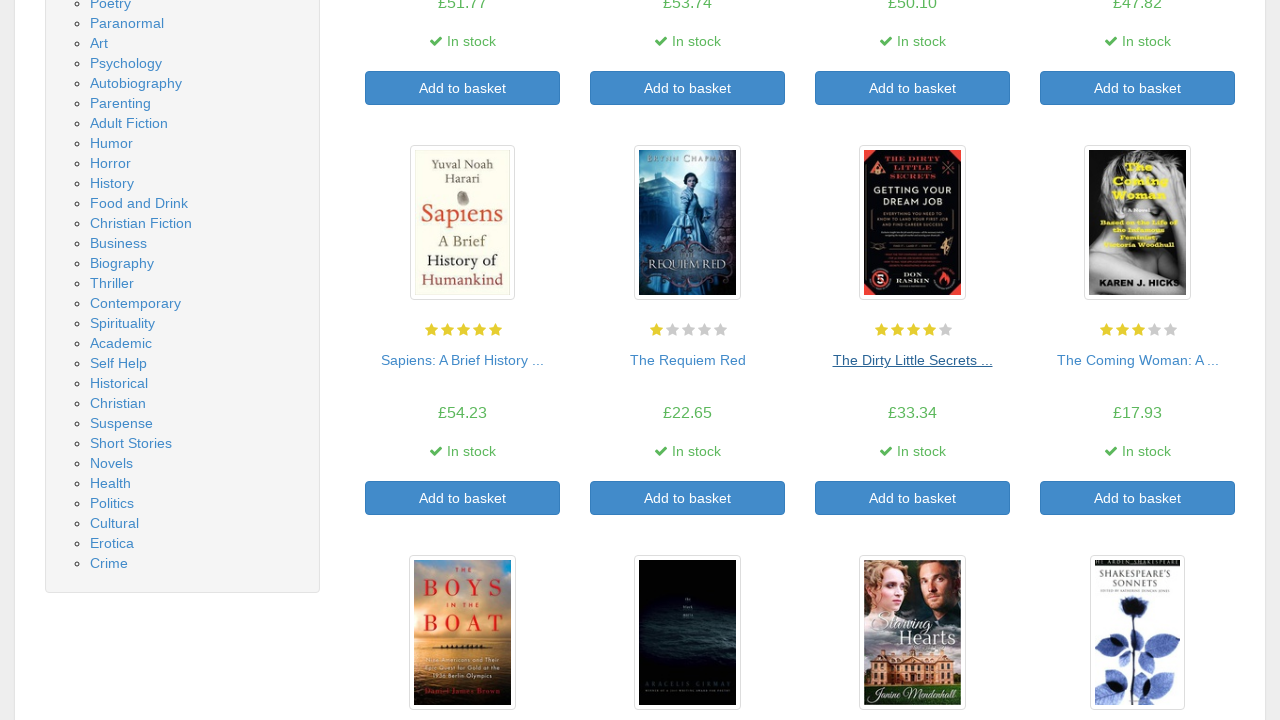

Waited for main page to reload
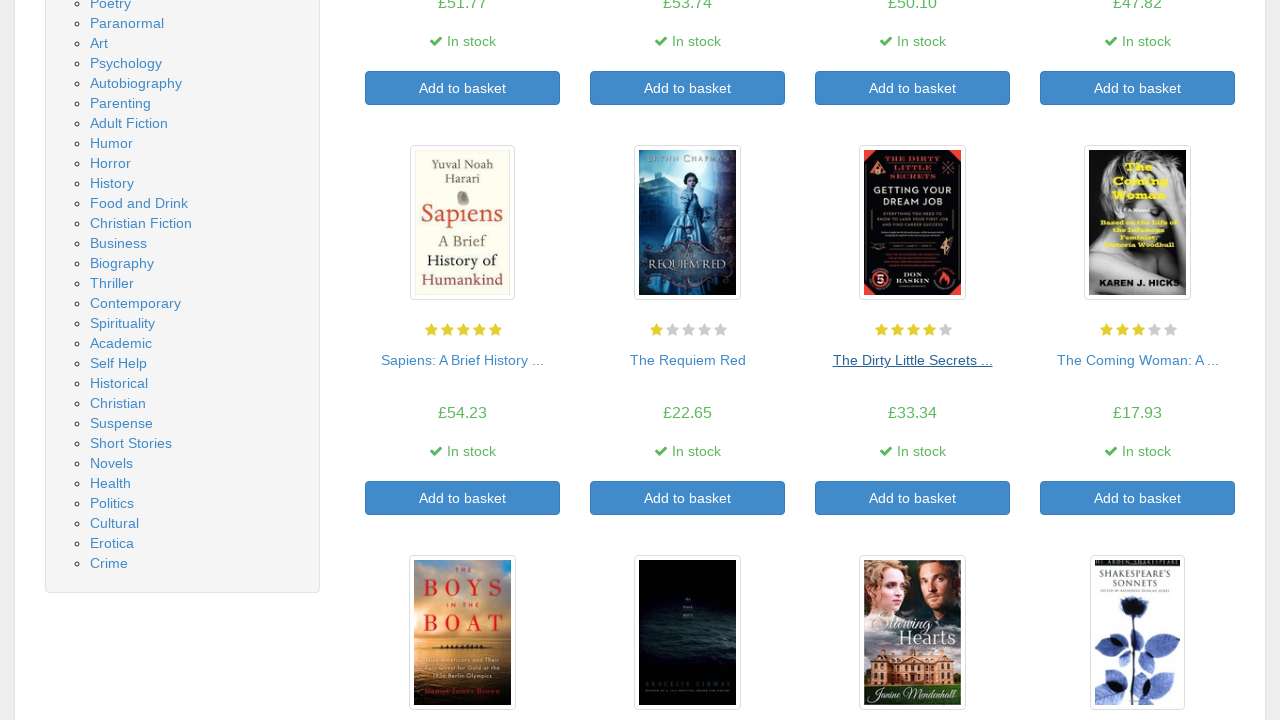

Clicked on book title at index 7 at (1138, 360) on a >> nth=68
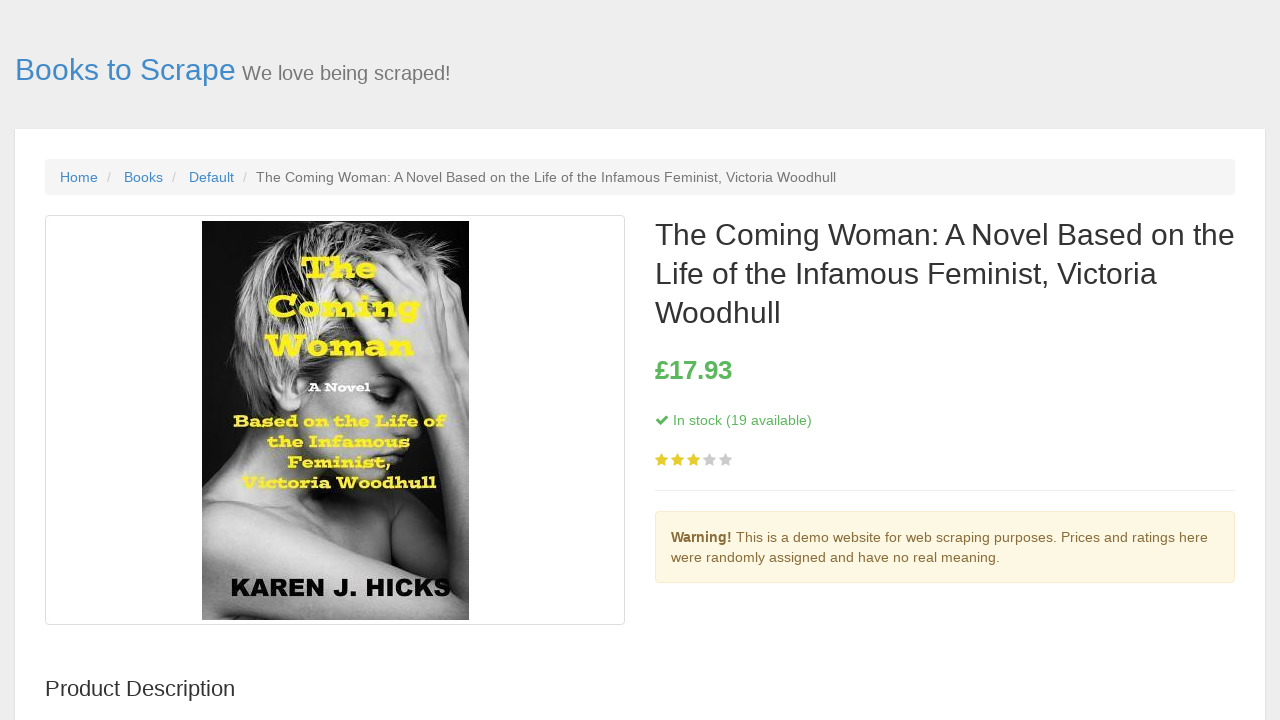

Book detail page loaded and stock information became visible
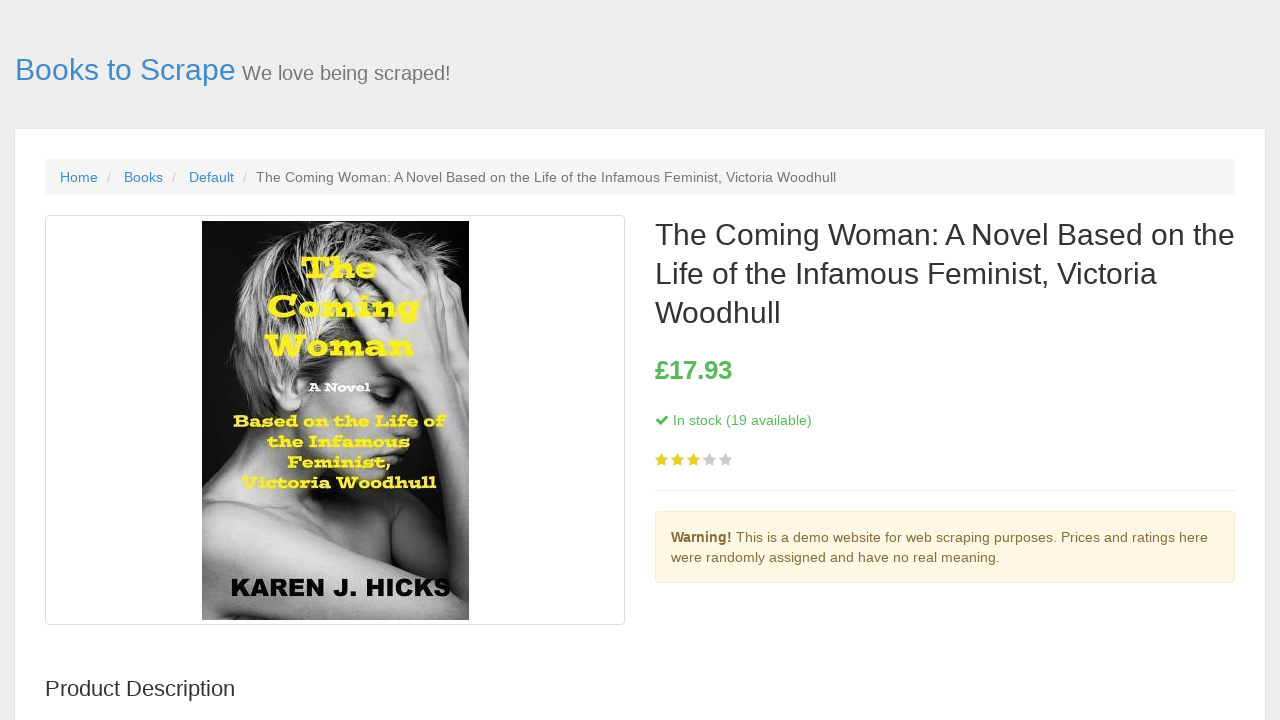

Book title heading (h1) is now visible
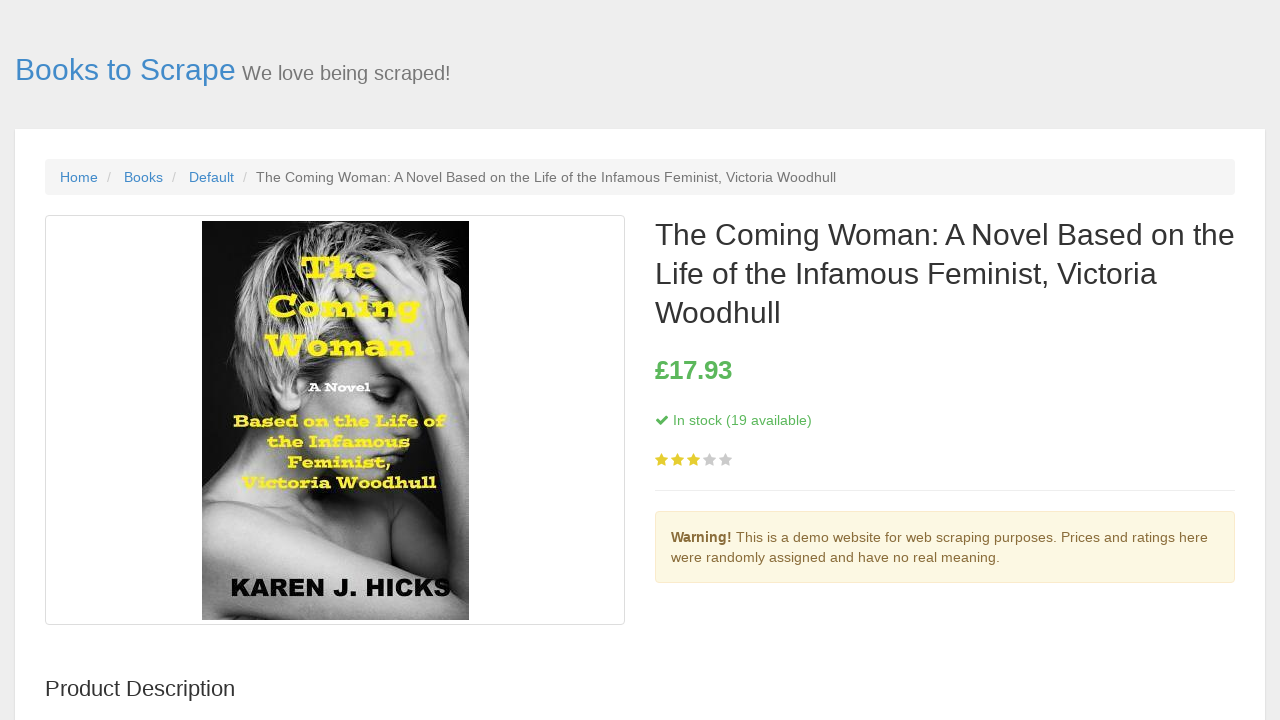

Navigated back to the main book listing page
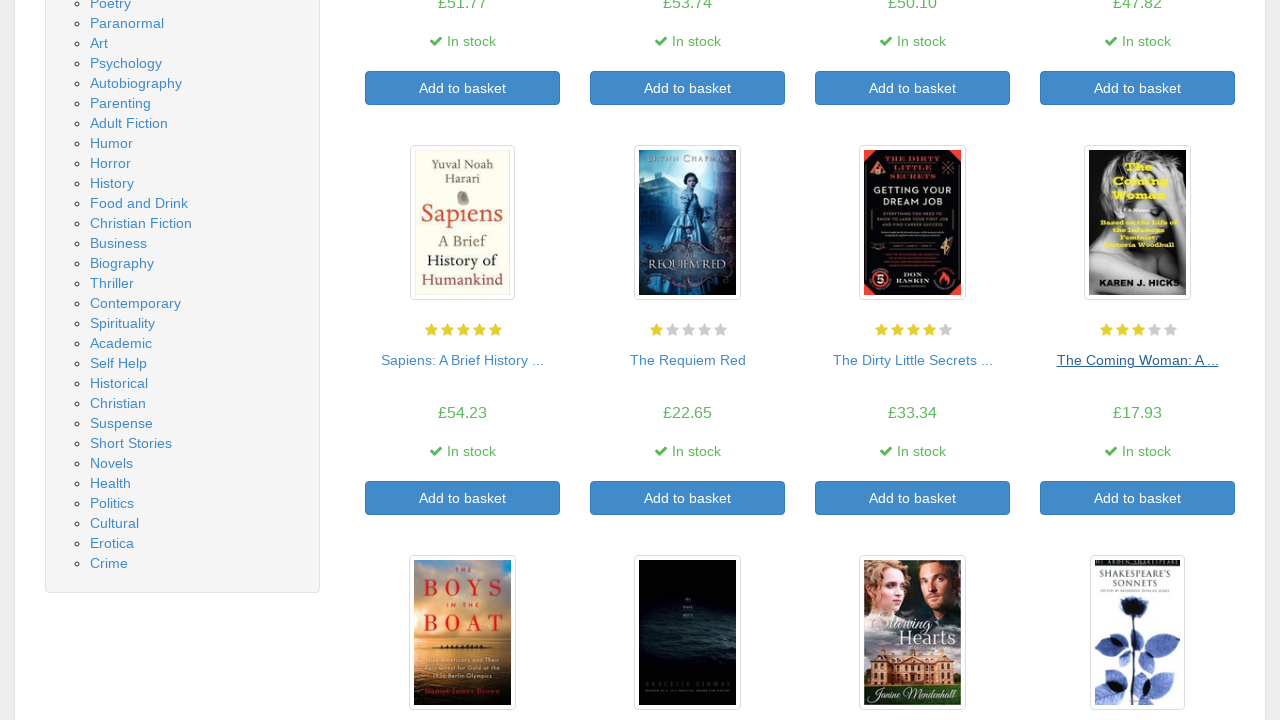

Waited for main page to reload
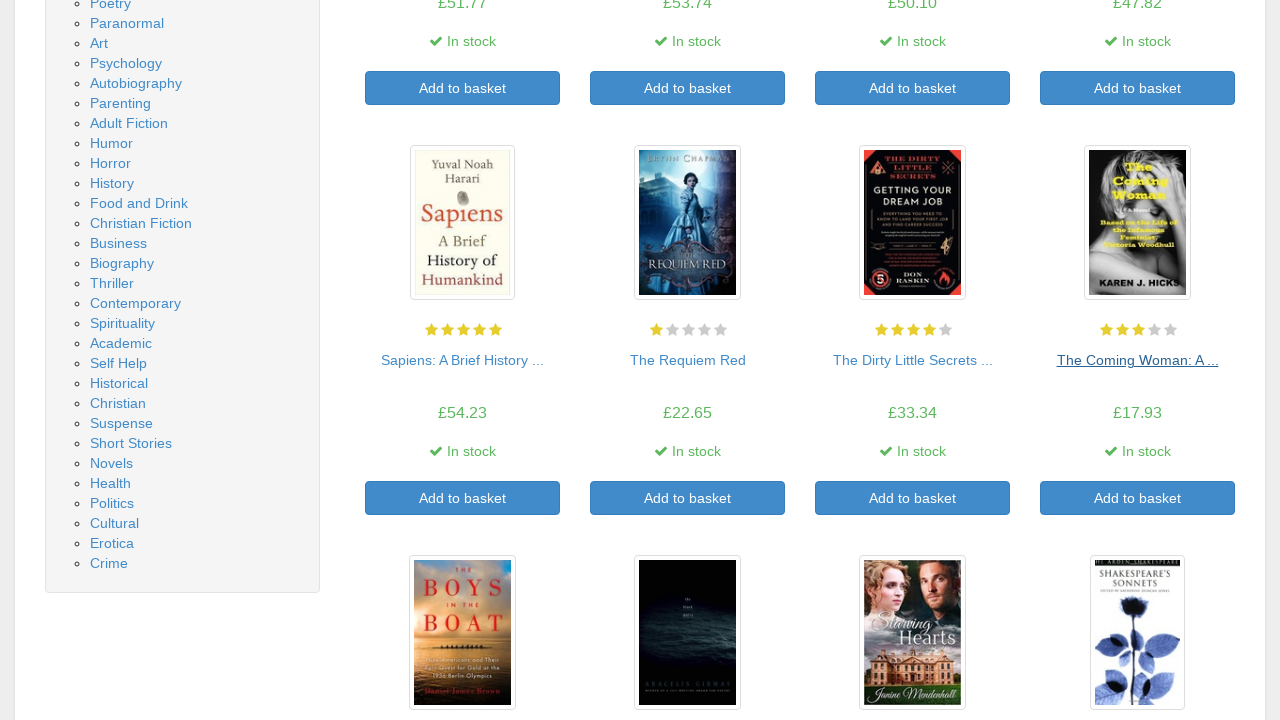

Clicked on book title at index 8 at (462, 360) on a >> nth=70
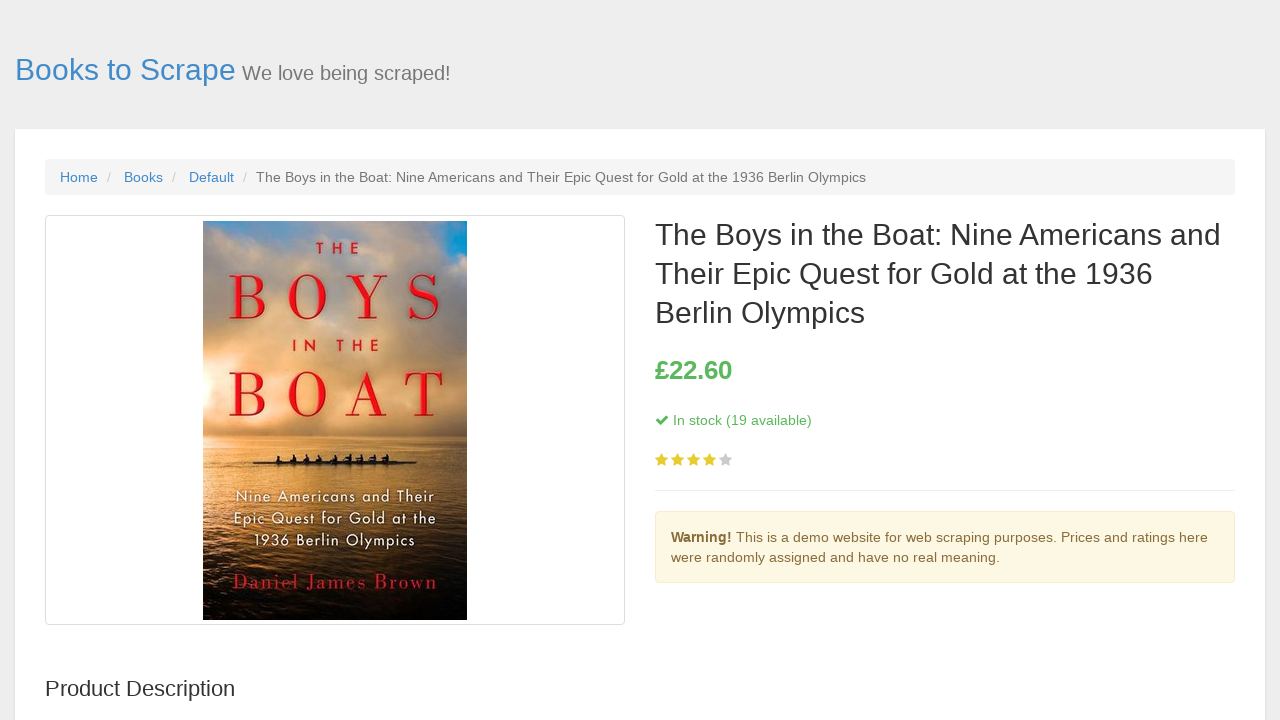

Book detail page loaded and stock information became visible
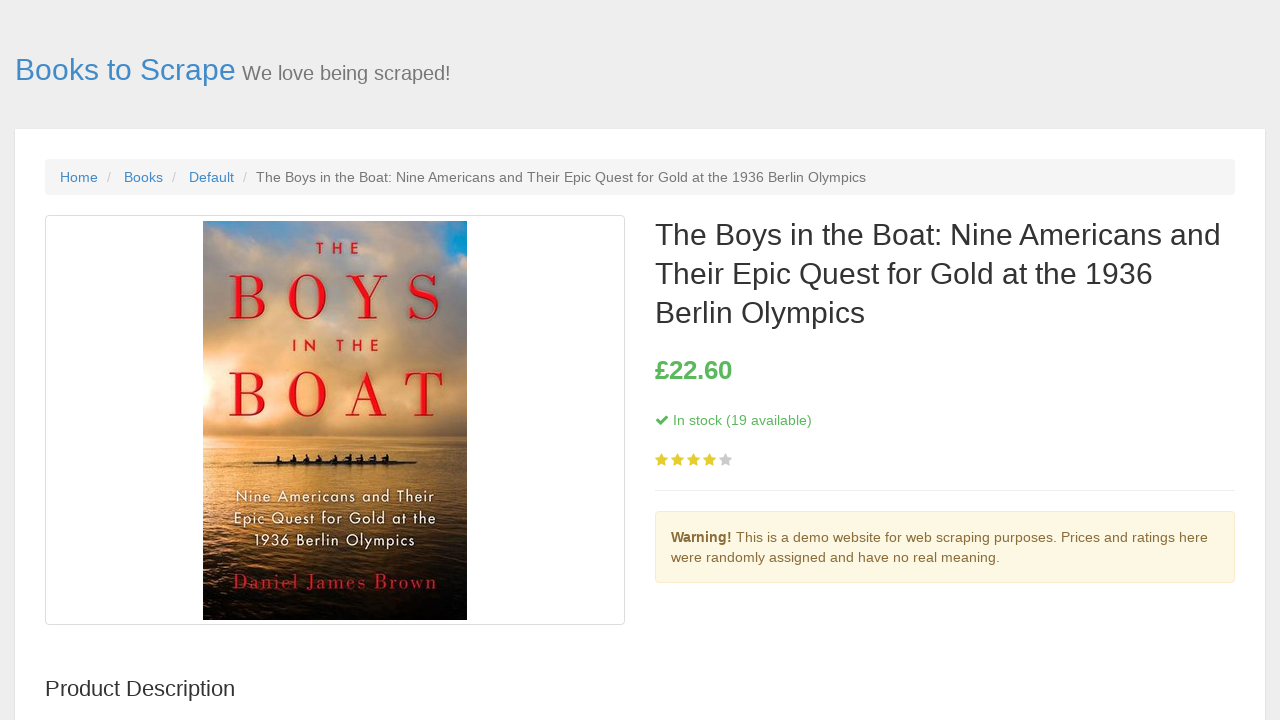

Book title heading (h1) is now visible
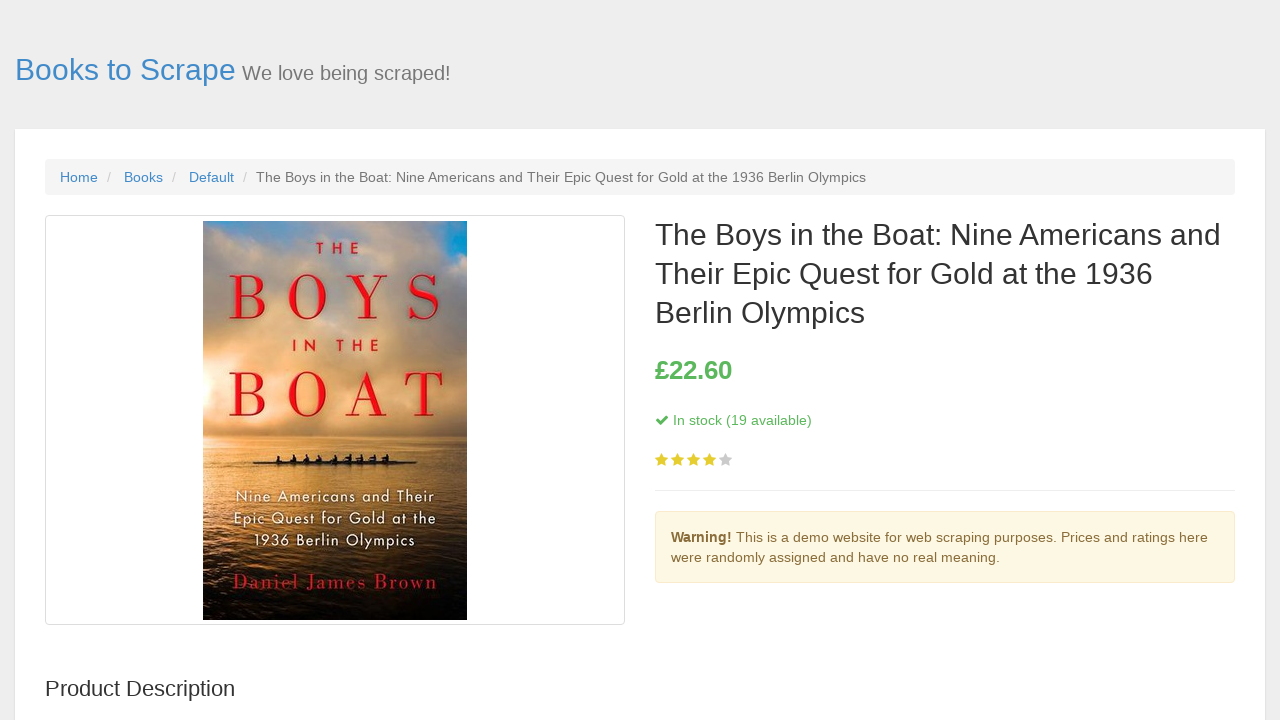

Navigated back to the main book listing page
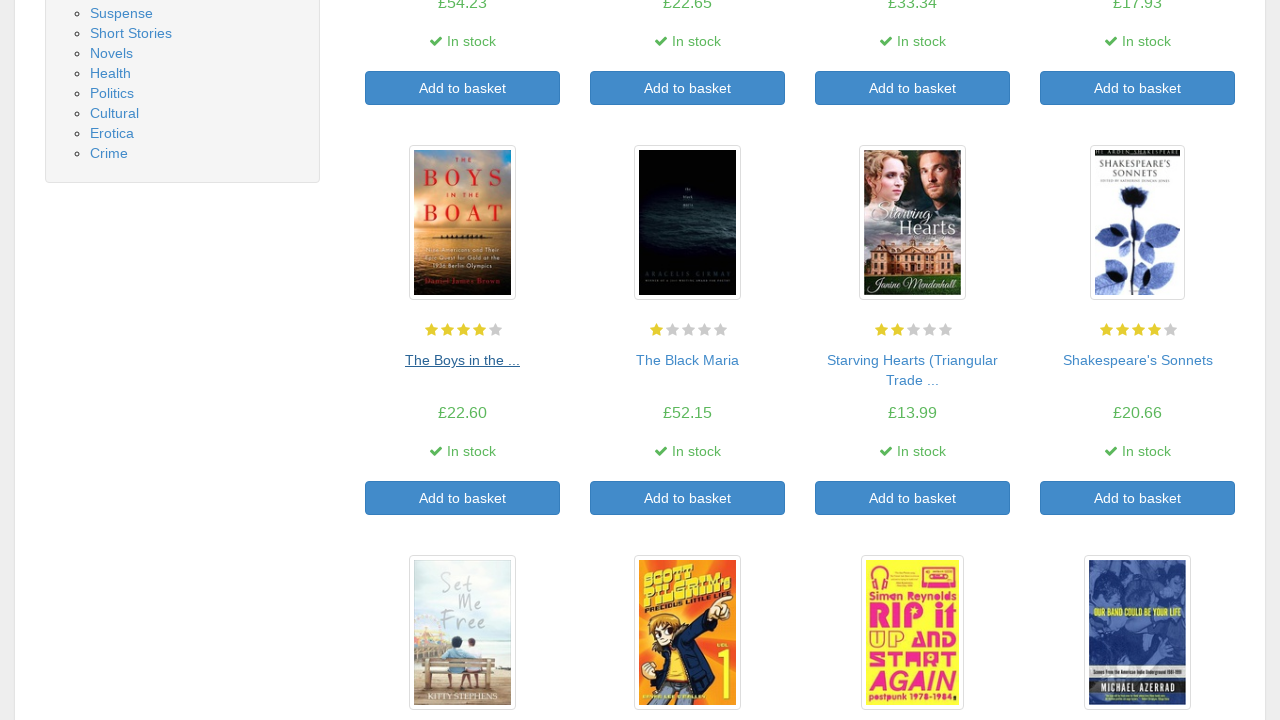

Waited for main page to reload
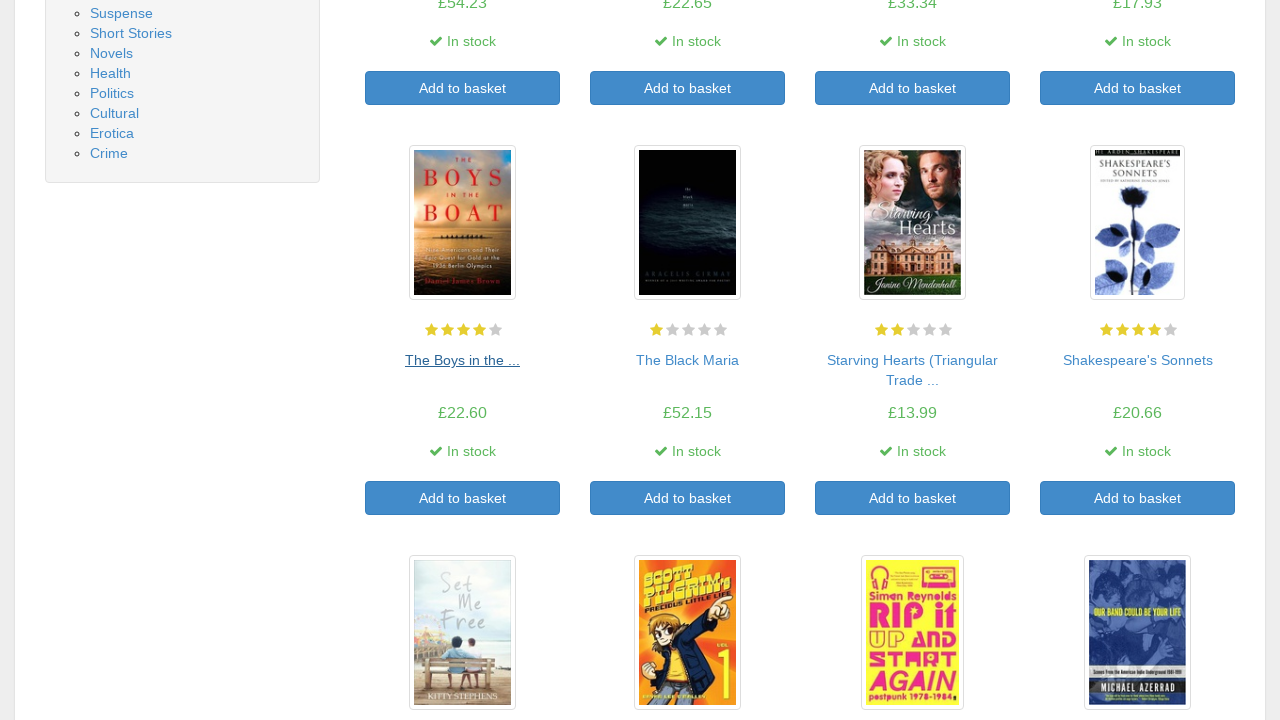

Clicked on book title at index 9 at (688, 360) on a >> nth=72
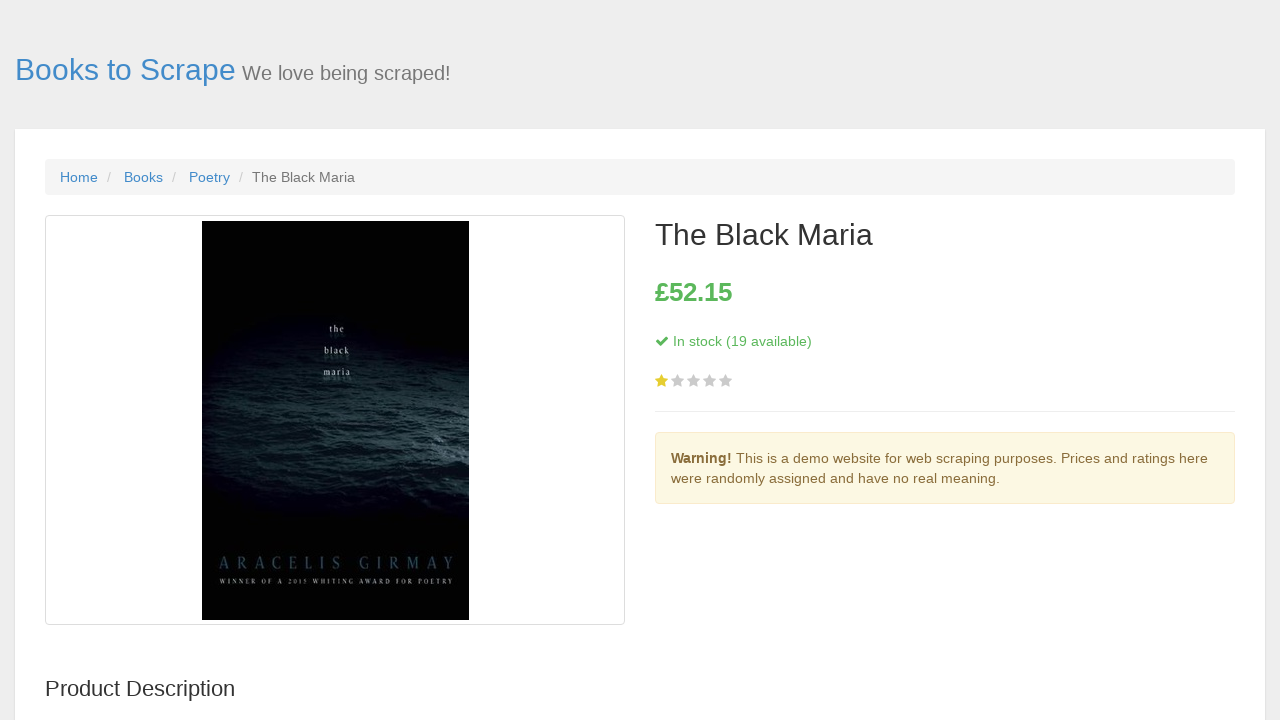

Book detail page loaded and stock information became visible
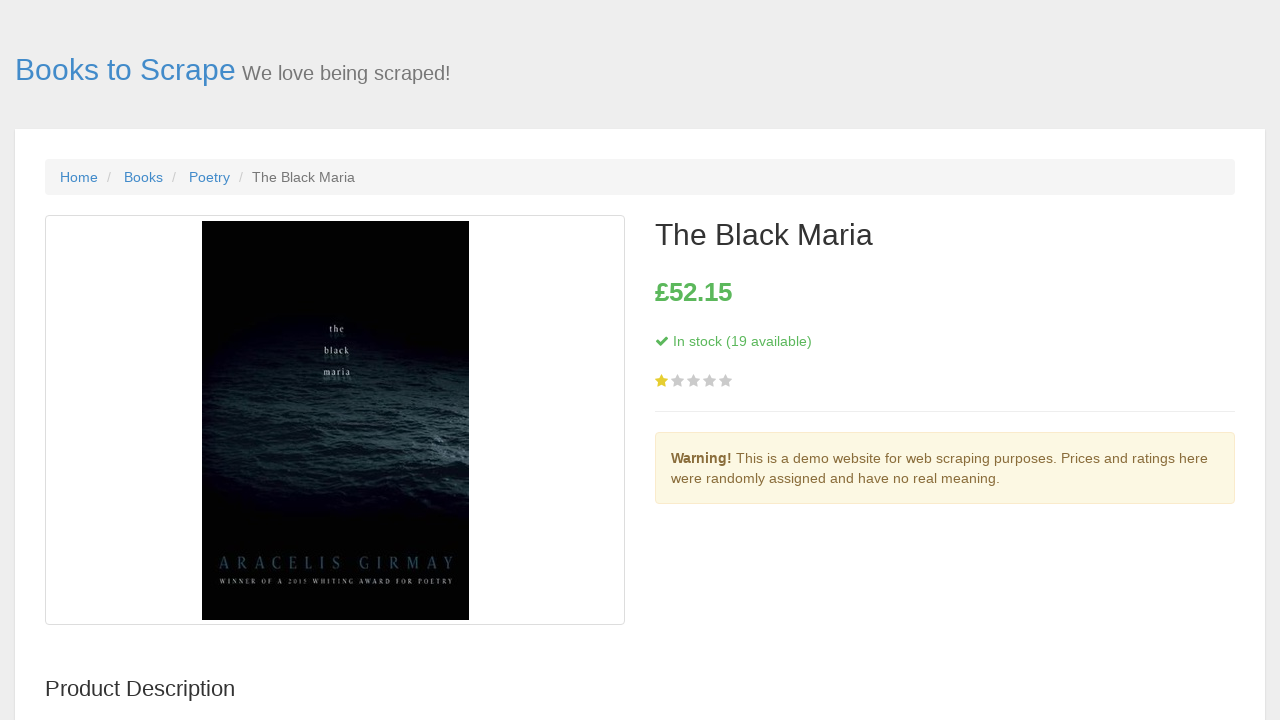

Book title heading (h1) is now visible
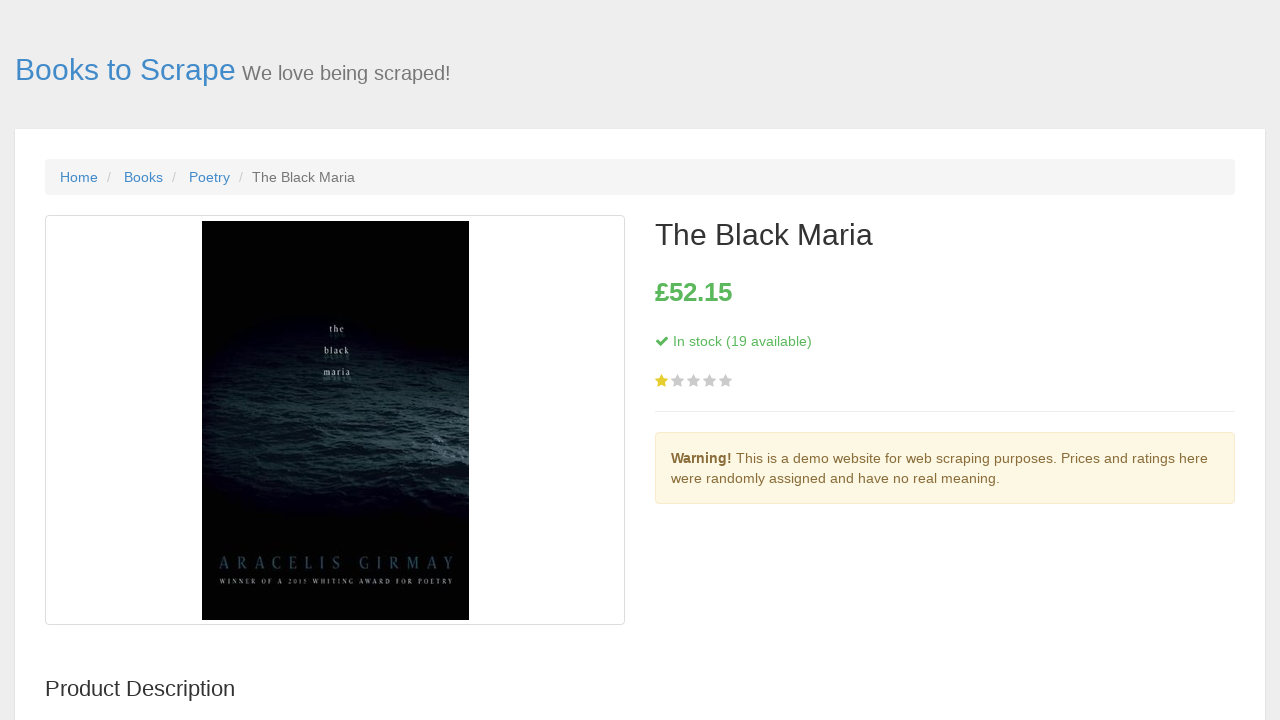

Navigated back to the main book listing page
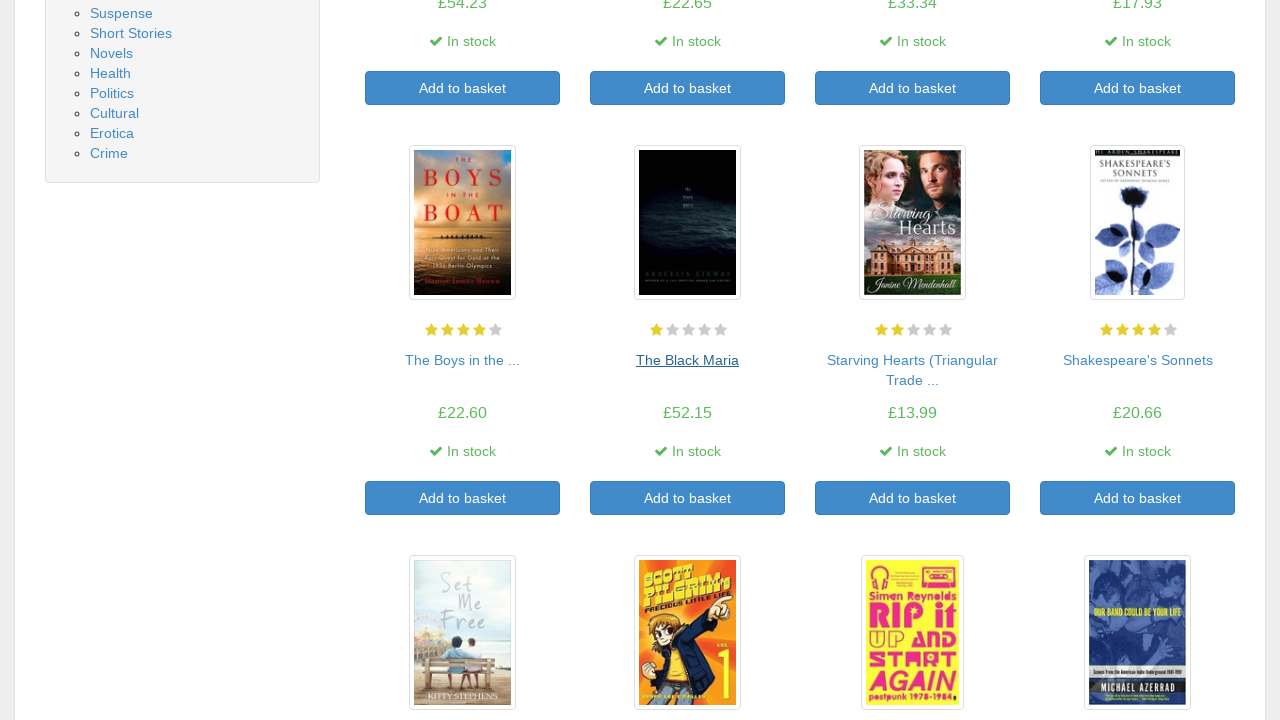

Waited for main page to reload
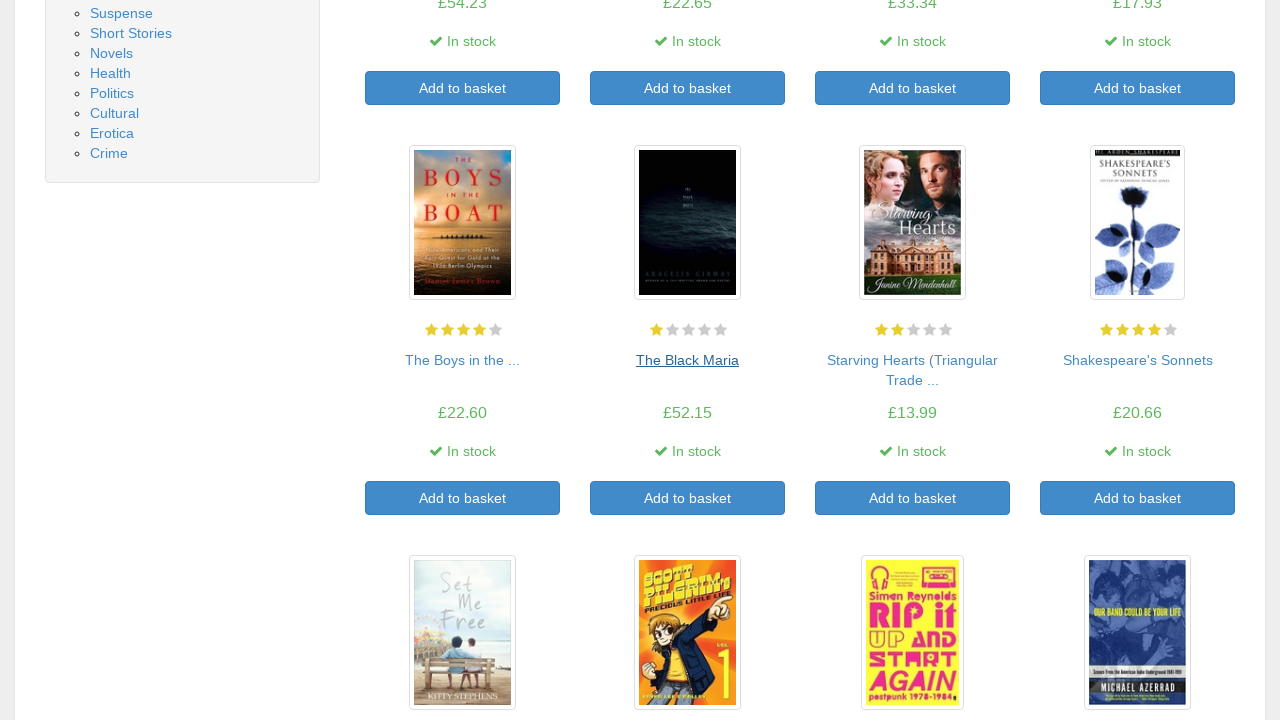

Clicked on book title at index 10 at (912, 360) on a >> nth=74
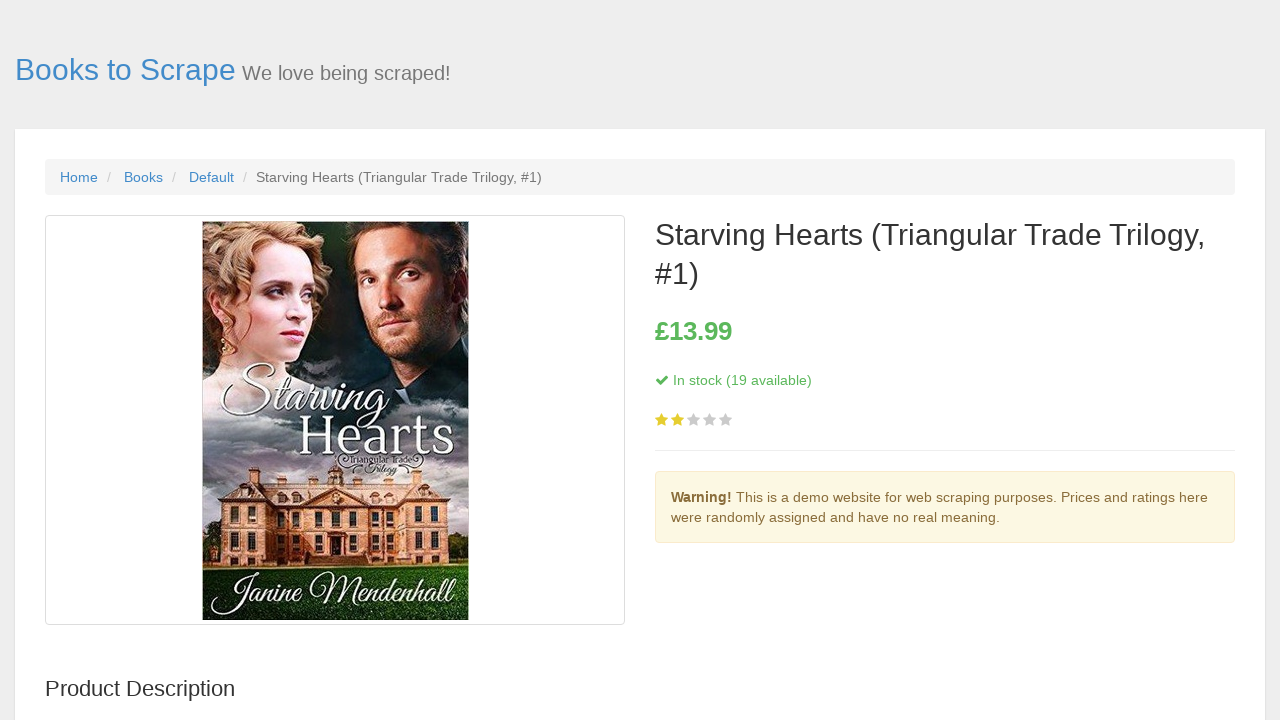

Book detail page loaded and stock information became visible
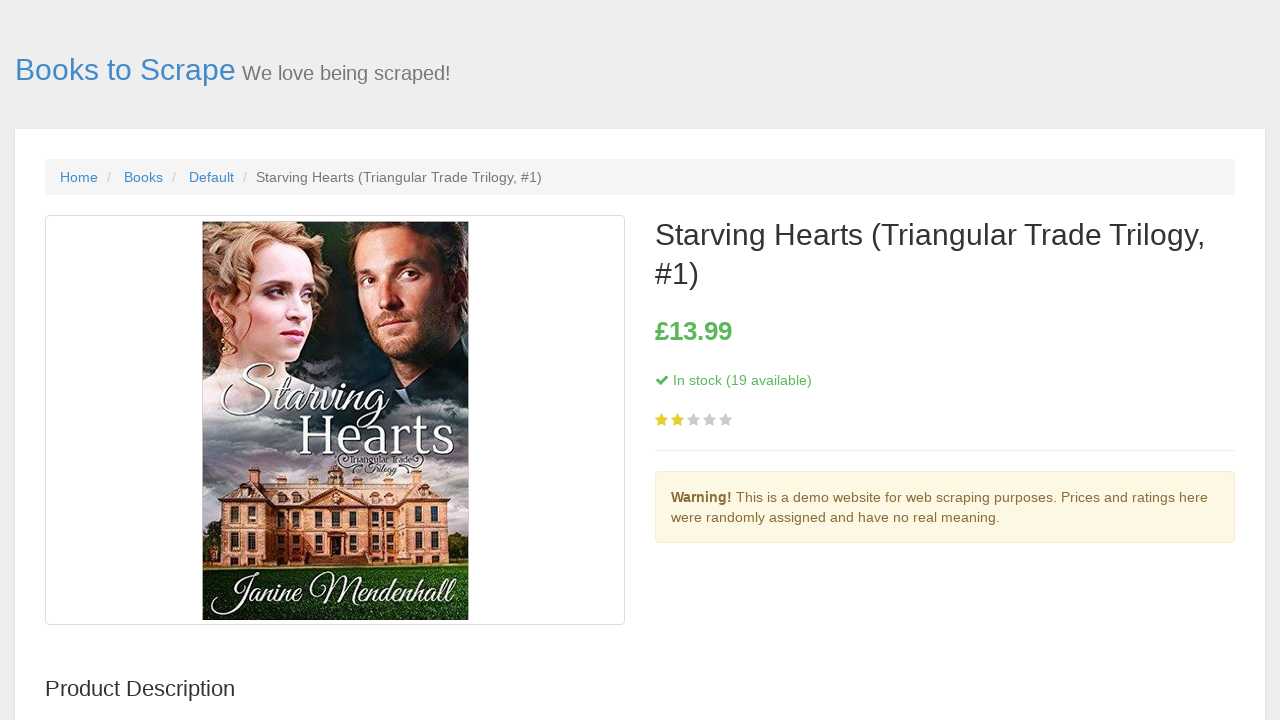

Book title heading (h1) is now visible
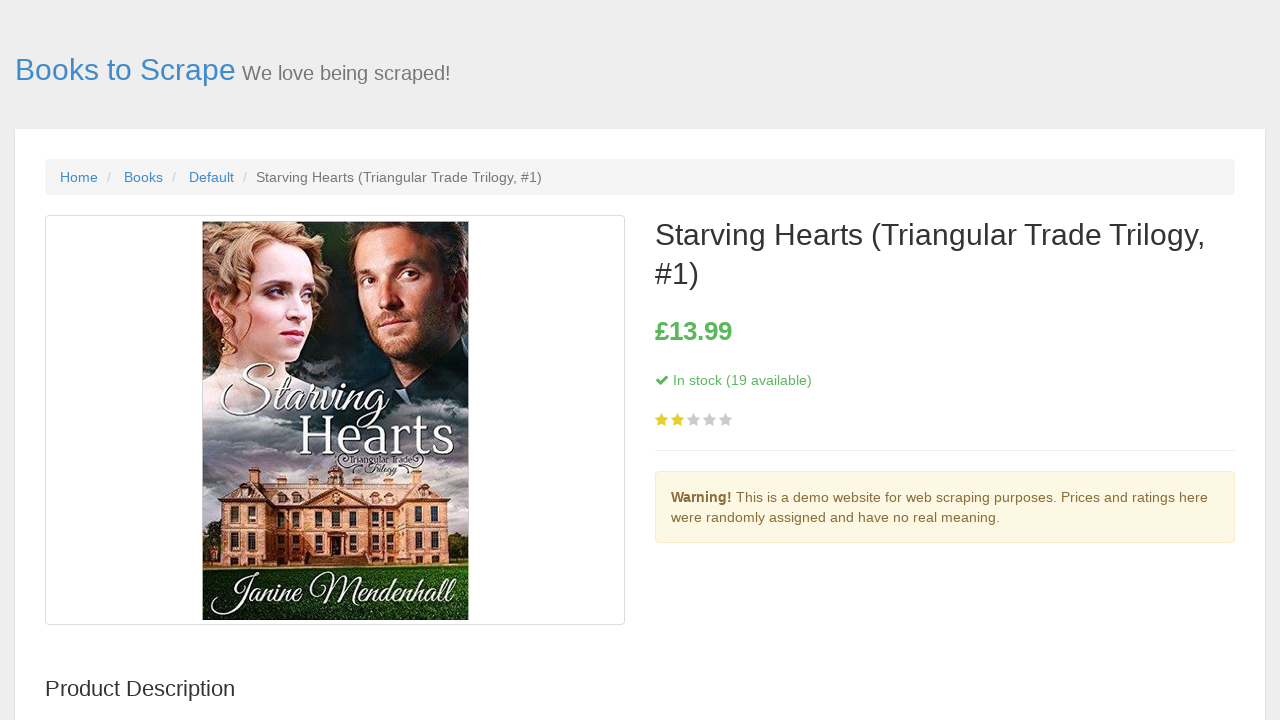

Navigated back to the main book listing page
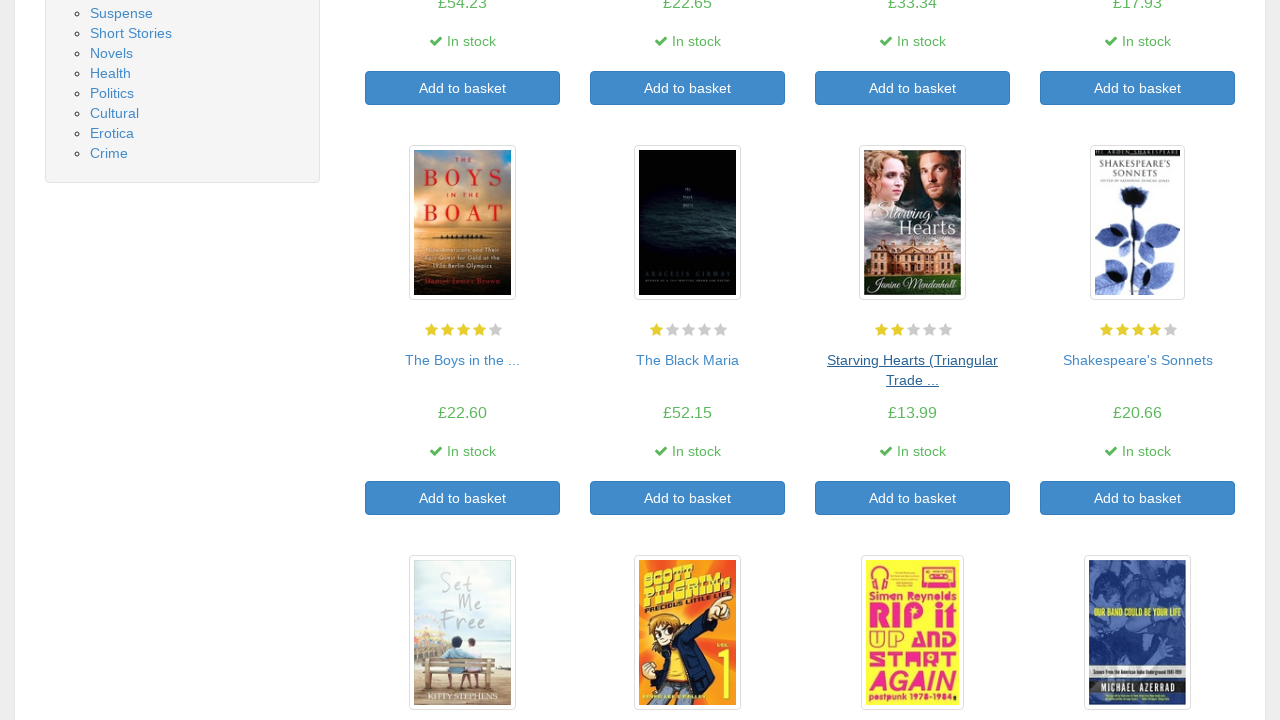

Waited for main page to reload
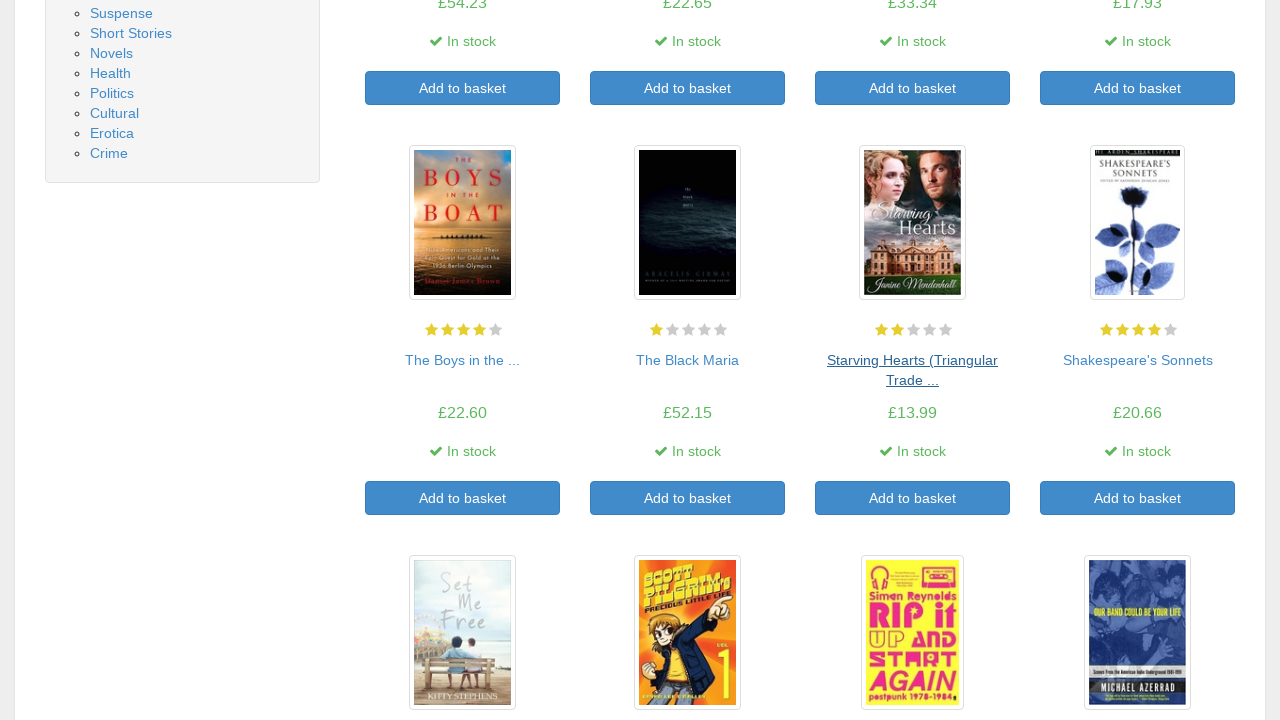

Clicked on book title at index 11 at (1138, 360) on a >> nth=76
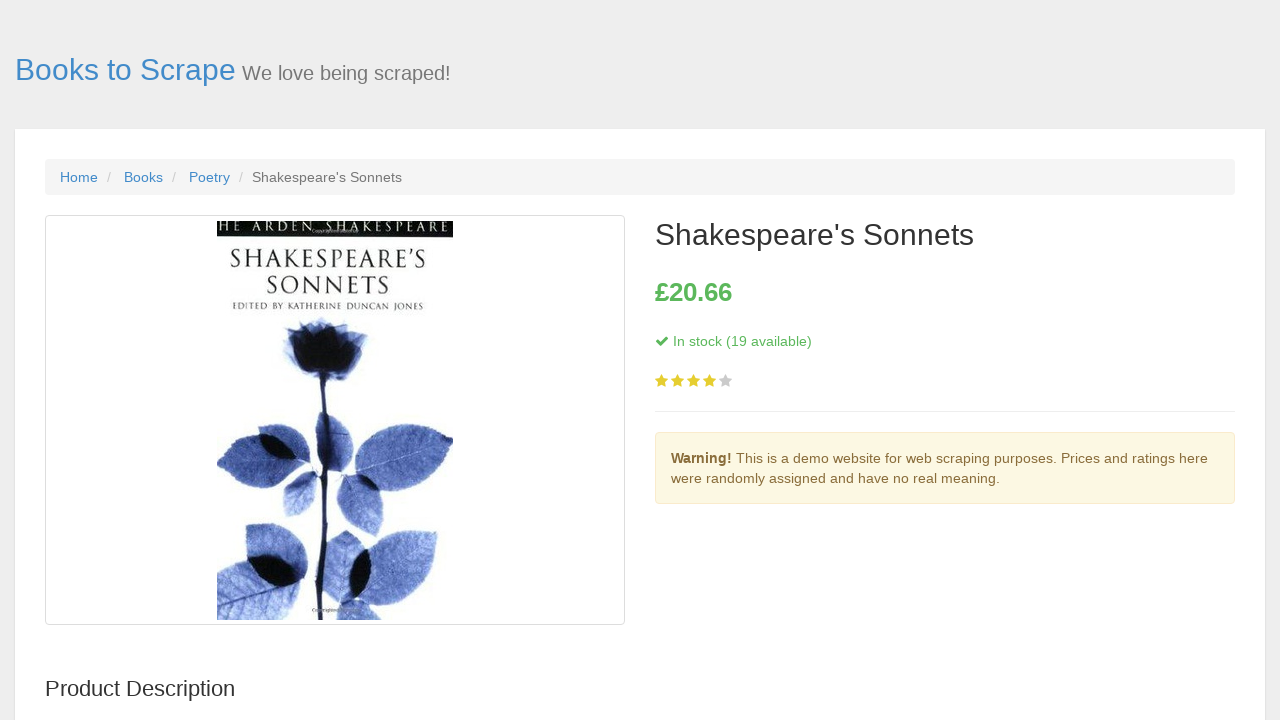

Book detail page loaded and stock information became visible
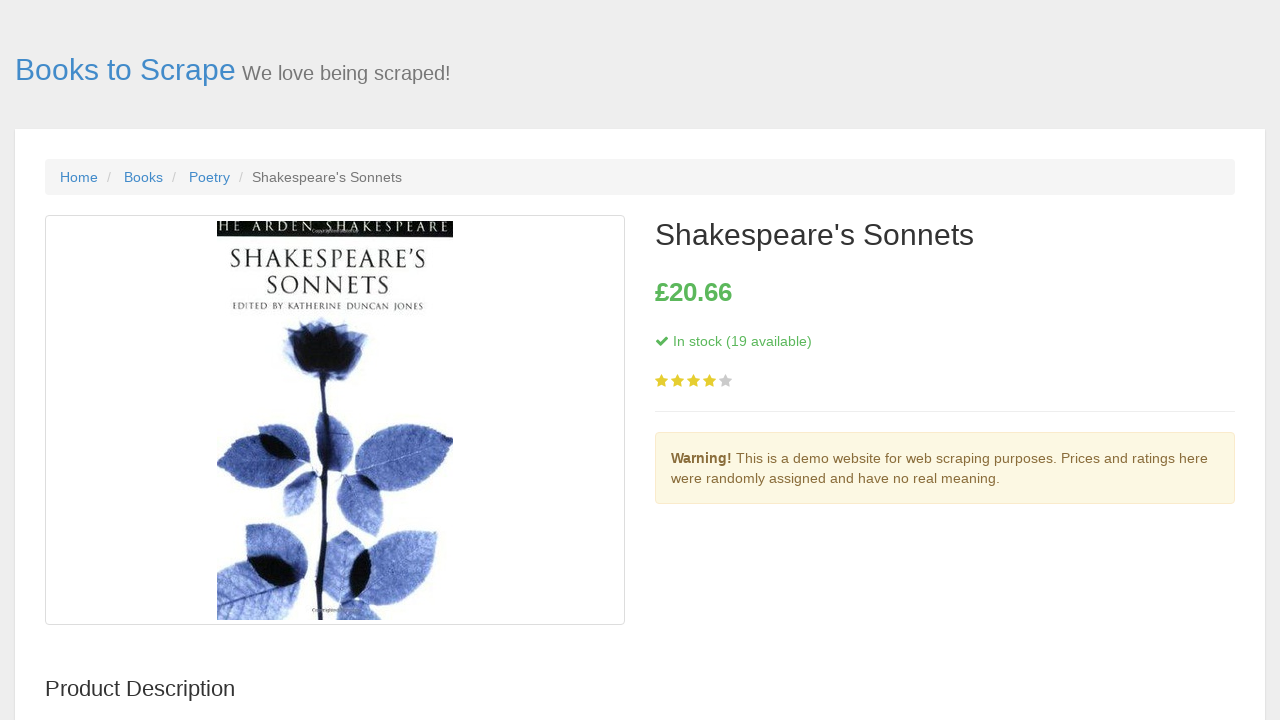

Book title heading (h1) is now visible
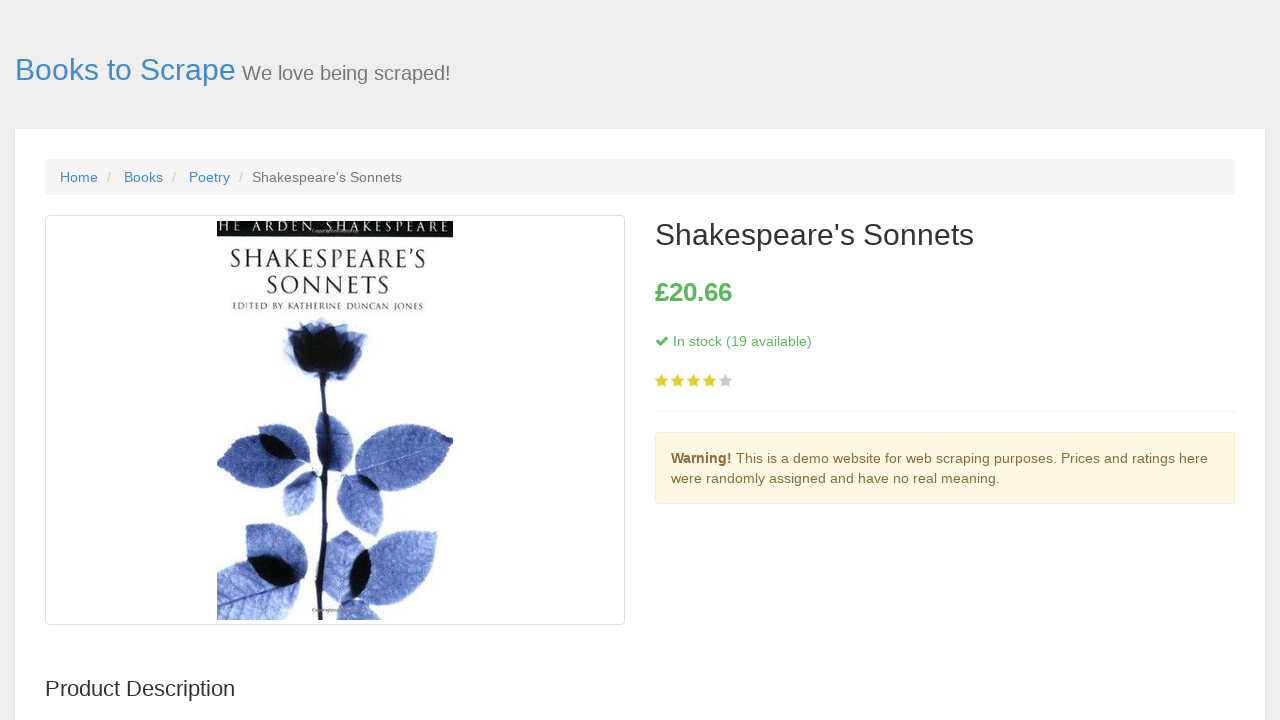

Navigated back to the main book listing page
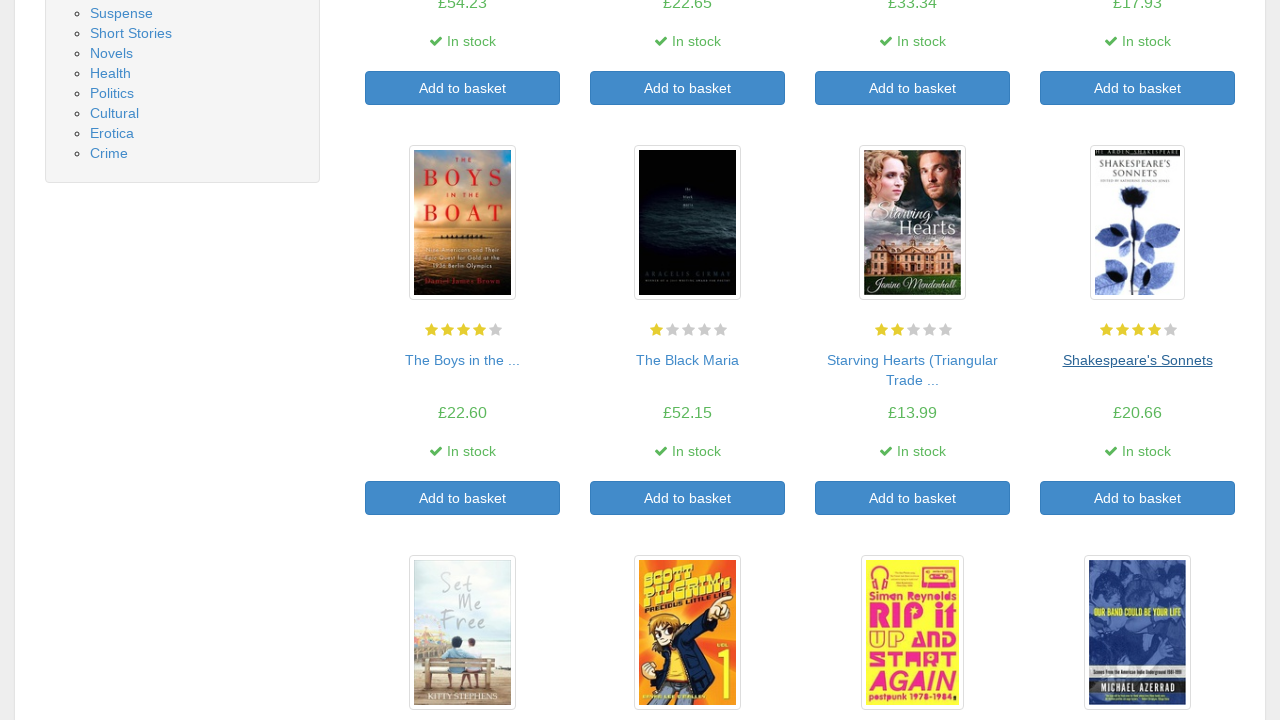

Waited for main page to reload
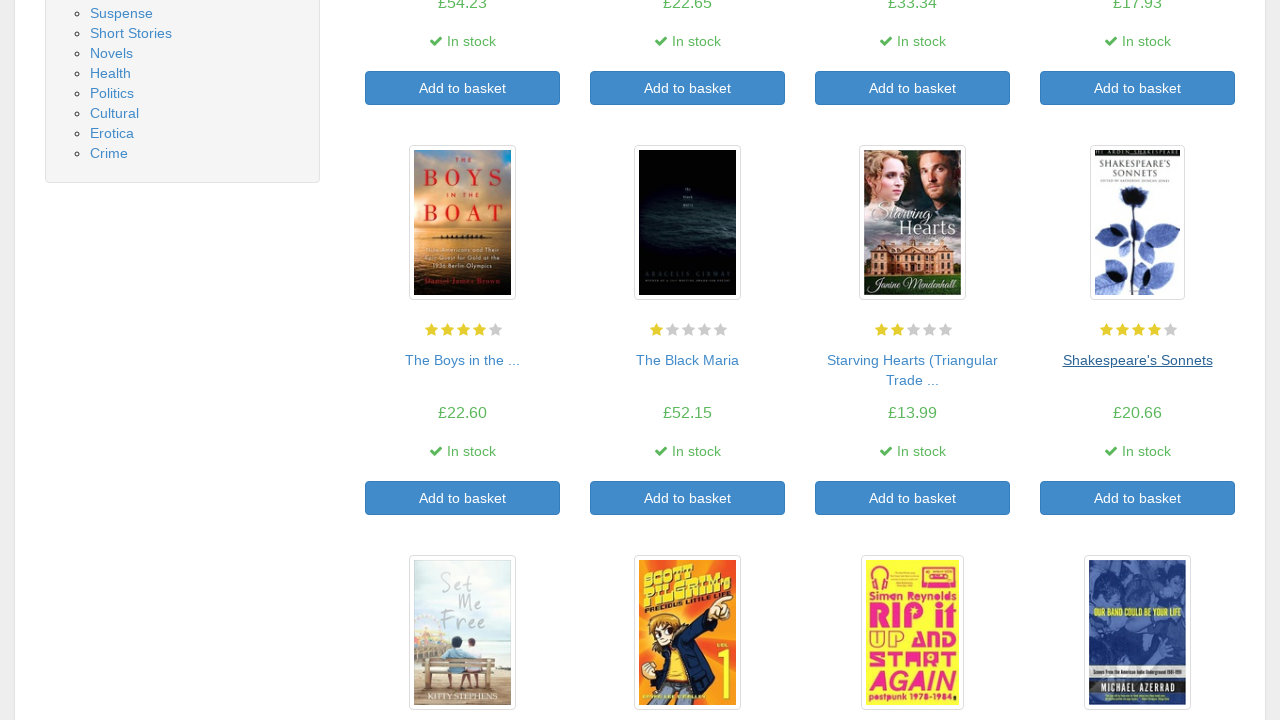

Clicked on book title at index 12 at (462, 360) on a >> nth=78
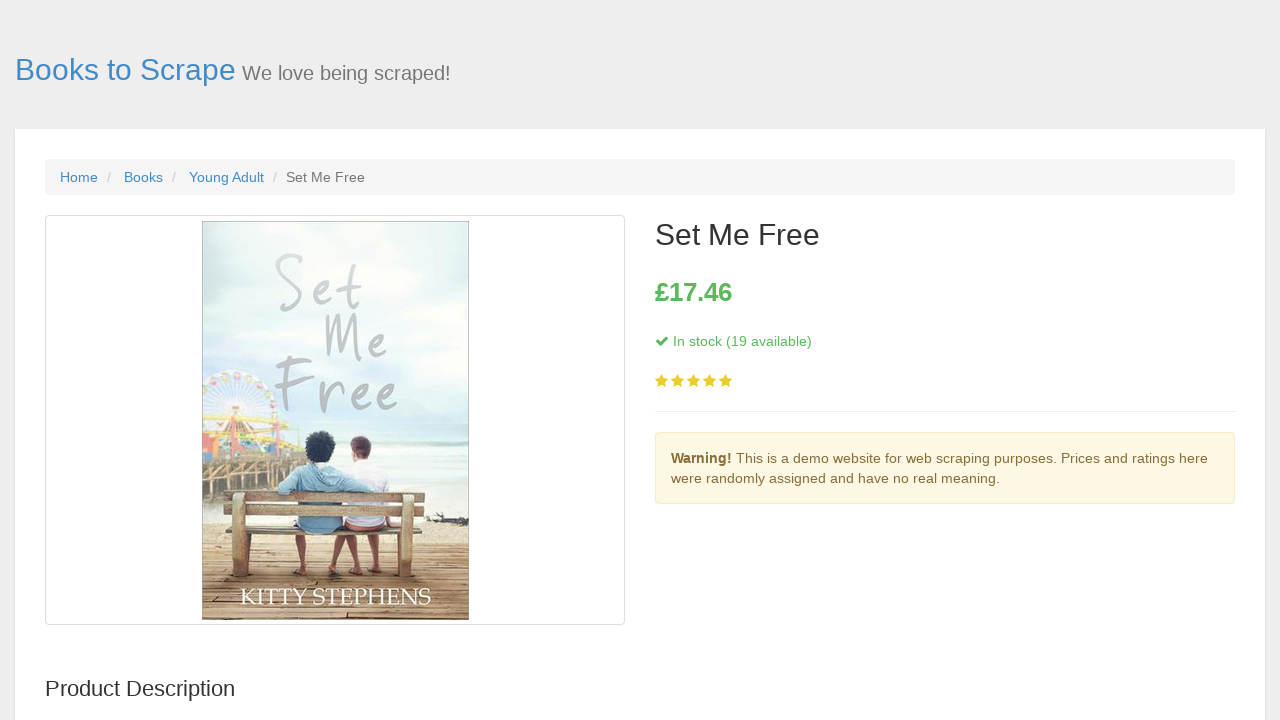

Book detail page loaded and stock information became visible
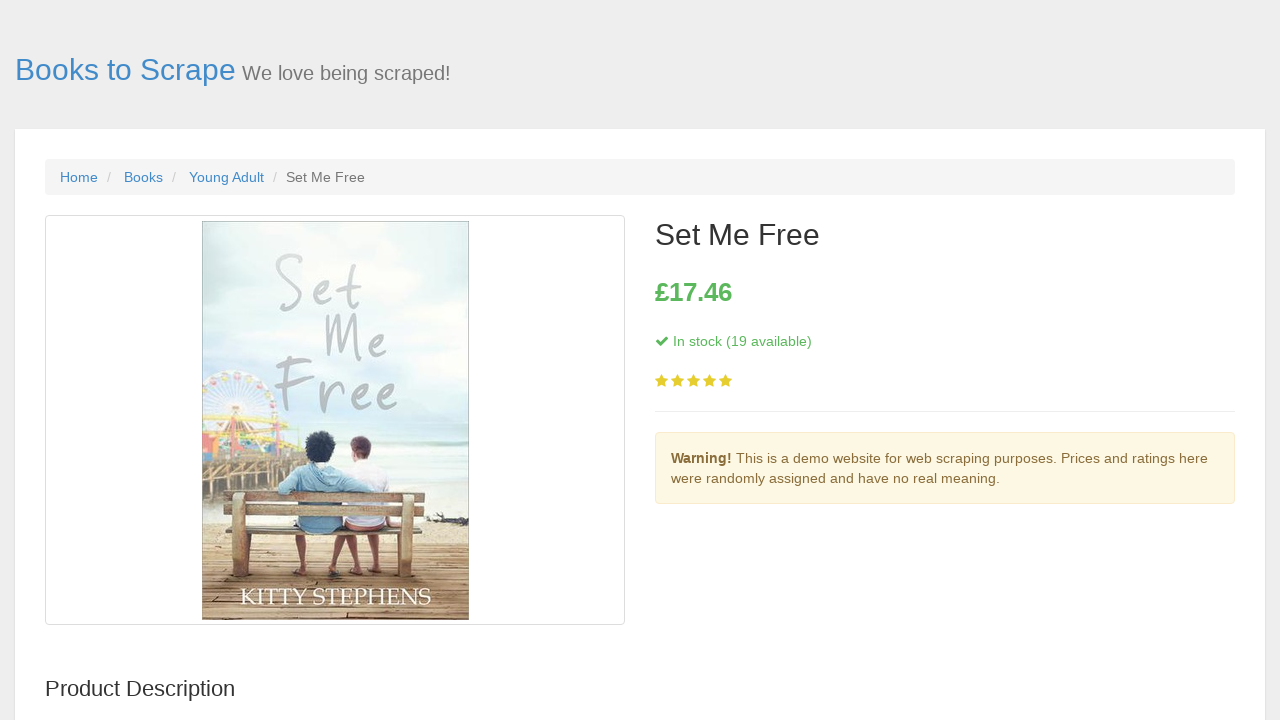

Book title heading (h1) is now visible
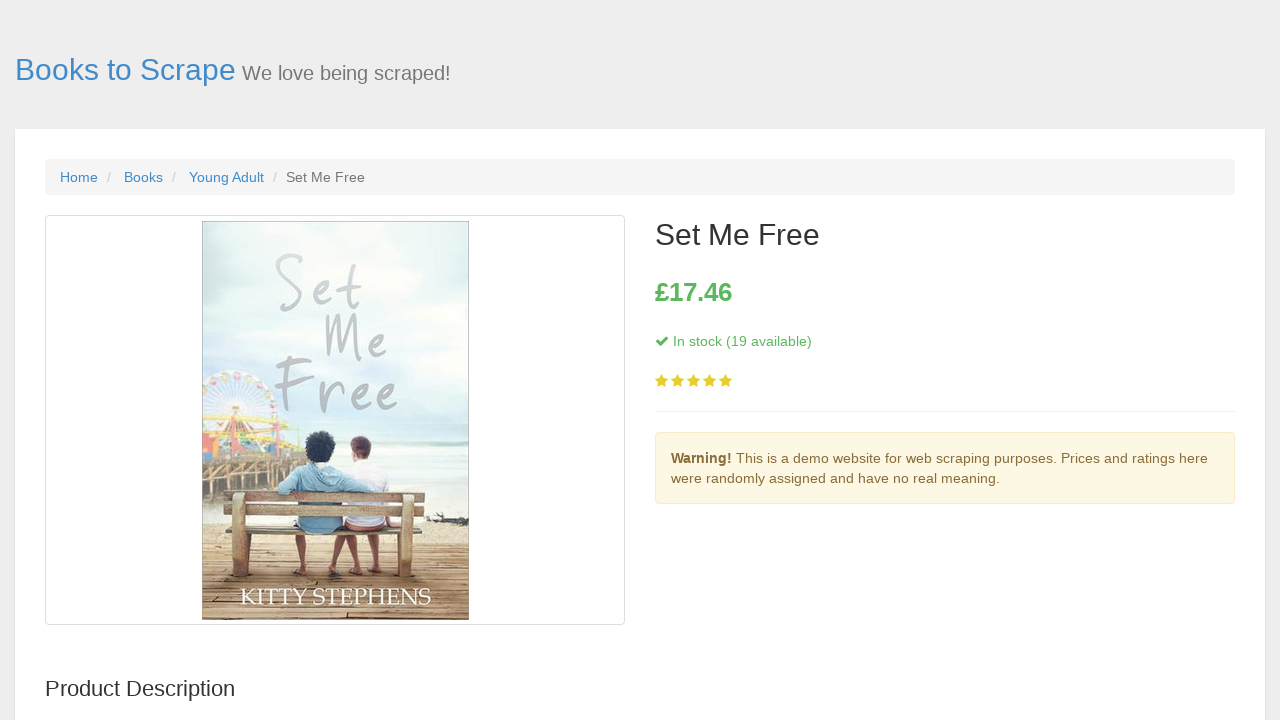

Navigated back to the main book listing page
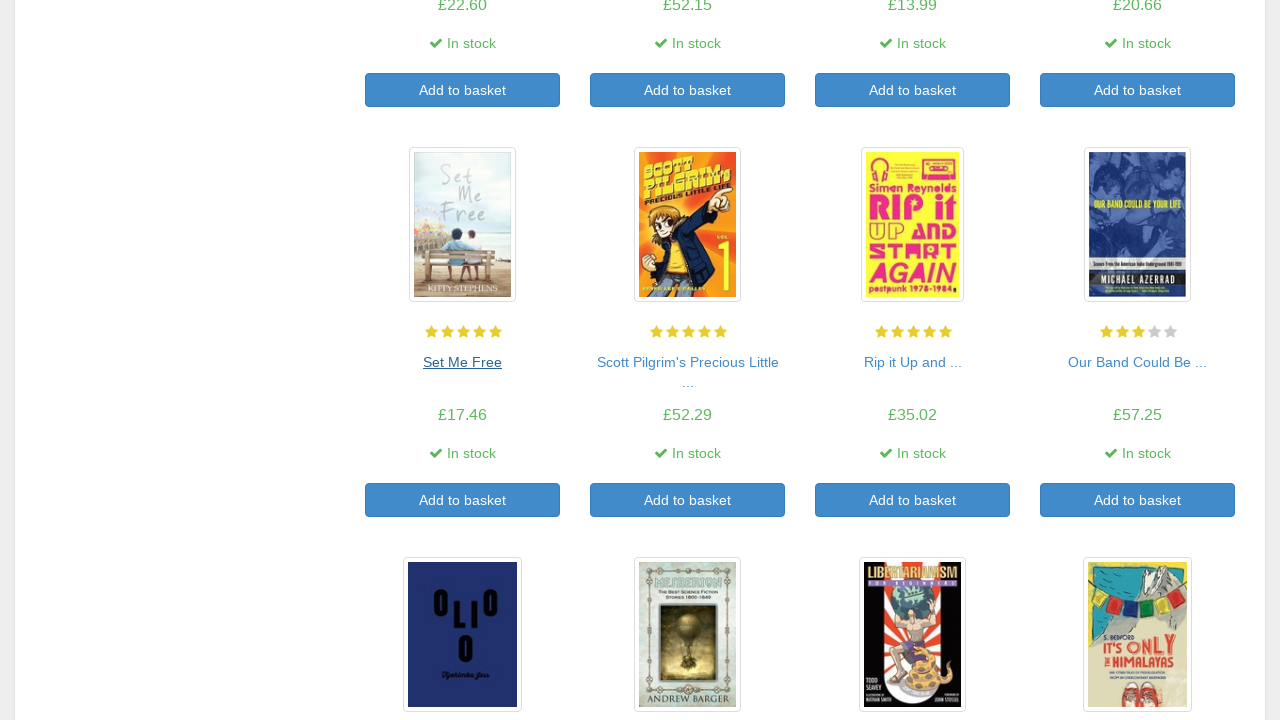

Waited for main page to reload
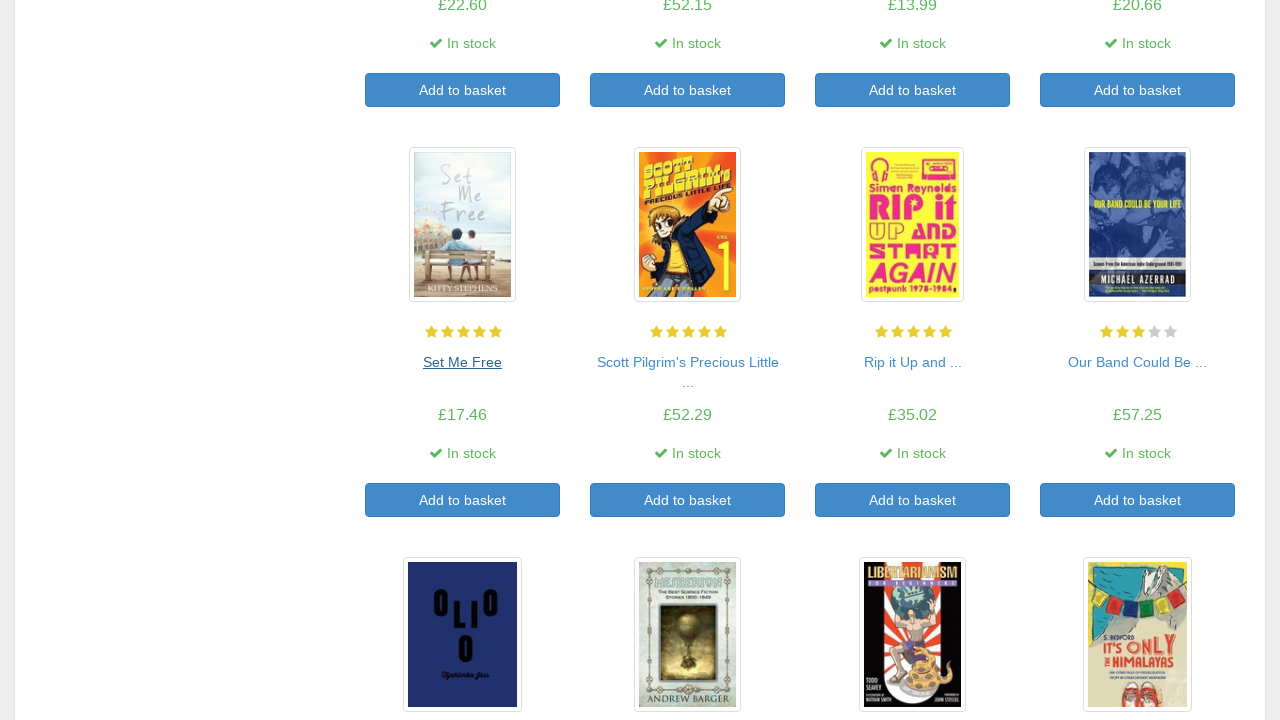

Clicked on book title at index 13 at (688, 362) on a >> nth=80
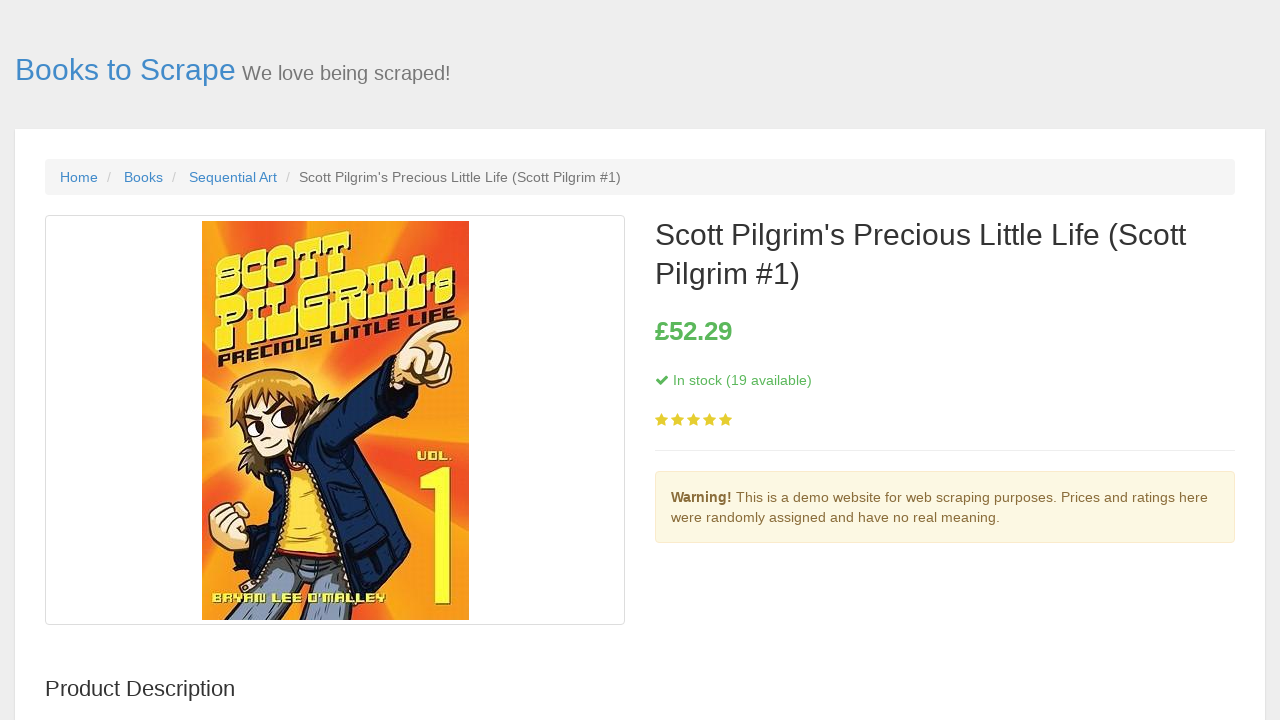

Book detail page loaded and stock information became visible
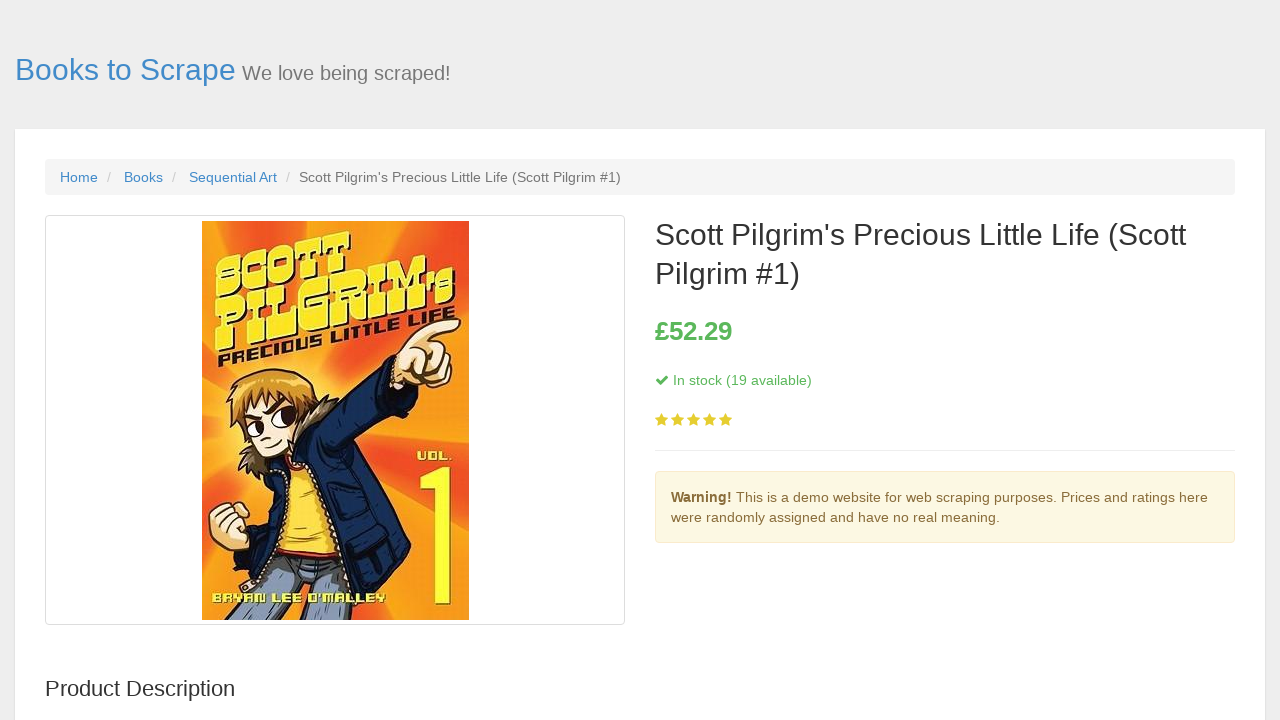

Book title heading (h1) is now visible
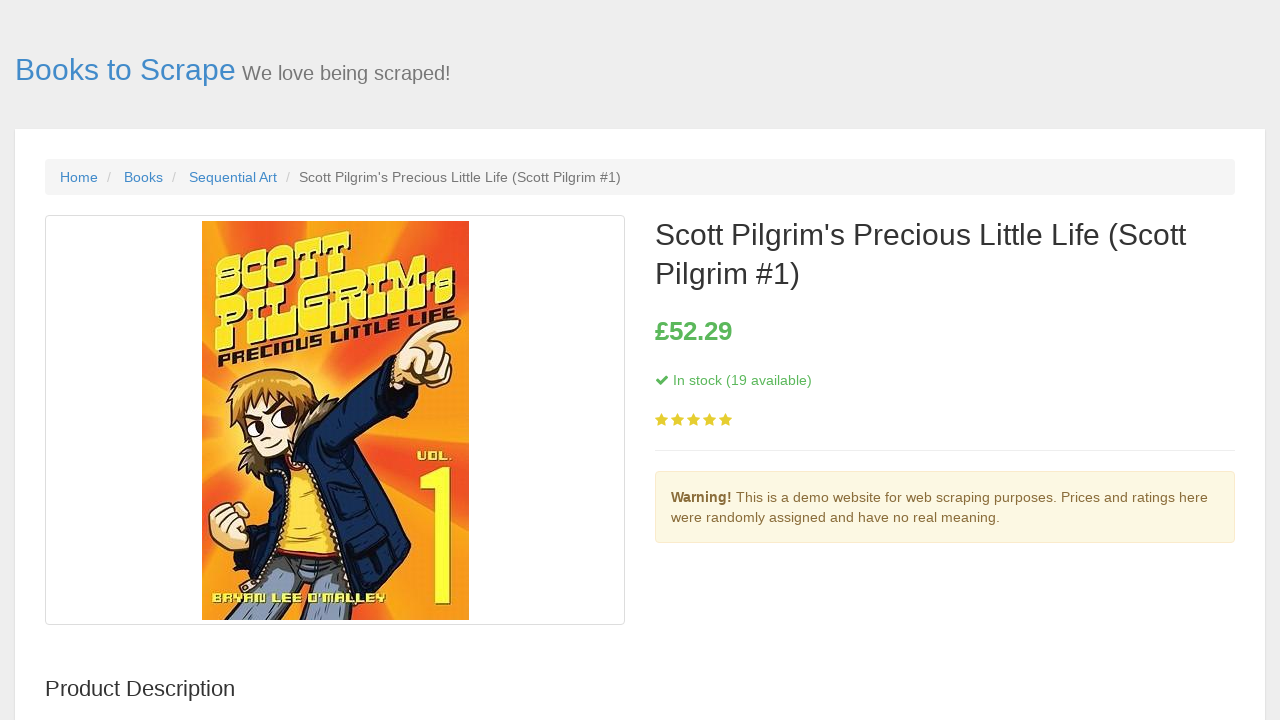

Navigated back to the main book listing page
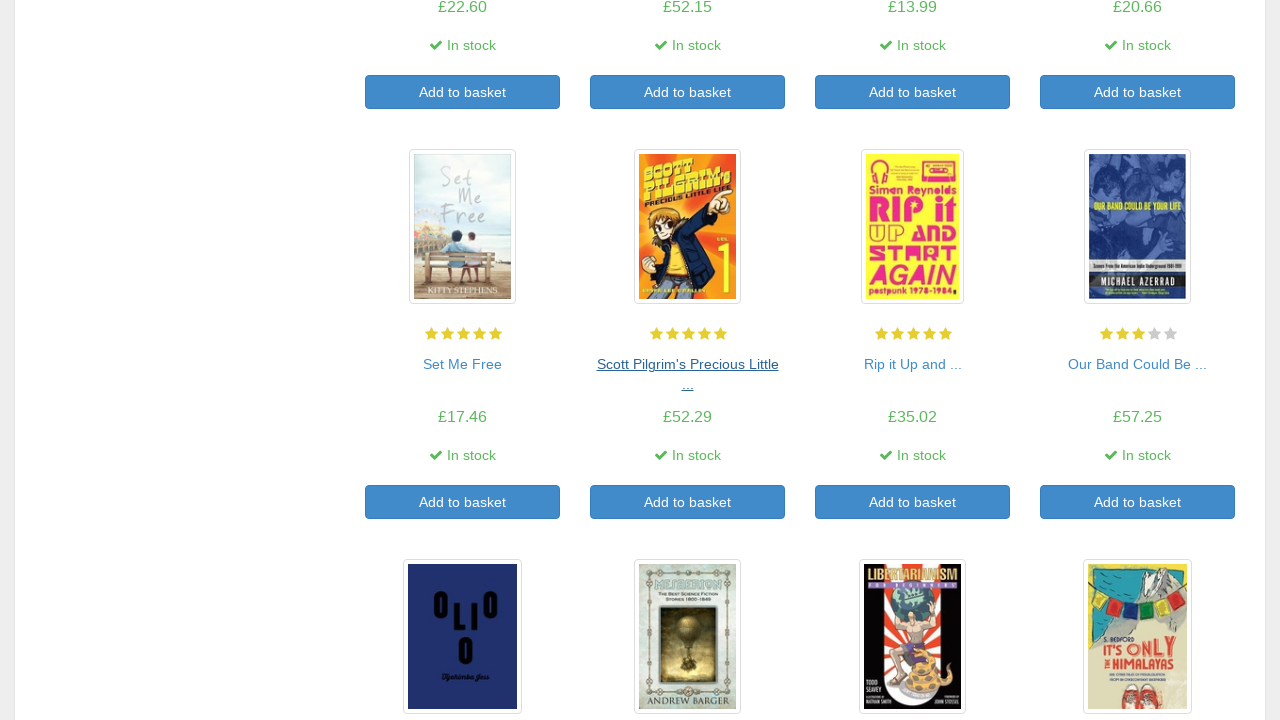

Waited for main page to reload
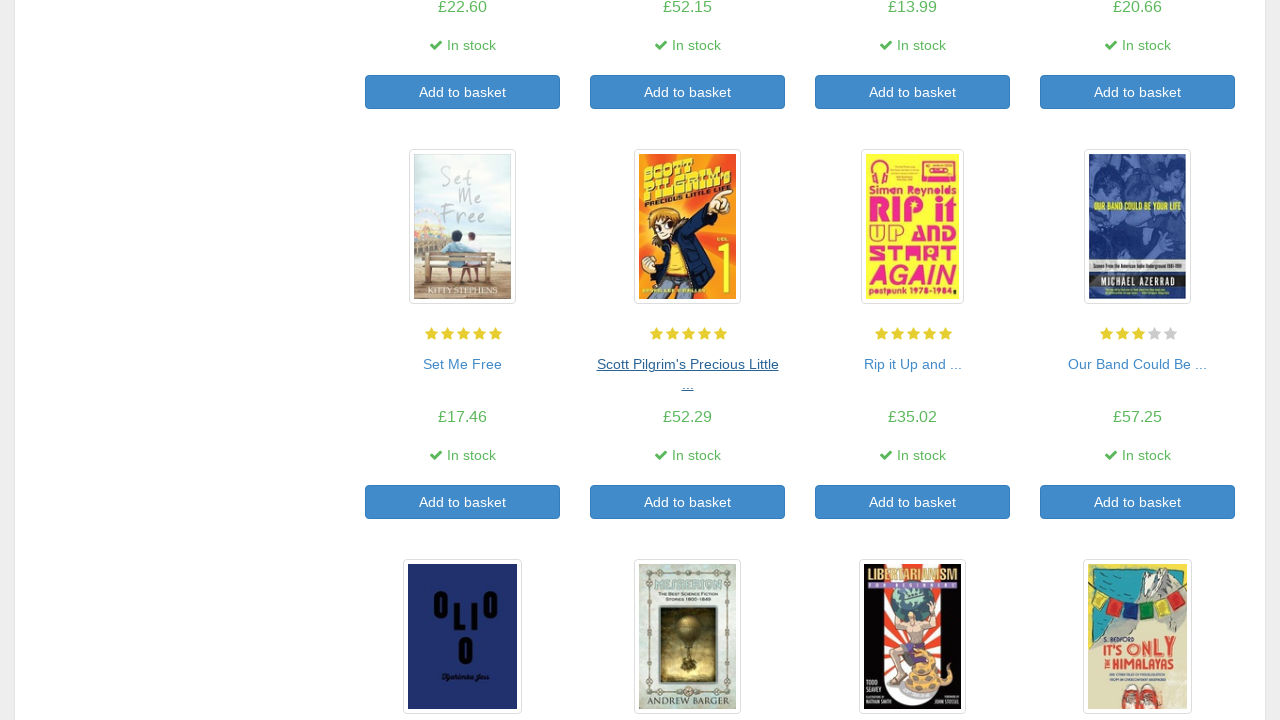

Clicked on book title at index 14 at (912, 364) on a >> nth=82
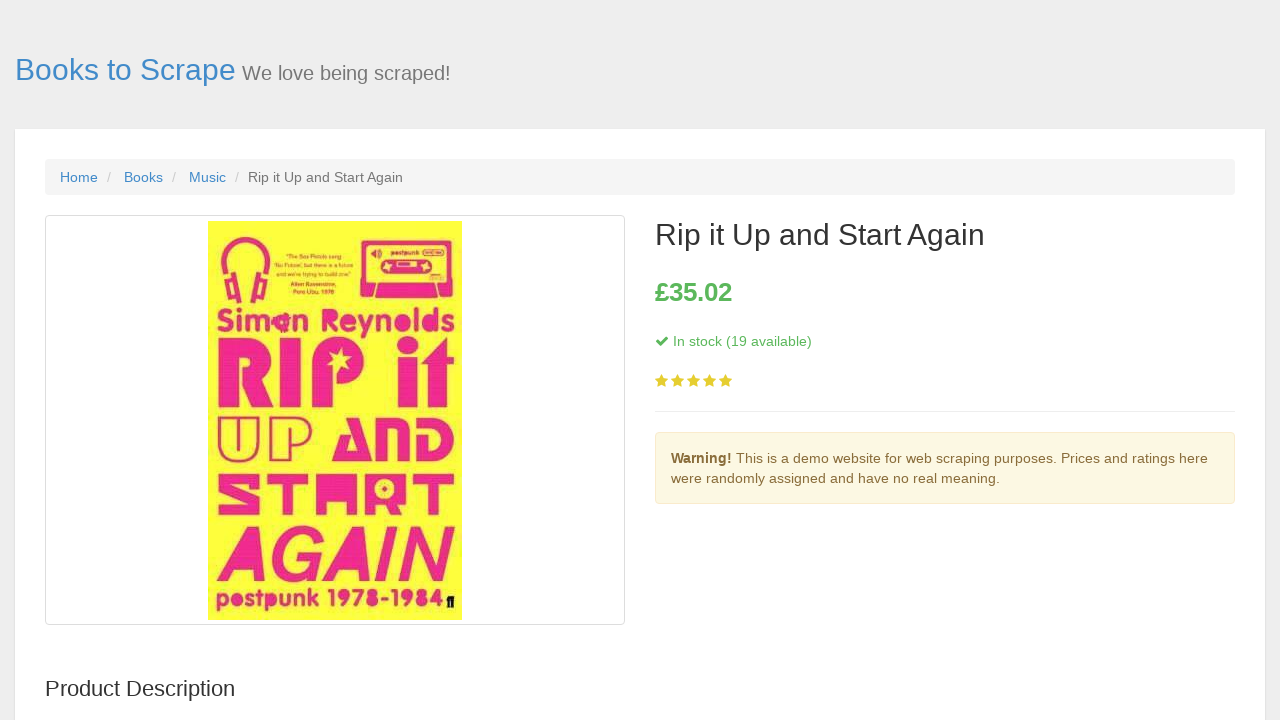

Book detail page loaded and stock information became visible
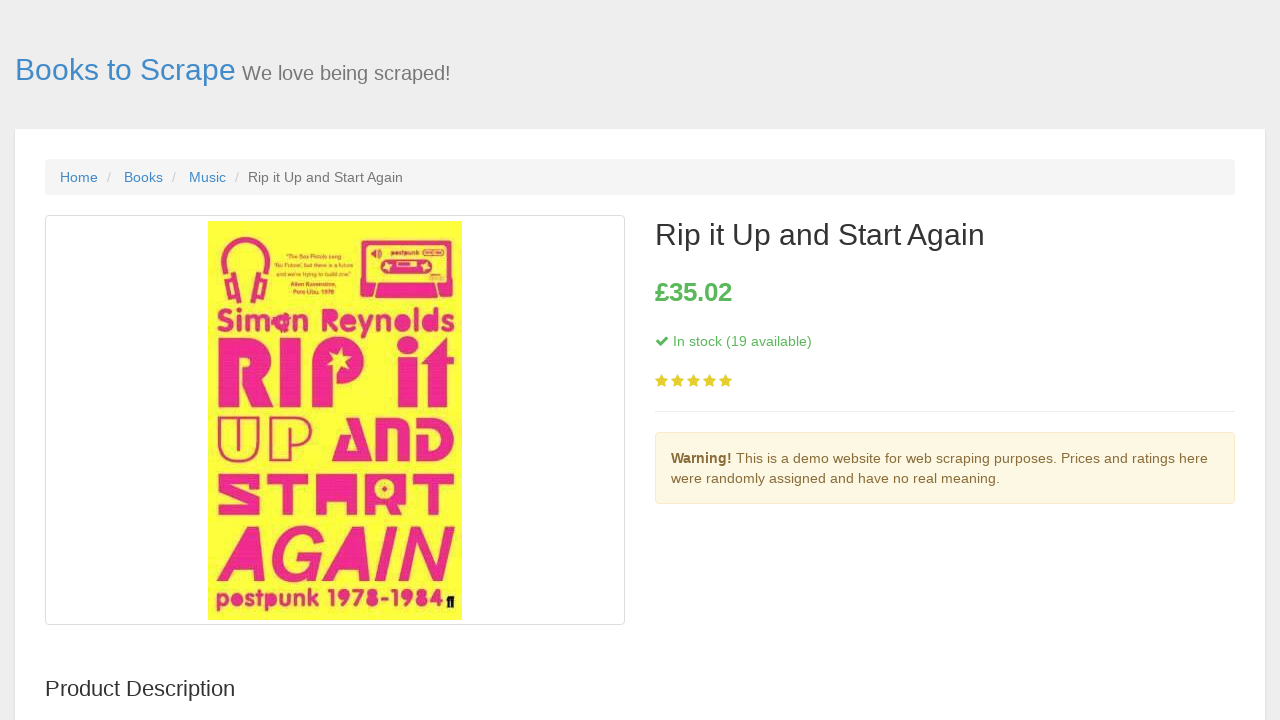

Book title heading (h1) is now visible
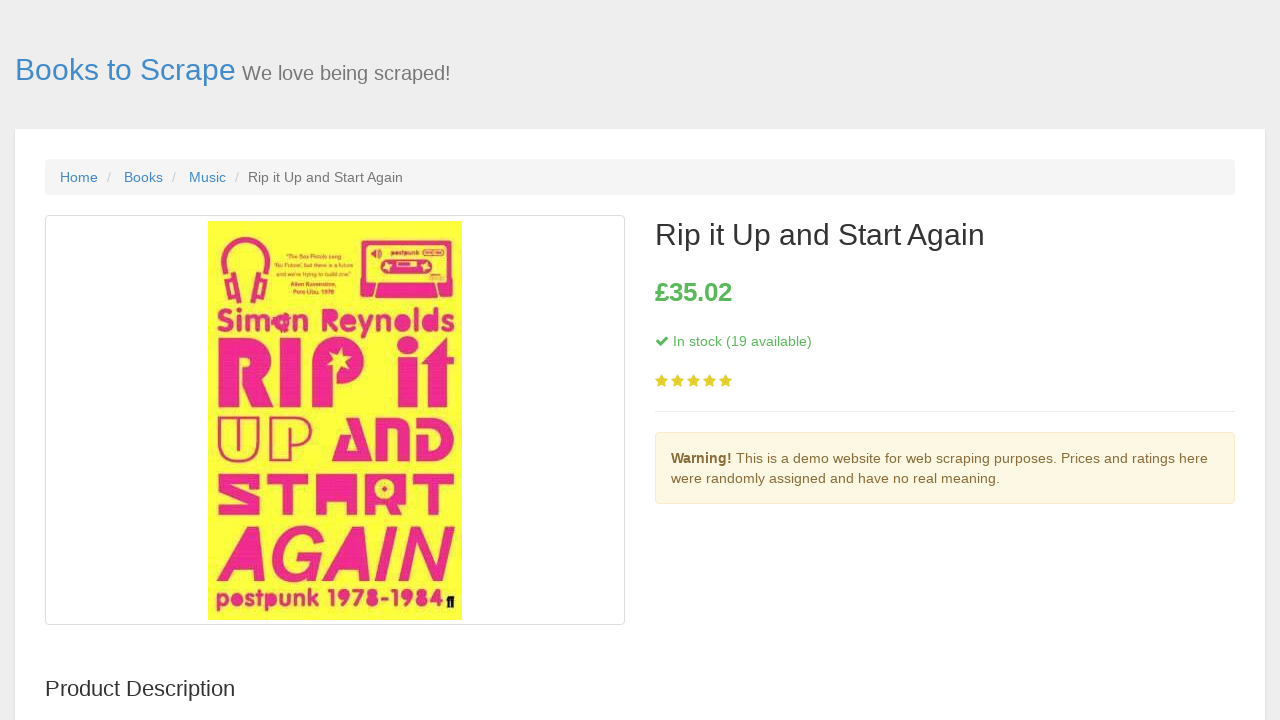

Navigated back to the main book listing page
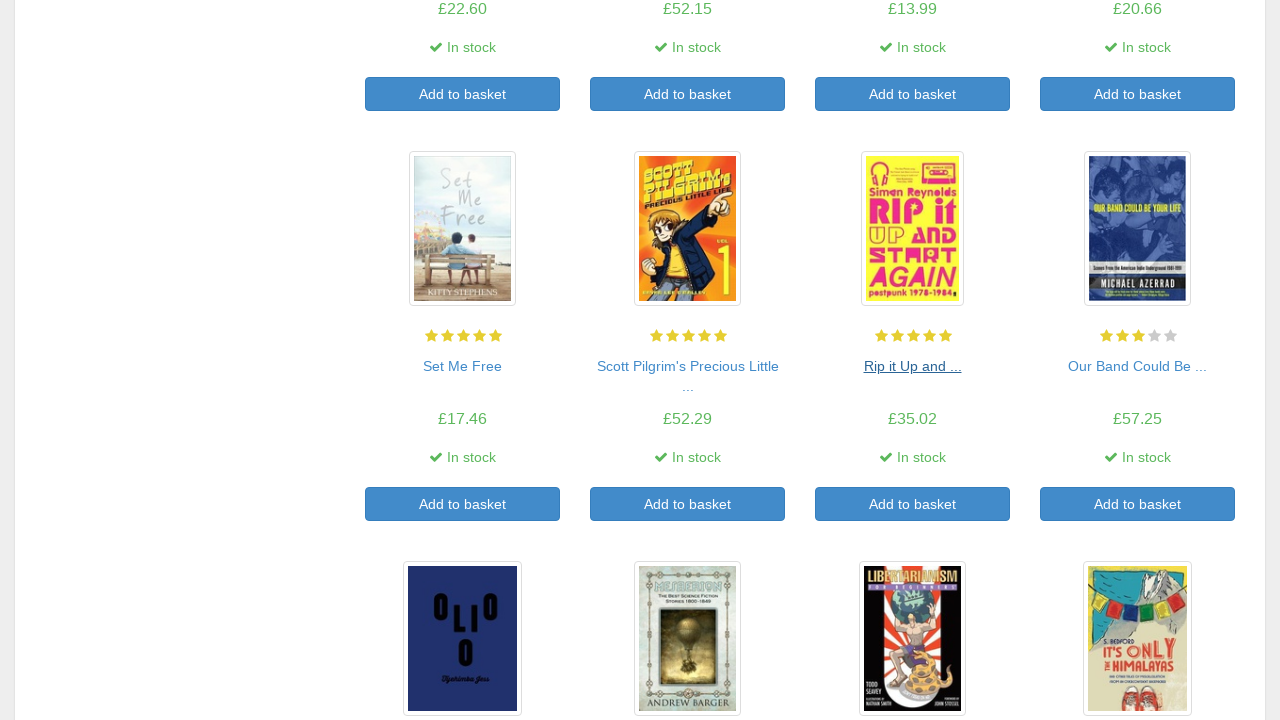

Waited for main page to reload
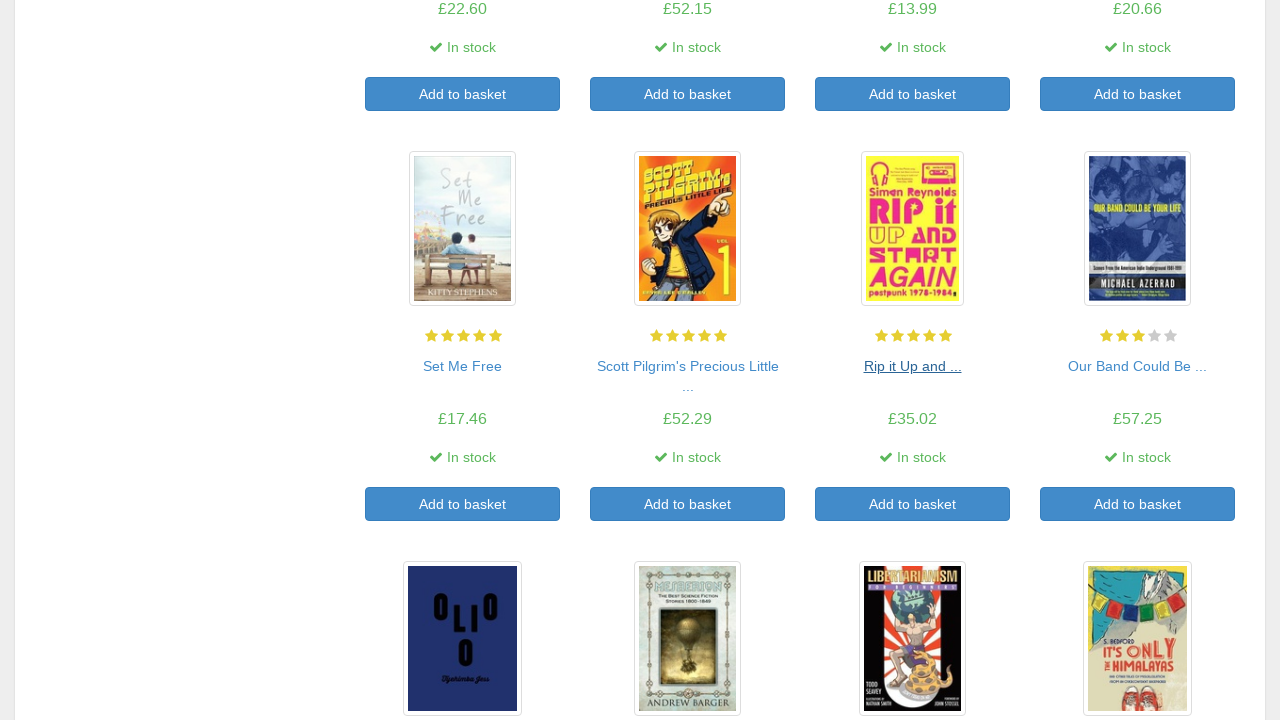

Clicked on book title at index 15 at (1138, 366) on a >> nth=84
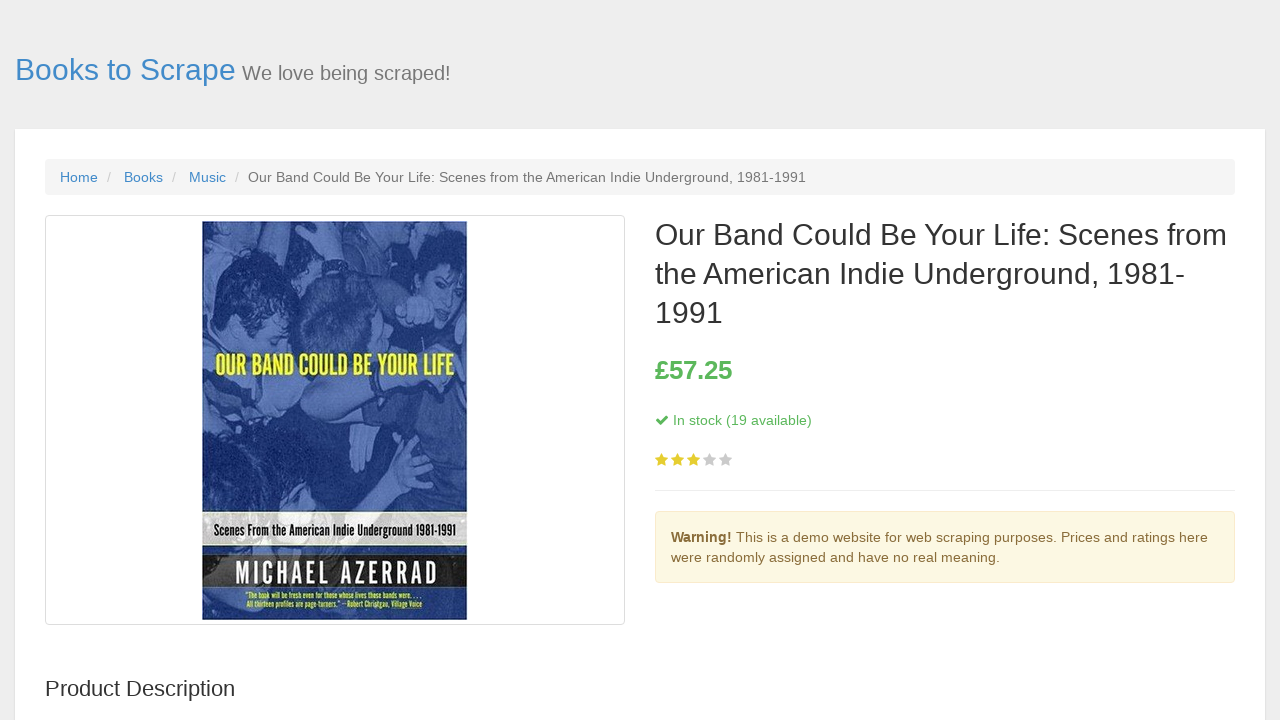

Book detail page loaded and stock information became visible
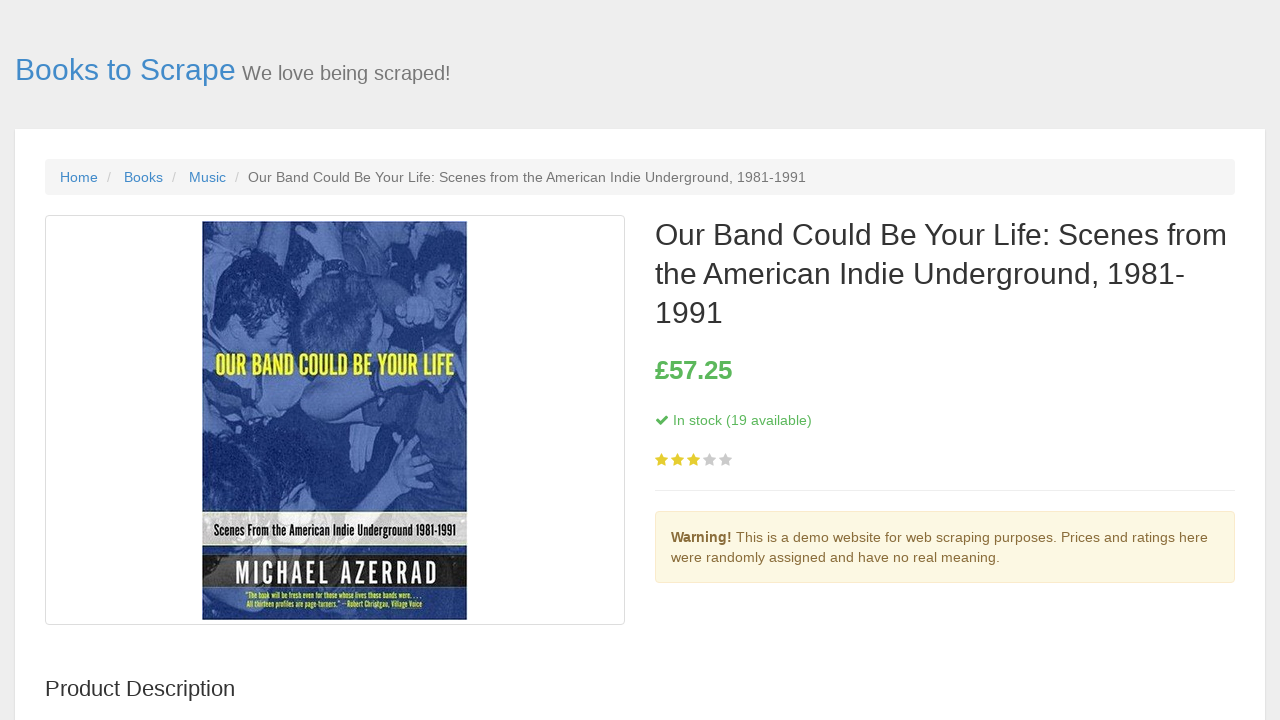

Book title heading (h1) is now visible
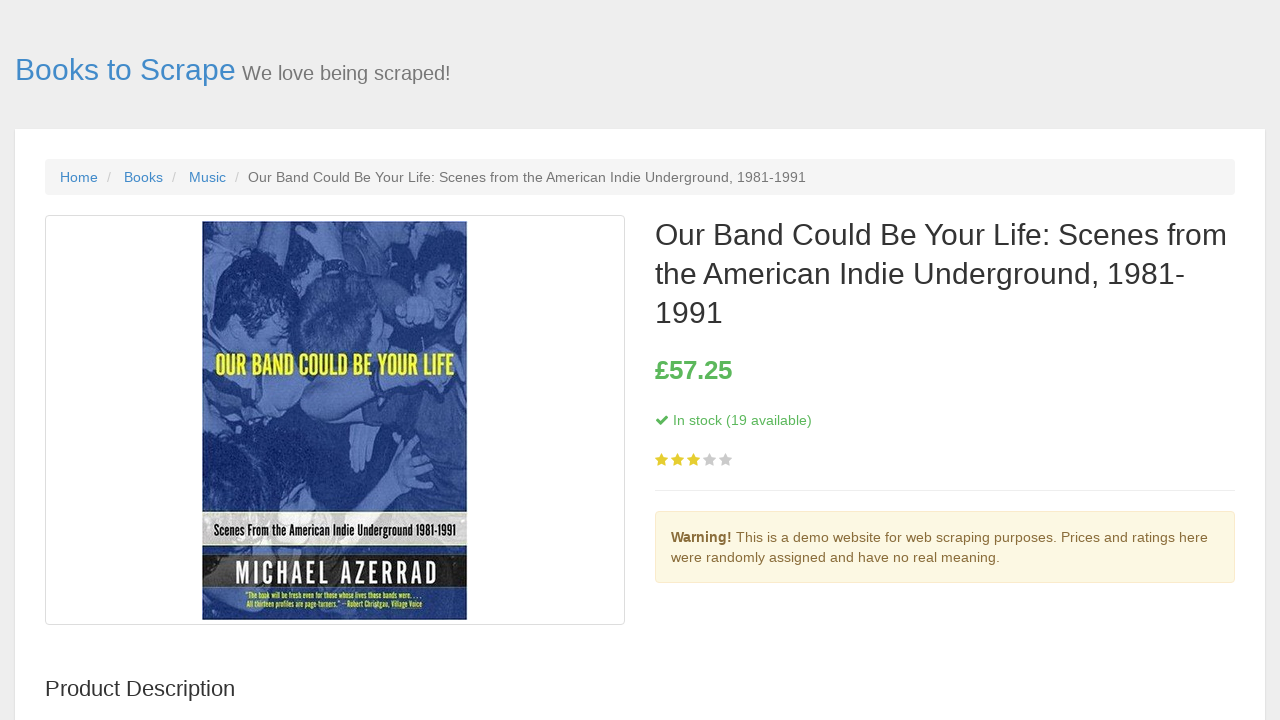

Navigated back to the main book listing page
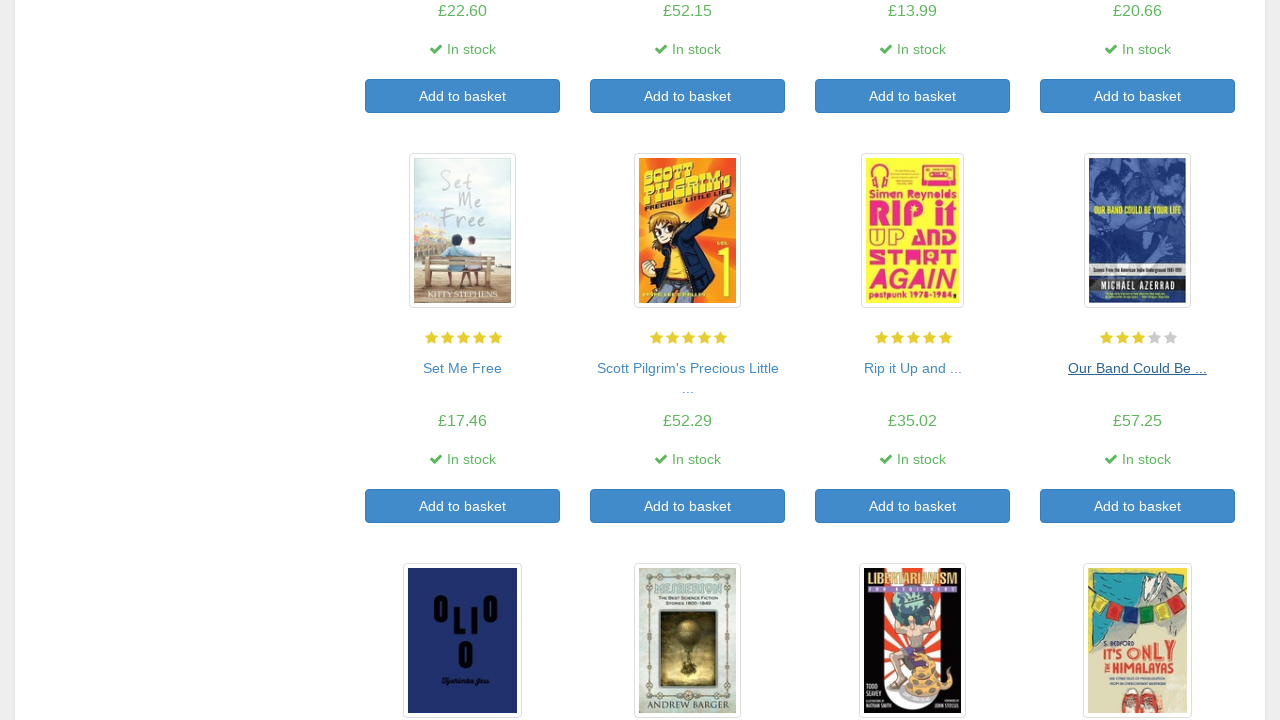

Waited for main page to reload
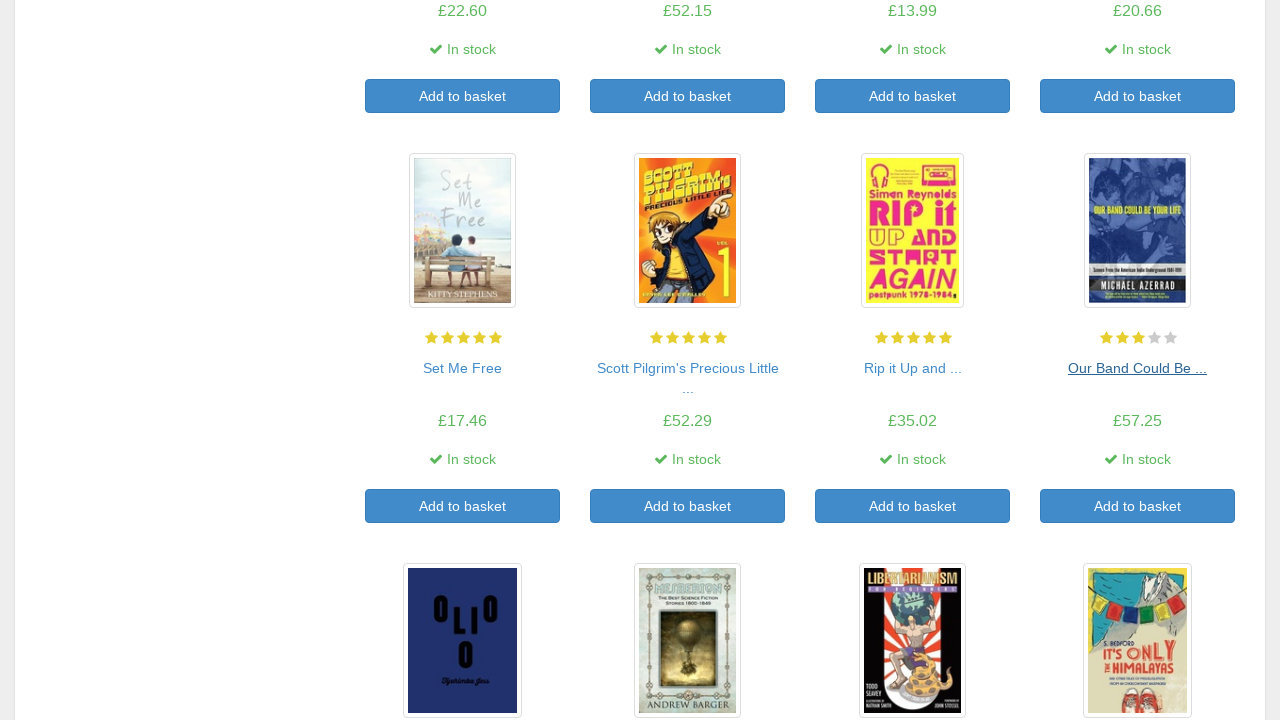

Clicked on book title at index 16 at (462, 443) on a >> nth=86
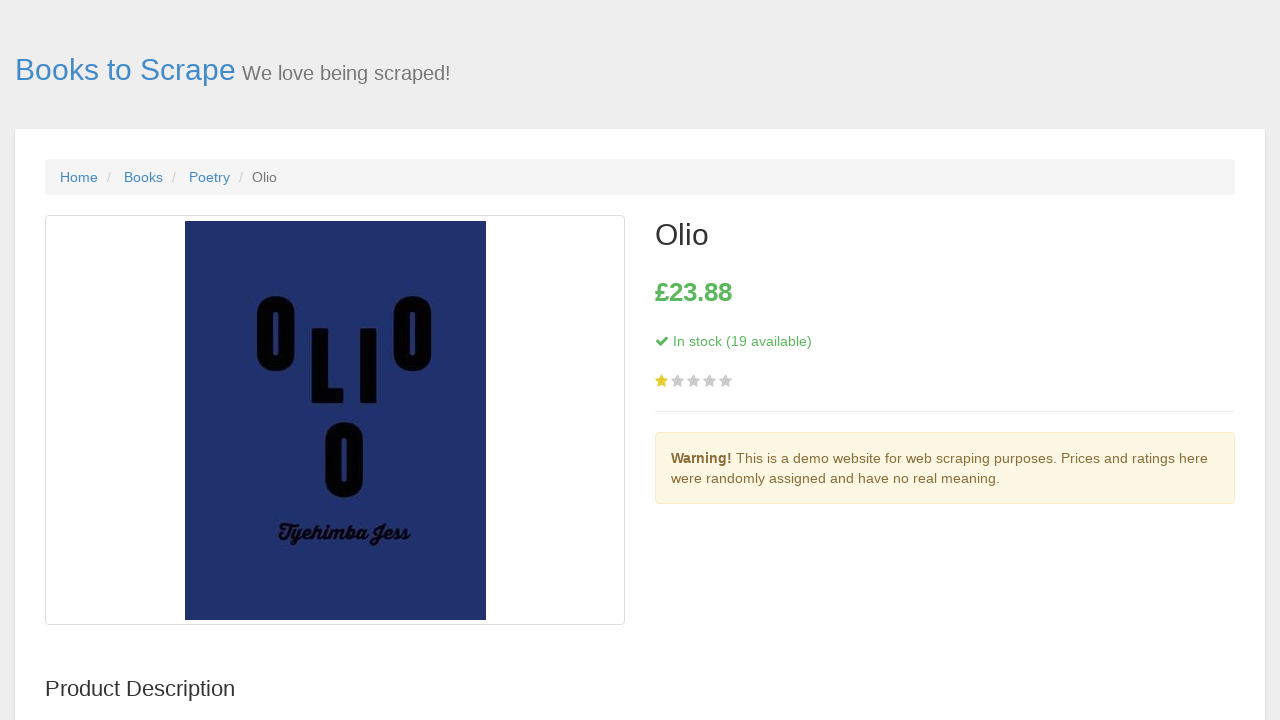

Book detail page loaded and stock information became visible
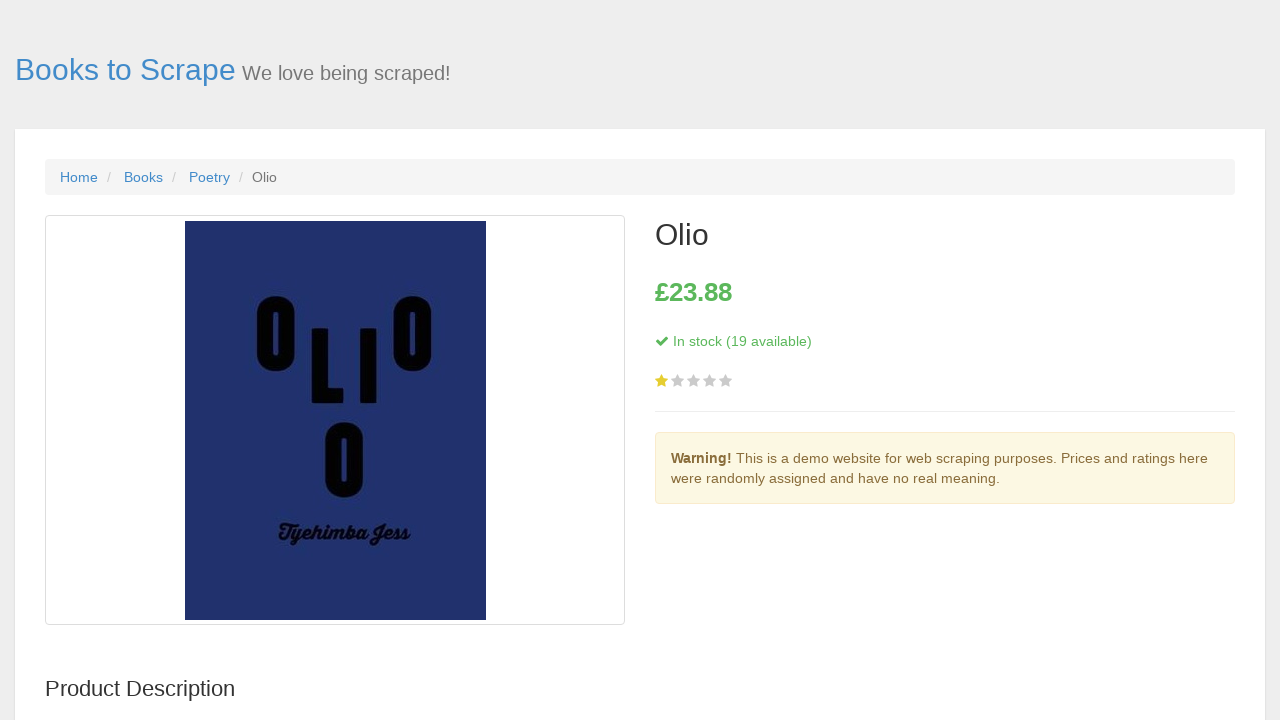

Book title heading (h1) is now visible
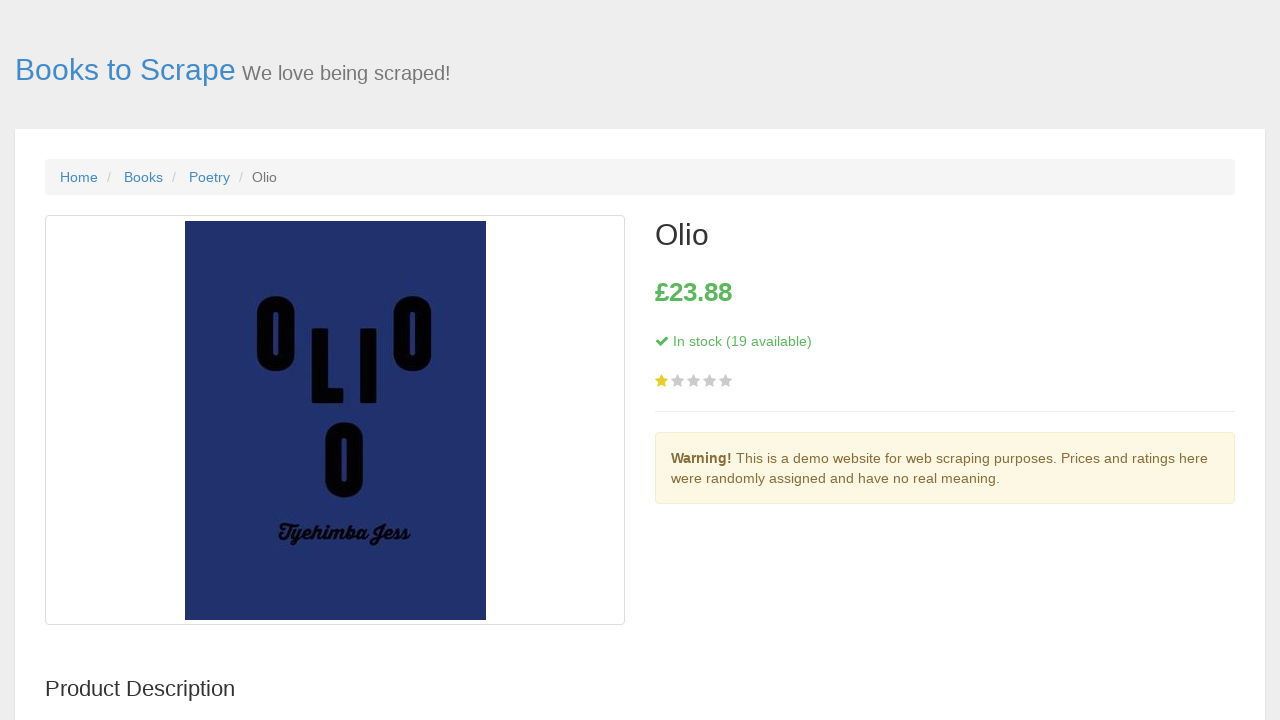

Navigated back to the main book listing page
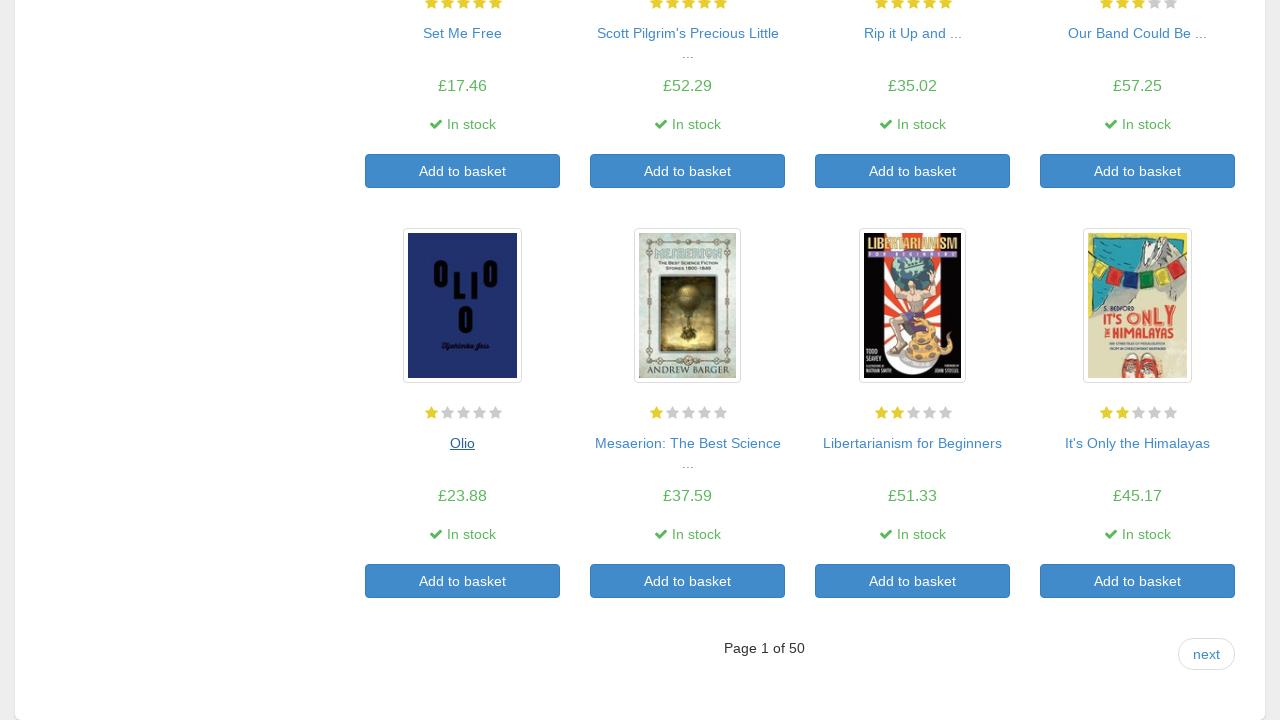

Waited for main page to reload
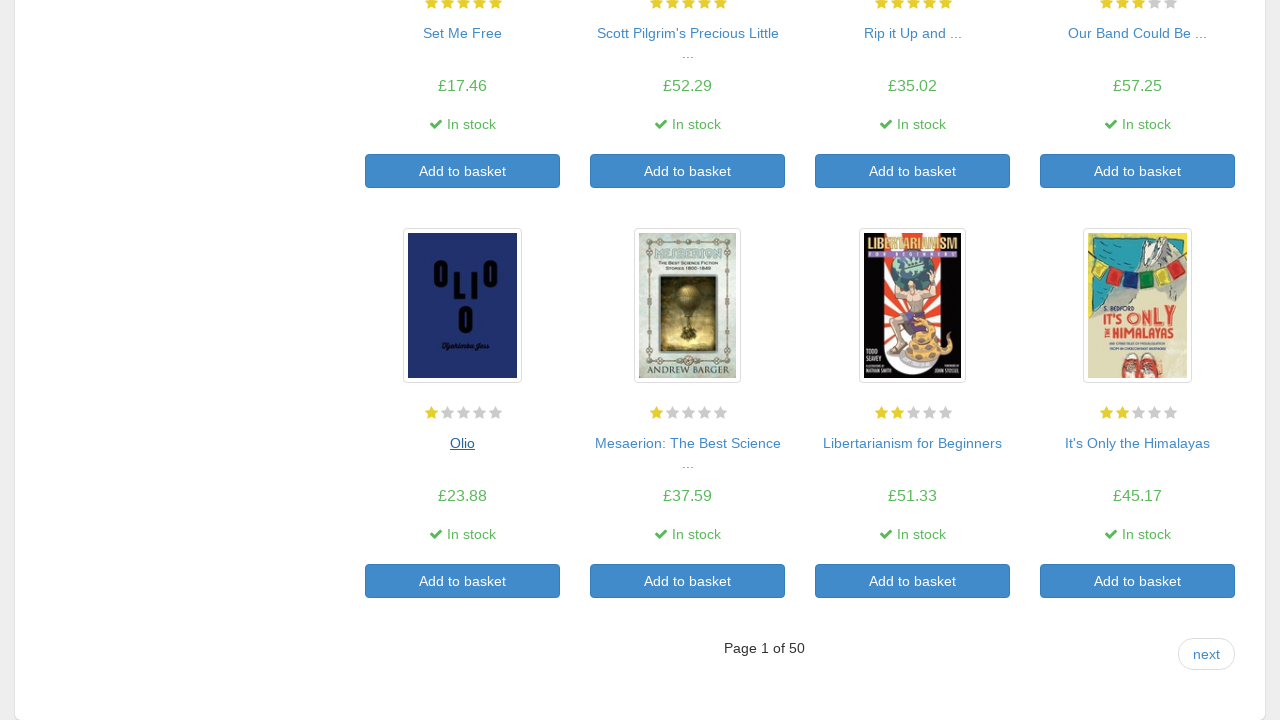

Clicked on book title at index 17 at (688, 443) on a >> nth=88
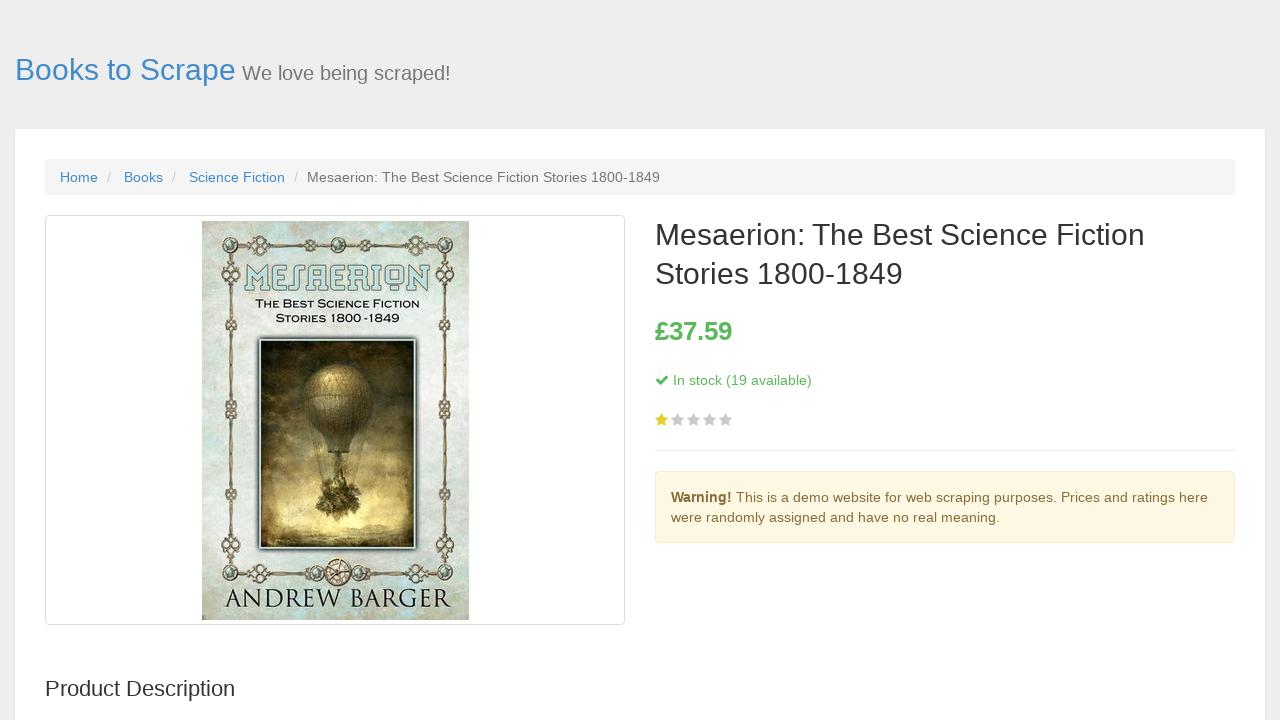

Book detail page loaded and stock information became visible
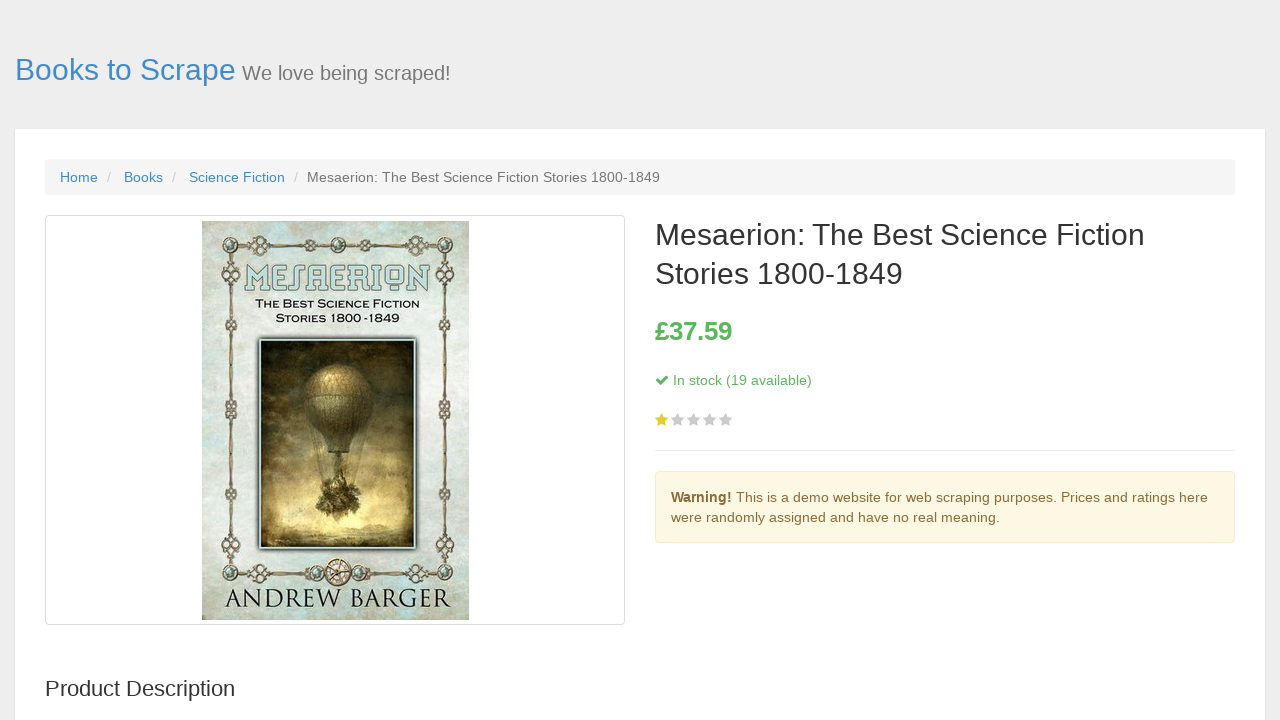

Book title heading (h1) is now visible
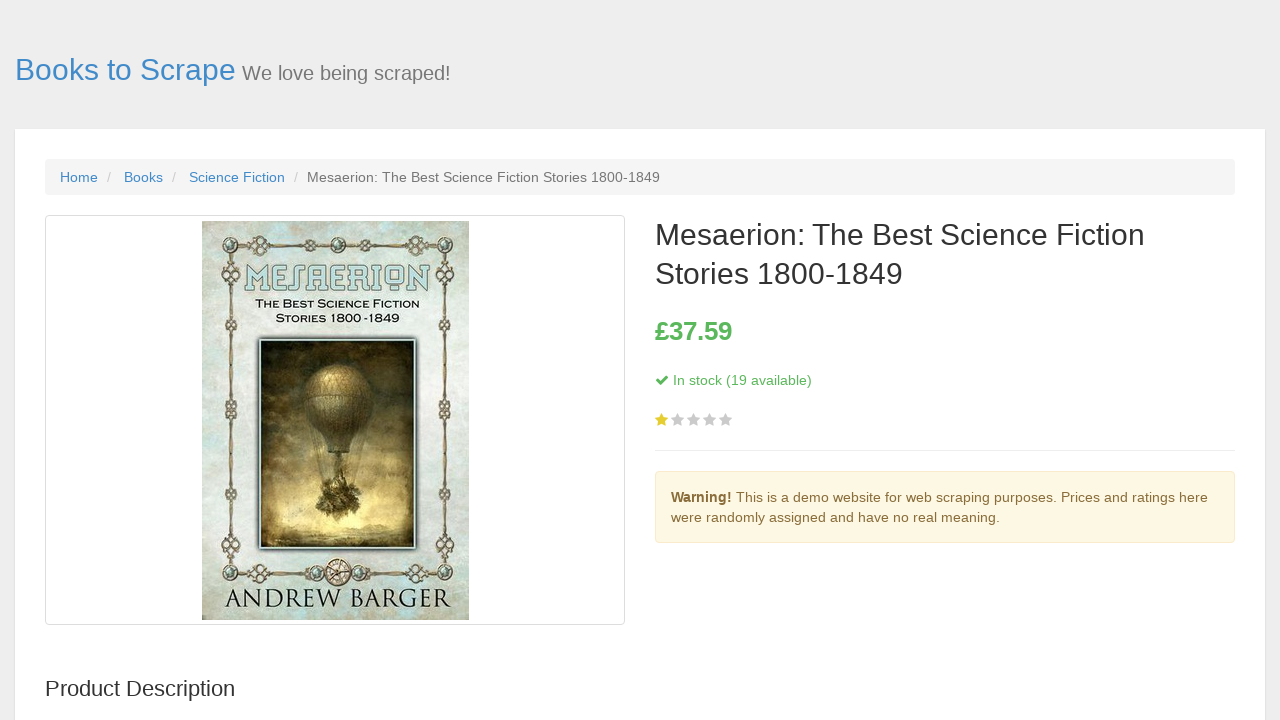

Navigated back to the main book listing page
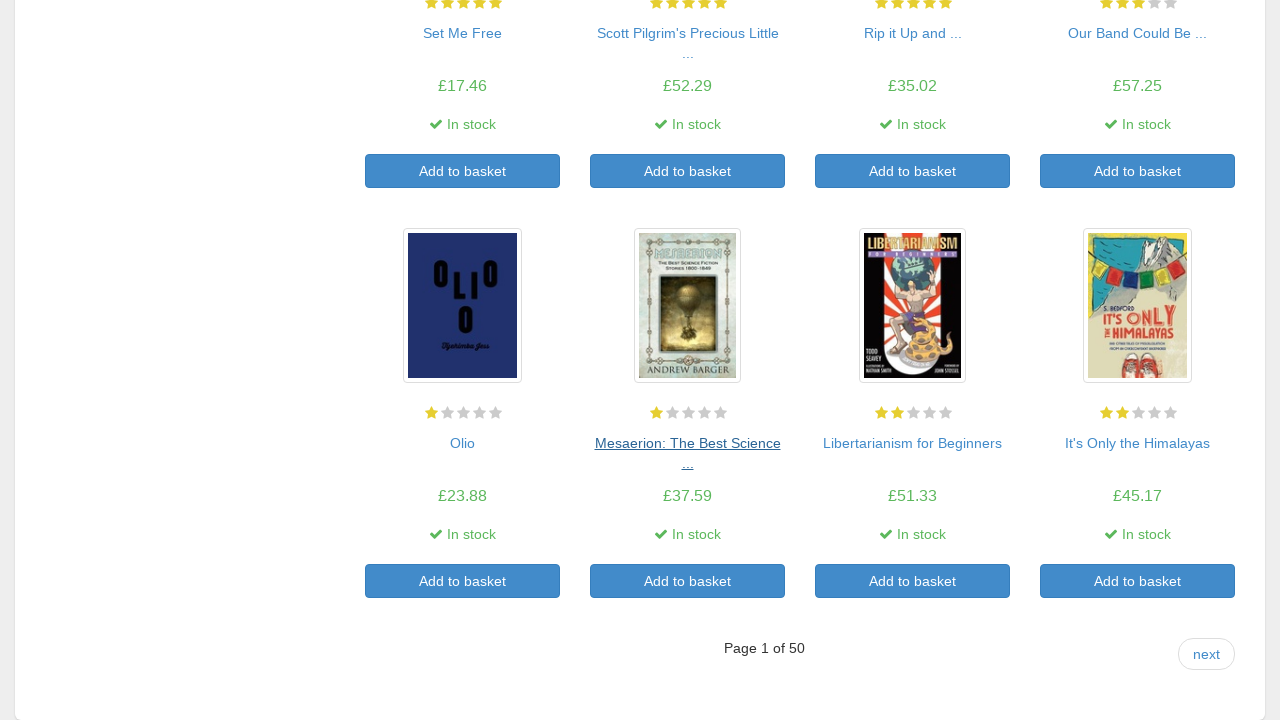

Waited for main page to reload
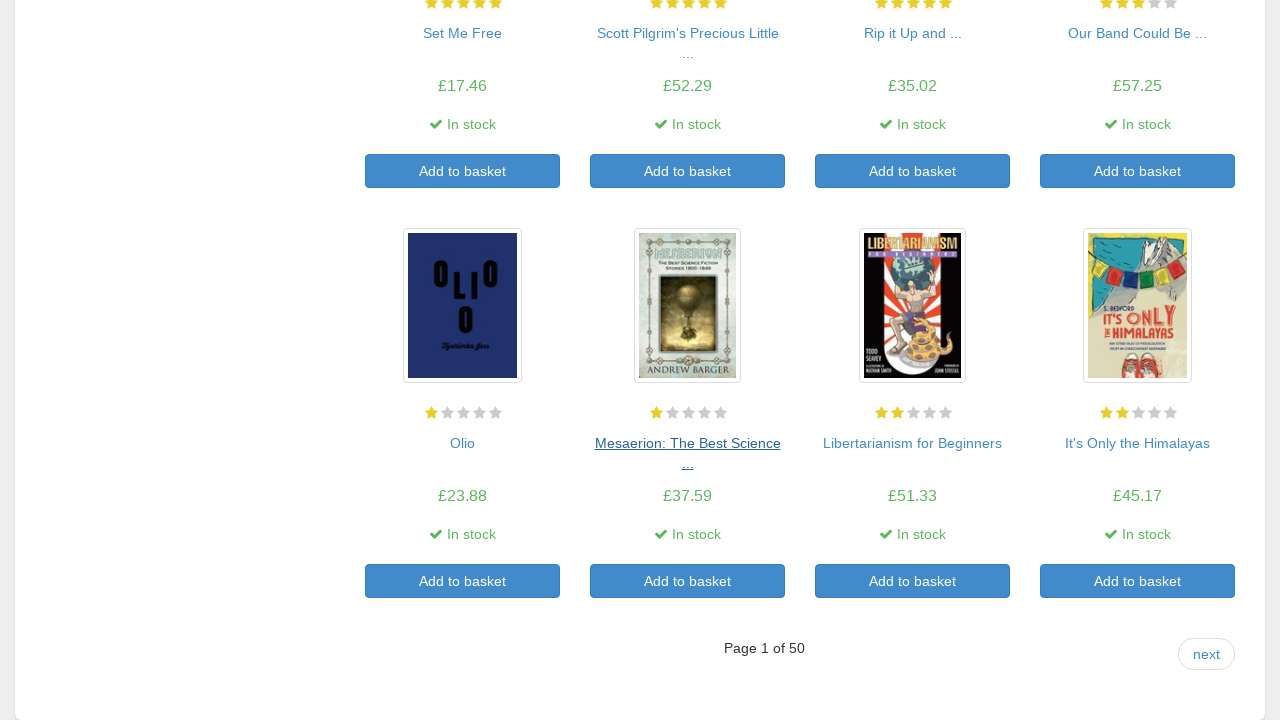

Clicked on book title at index 18 at (912, 443) on a >> nth=90
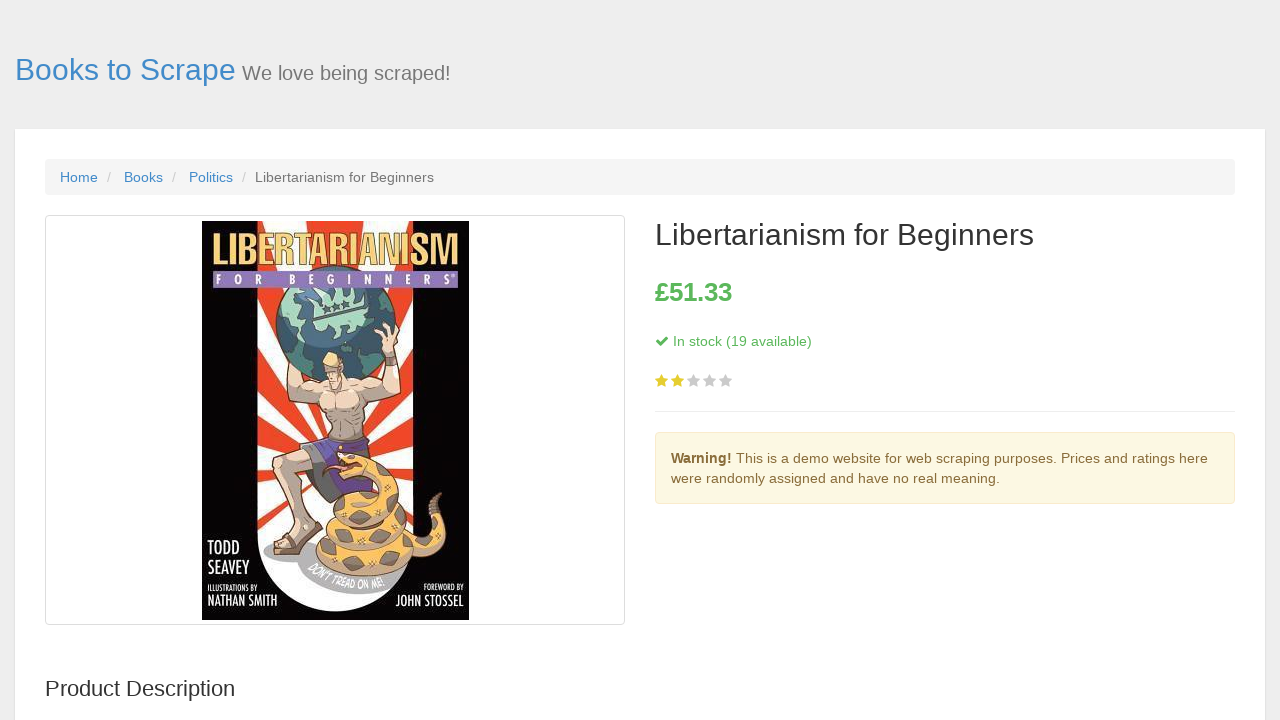

Book detail page loaded and stock information became visible
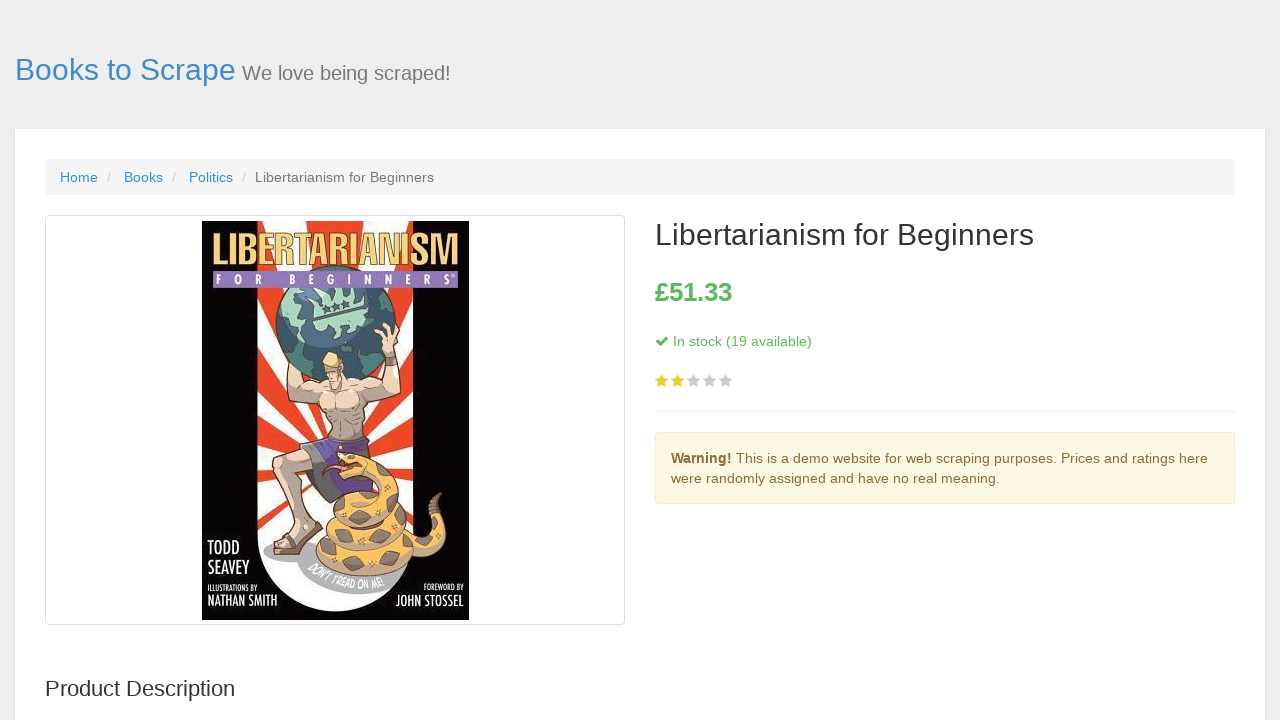

Book title heading (h1) is now visible
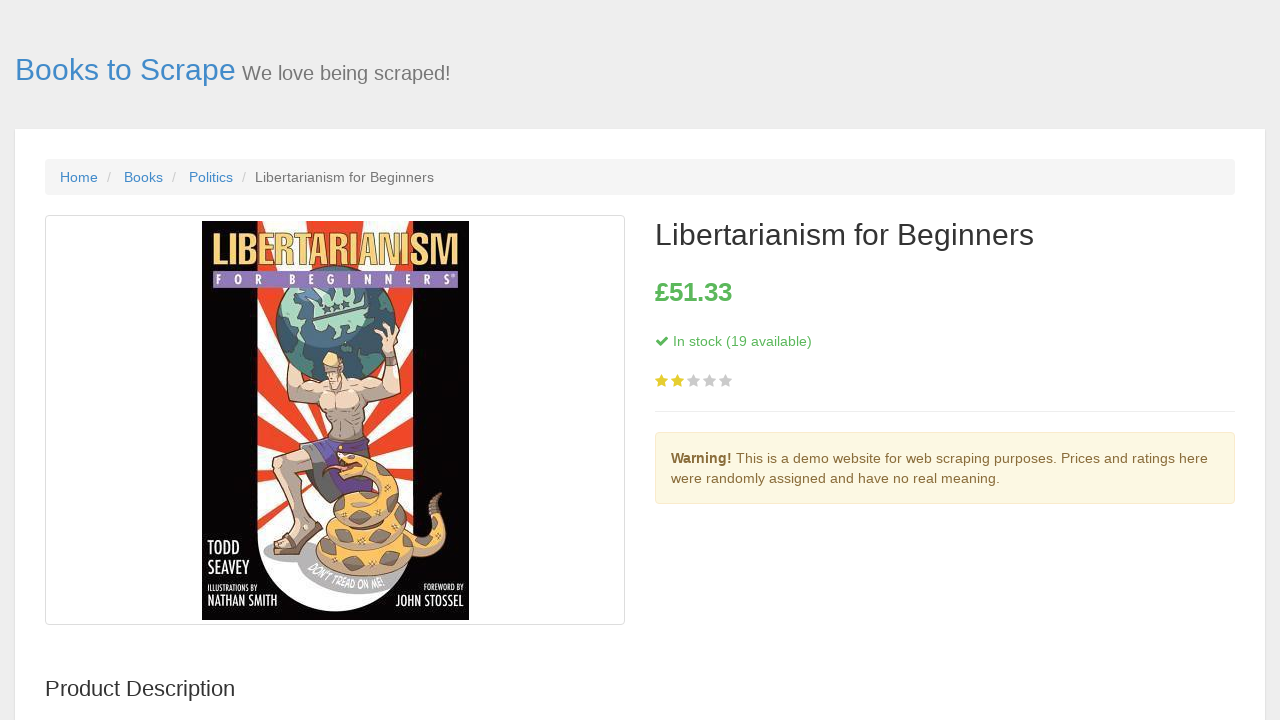

Navigated back to the main book listing page
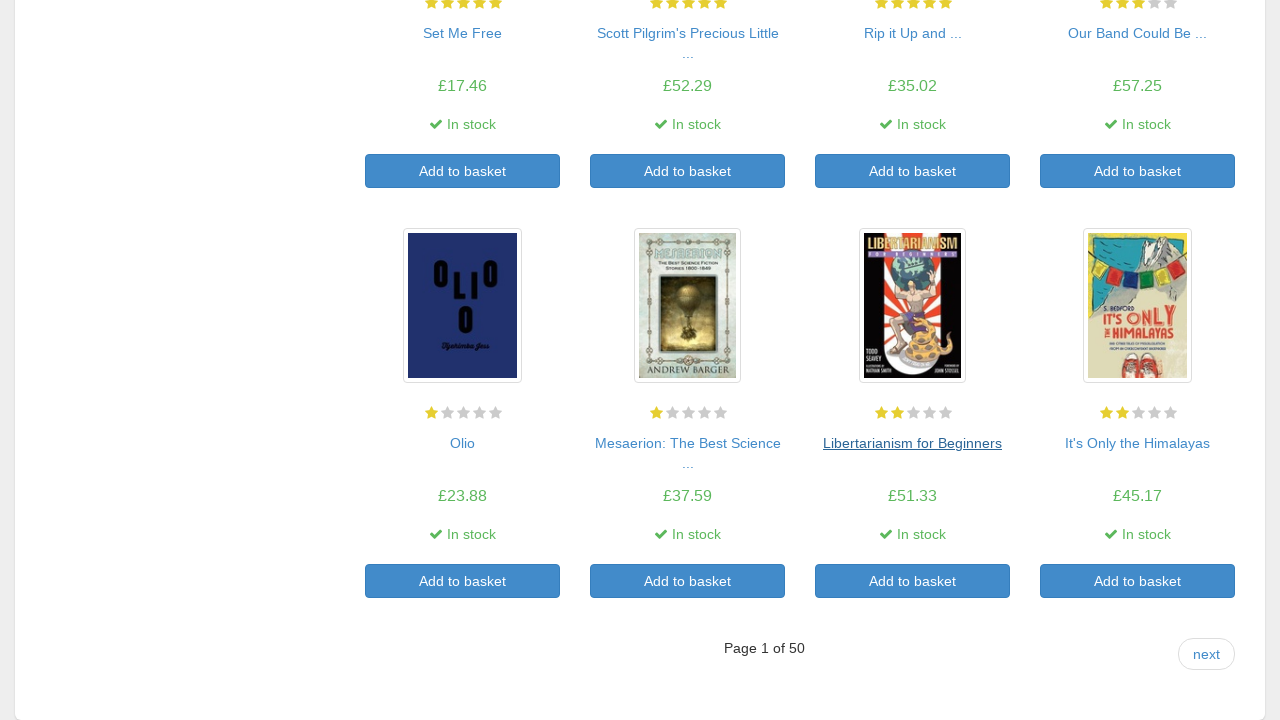

Waited for main page to reload
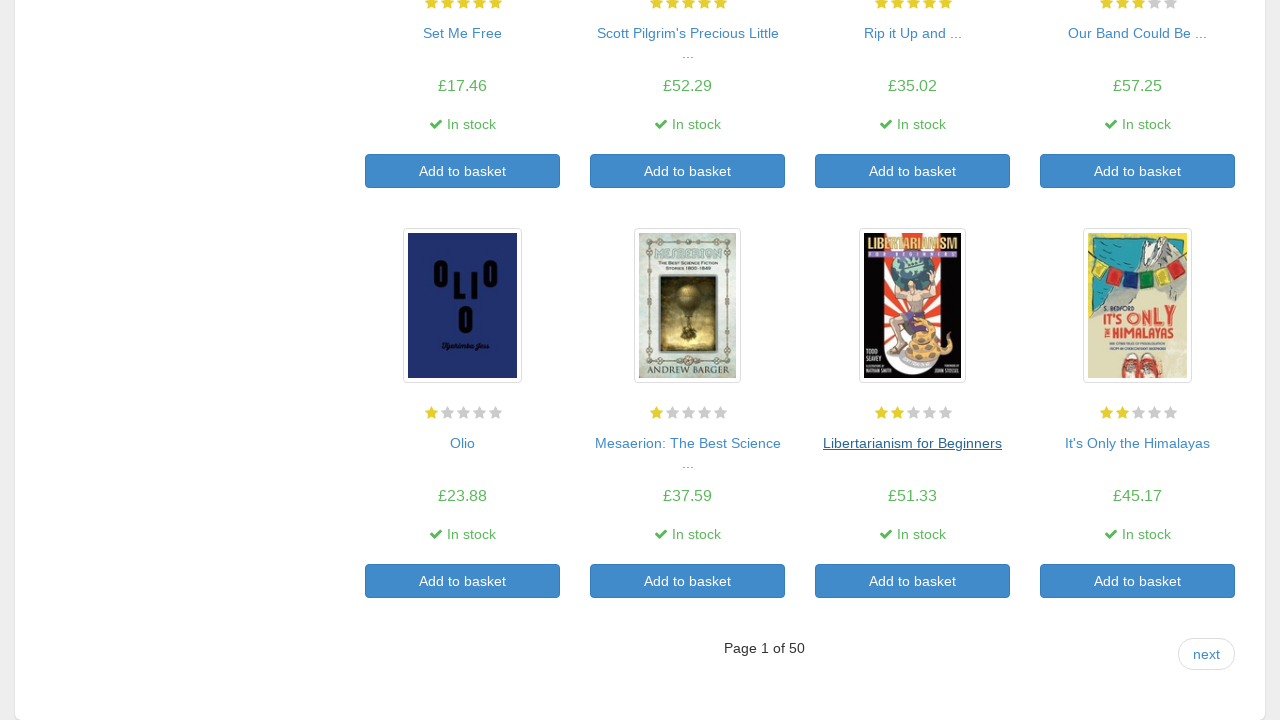

Clicked on book title at index 19 at (1138, 443) on a >> nth=92
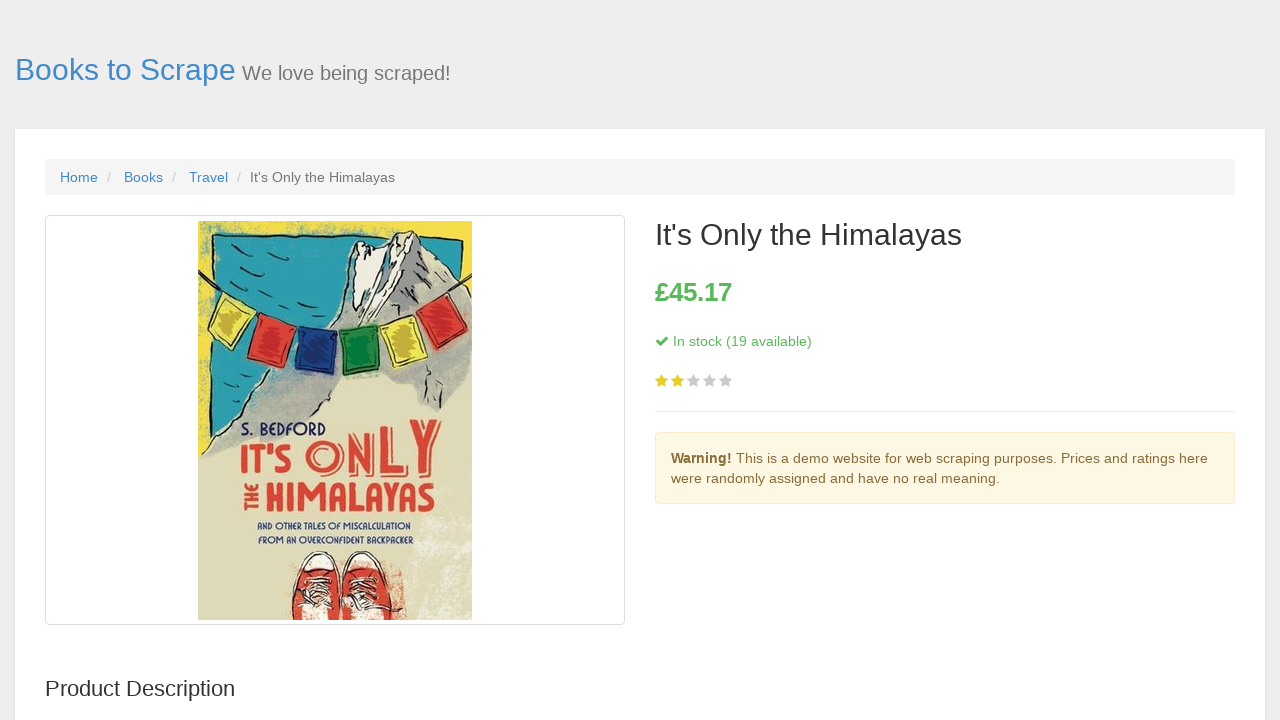

Book detail page loaded and stock information became visible
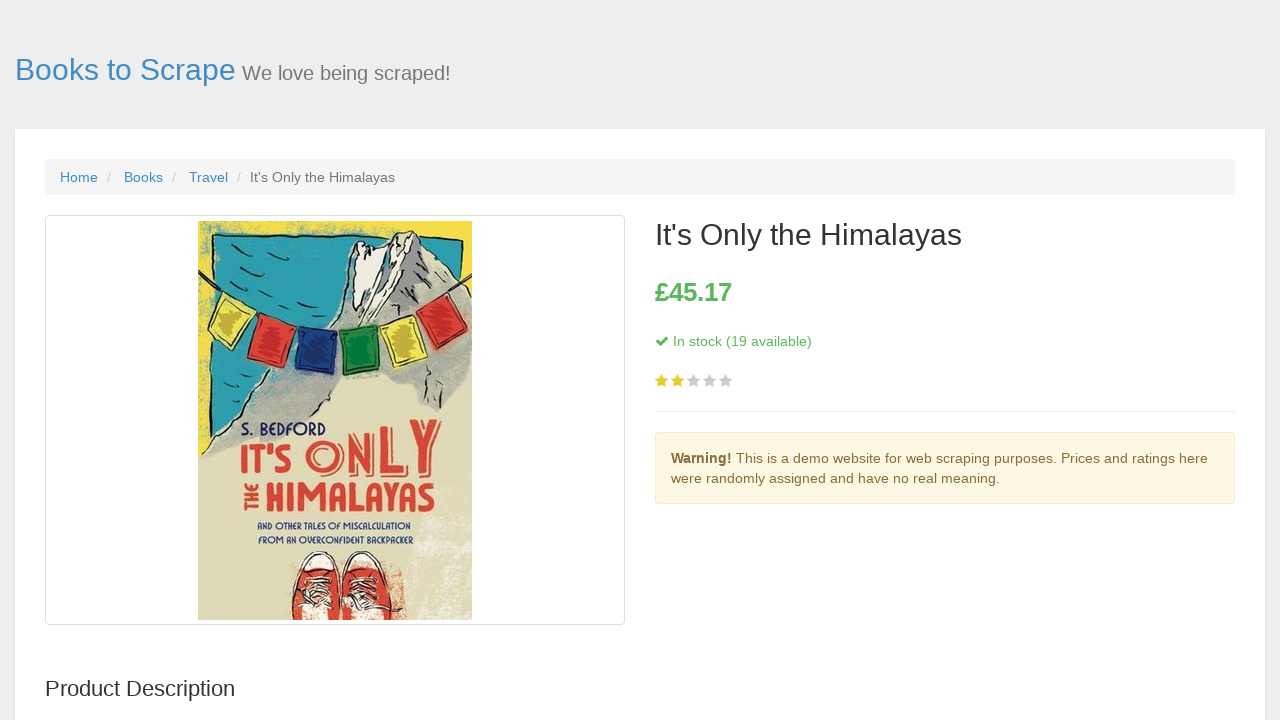

Book title heading (h1) is now visible
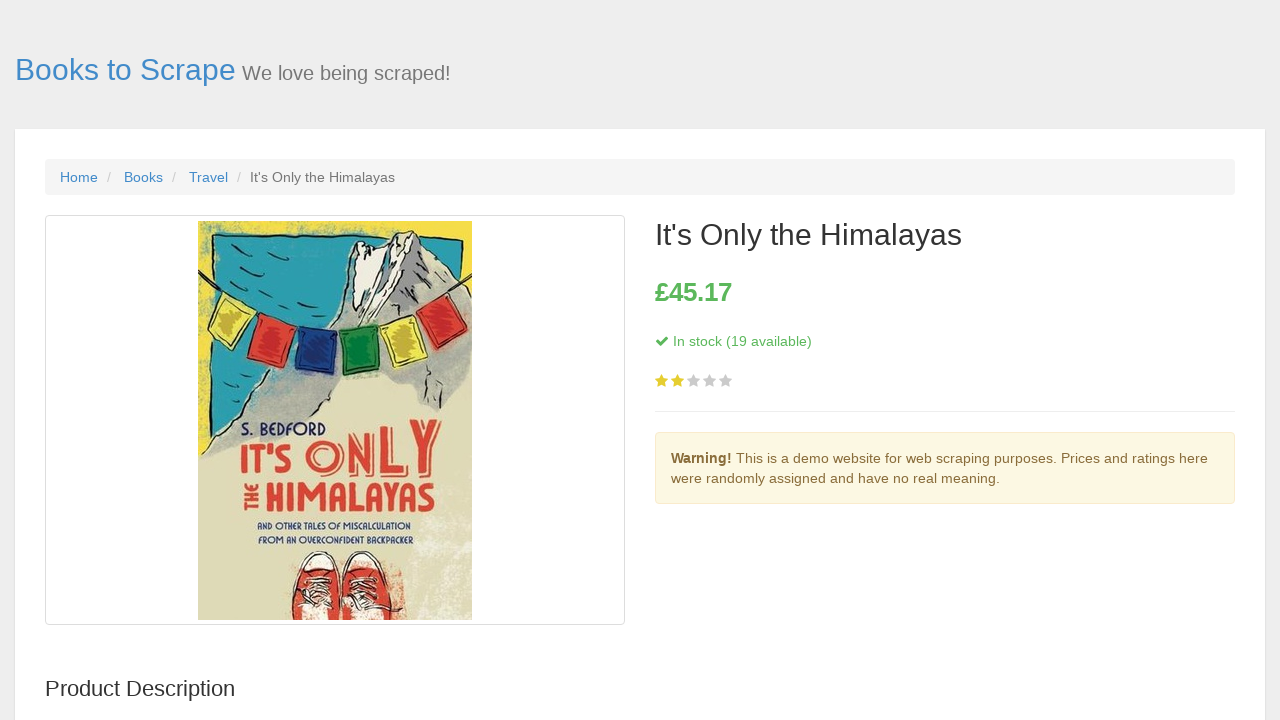

Navigated back to the main book listing page
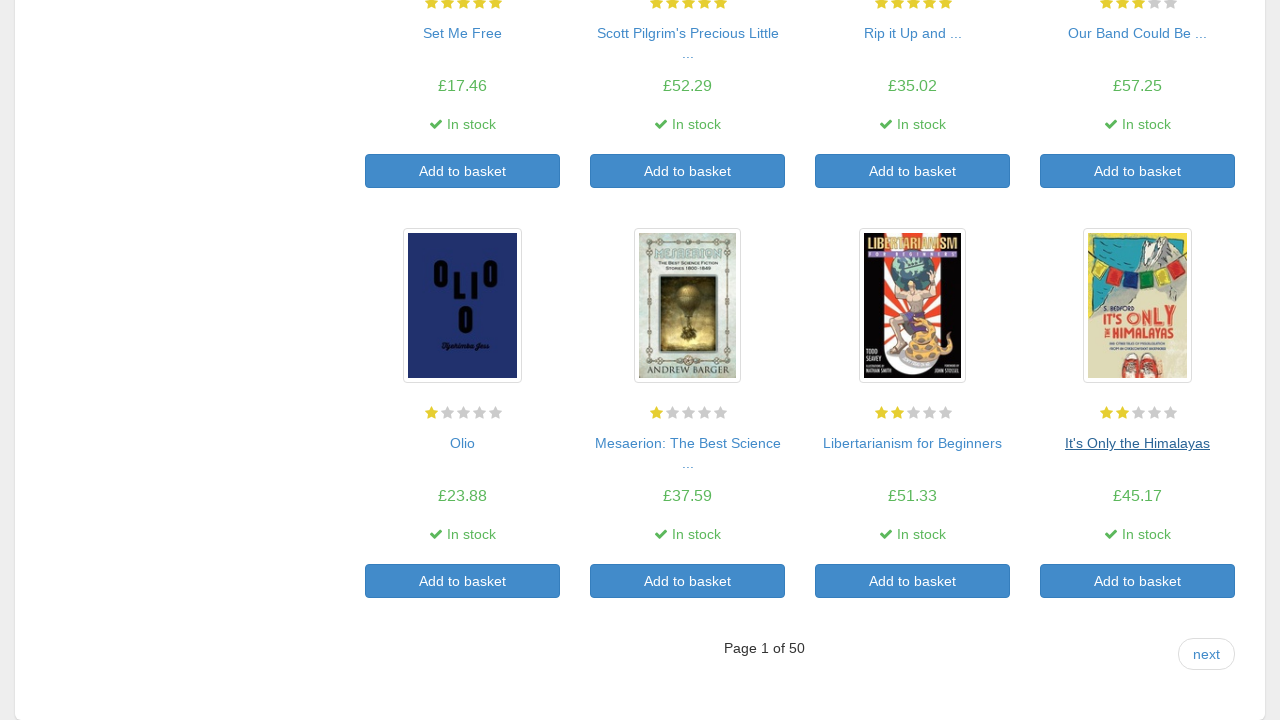

Waited for main page to reload
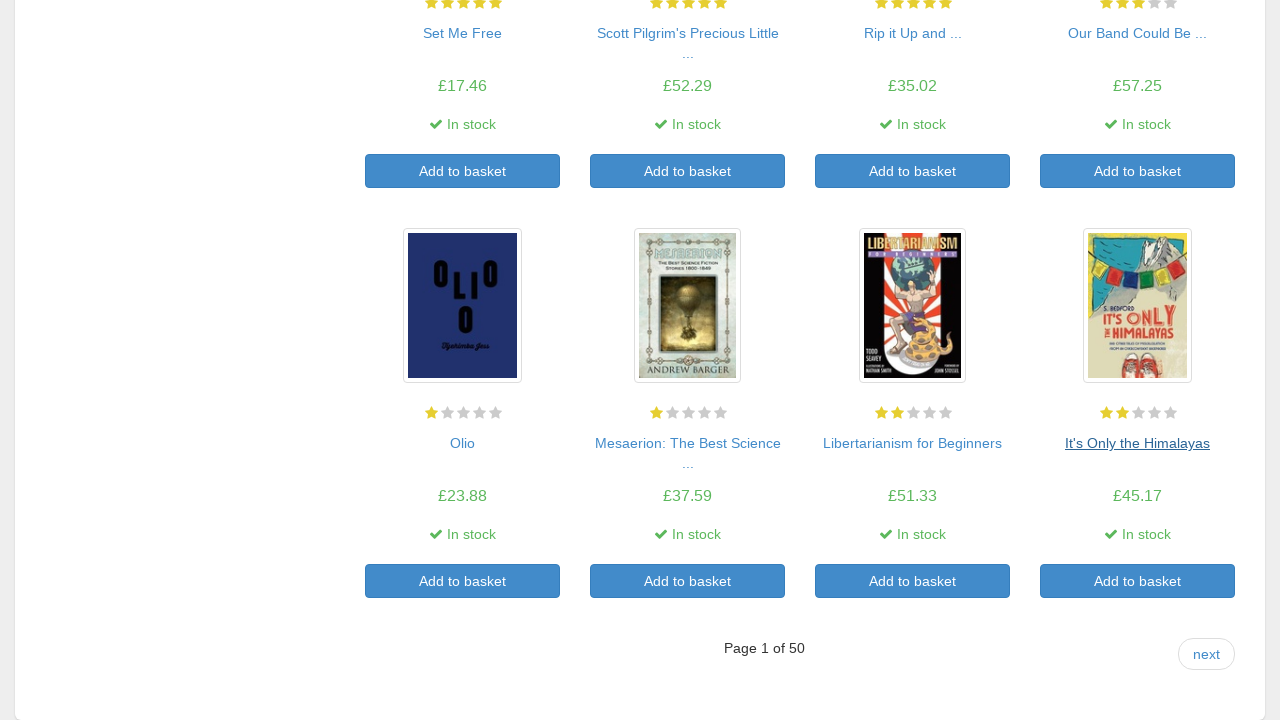

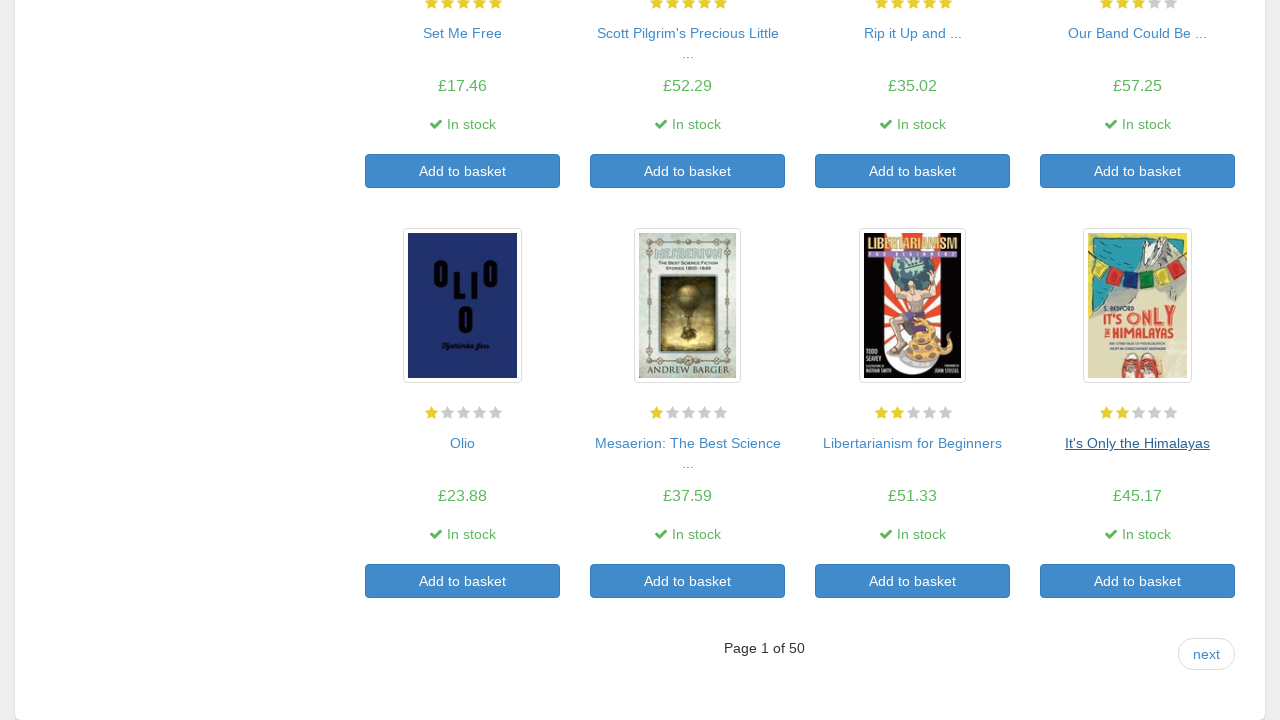